Tests the date picker calendar functionality on the KSRTC bus booking website by opening the departure date field and clicking through multiple available dates in the calendar.

Starting URL: https://ksrtc.in/

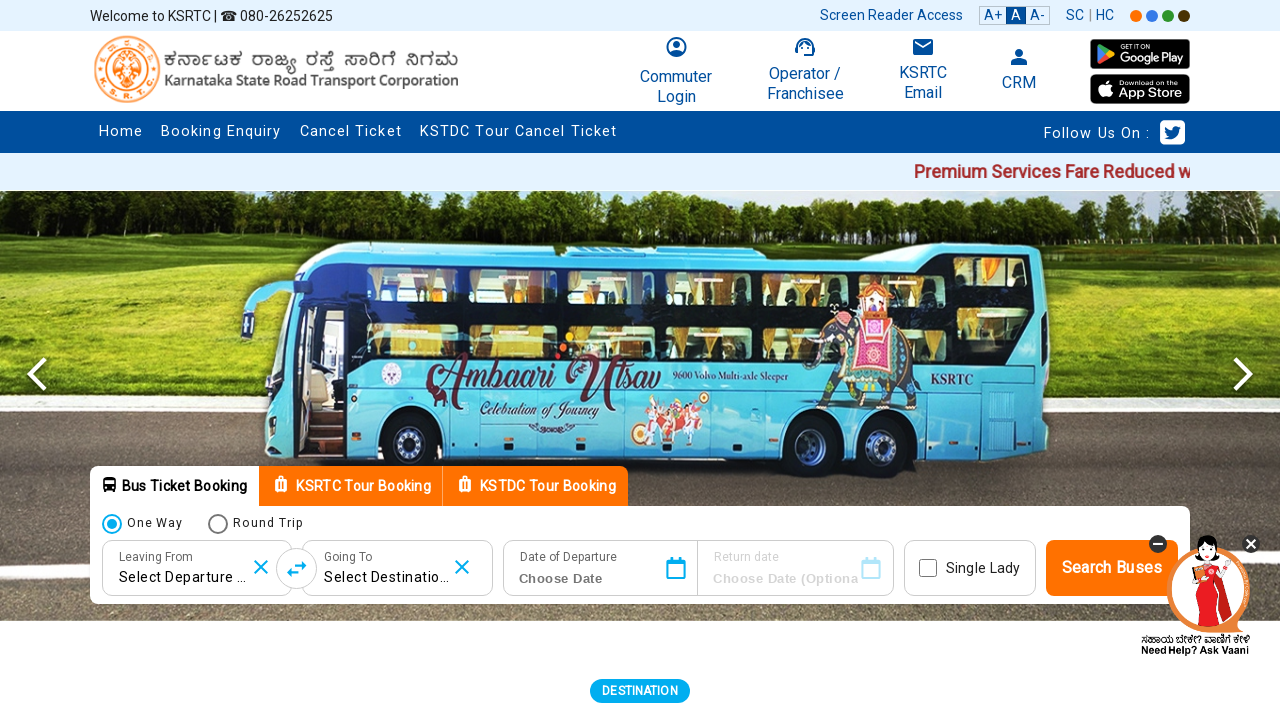

Closed initial popup/overlay by clicking close button at (1251, 544) on #corover-close-btn
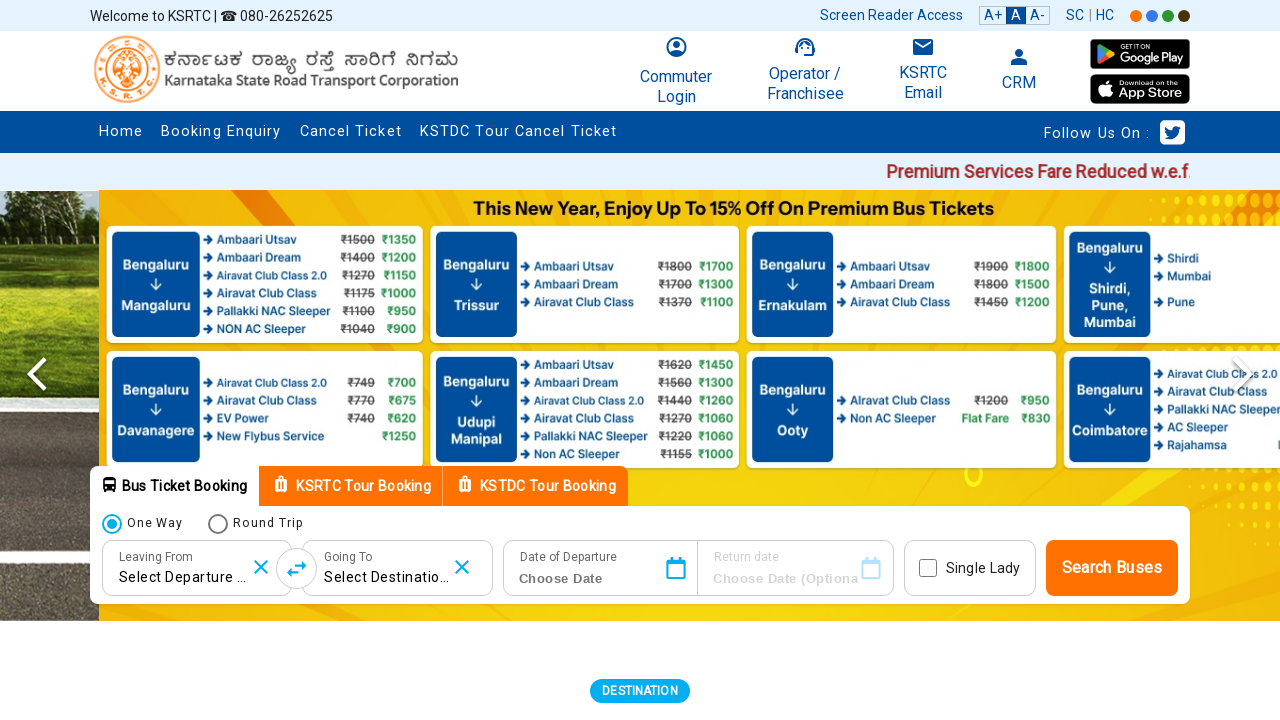

Clicked on departure date input field to open calendar at (591, 579) on input#departDate
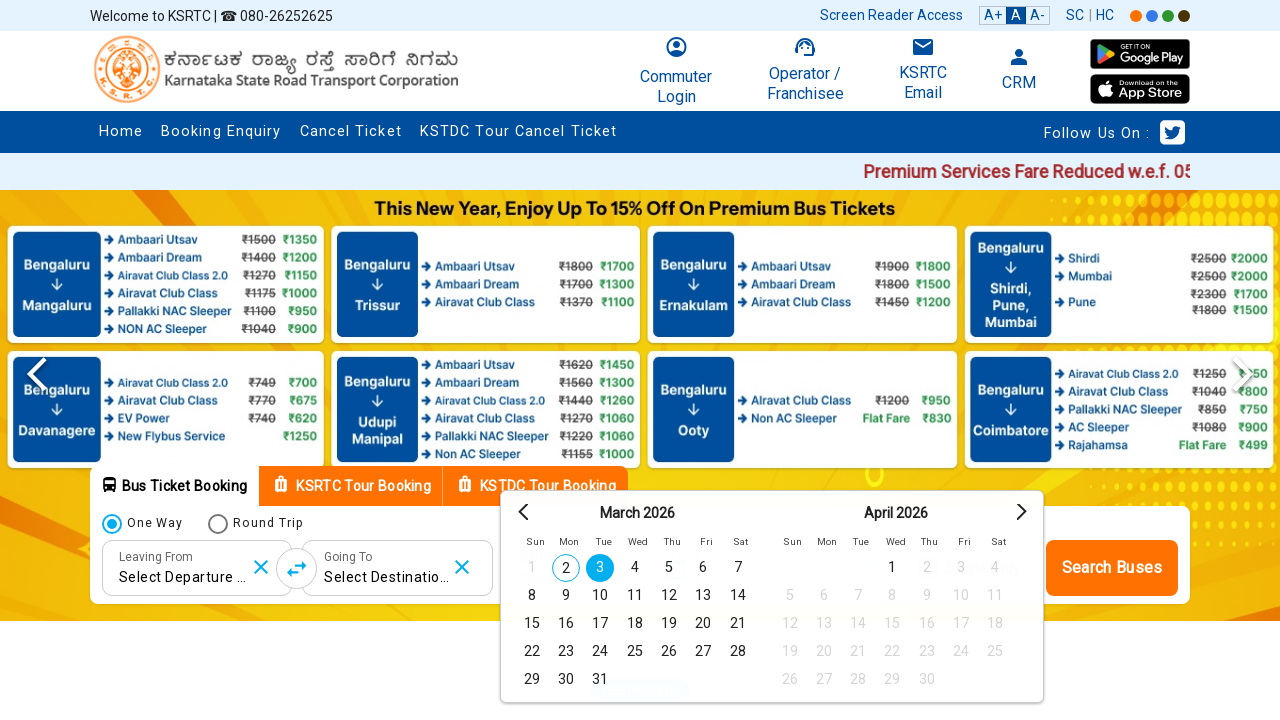

Calendar picker loaded and became visible
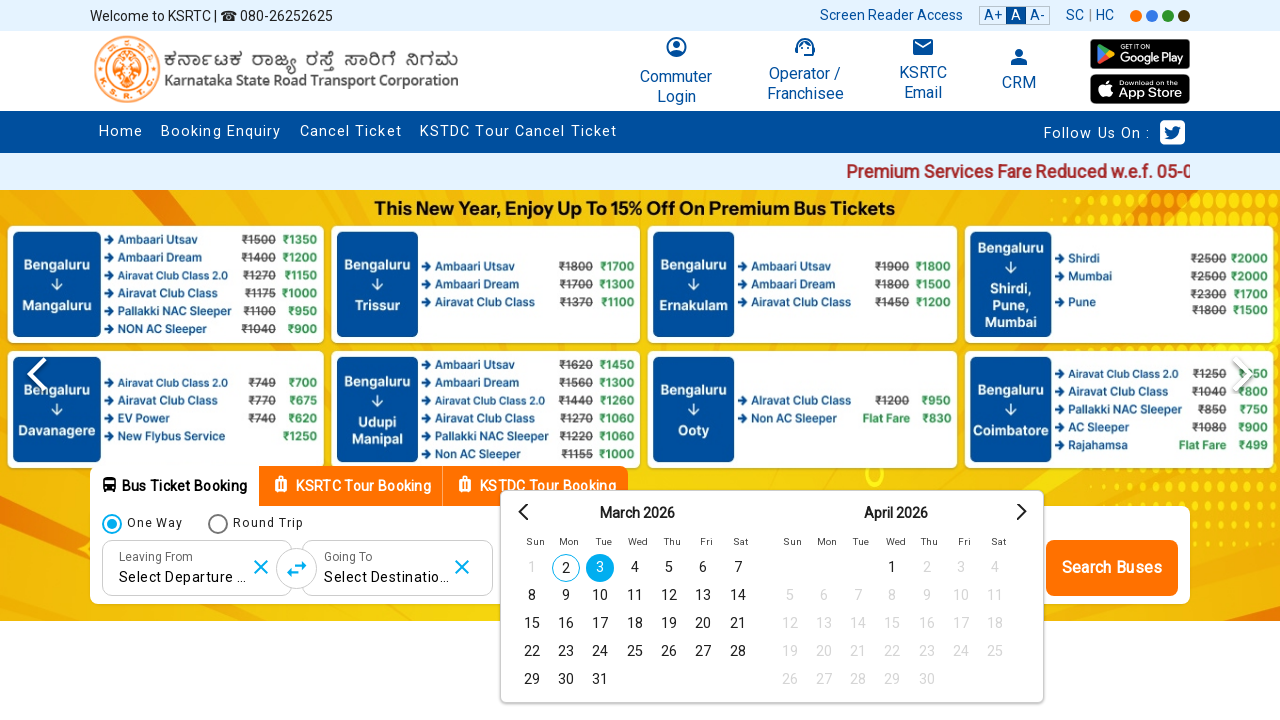

Found 31 clickable dates in the calendar
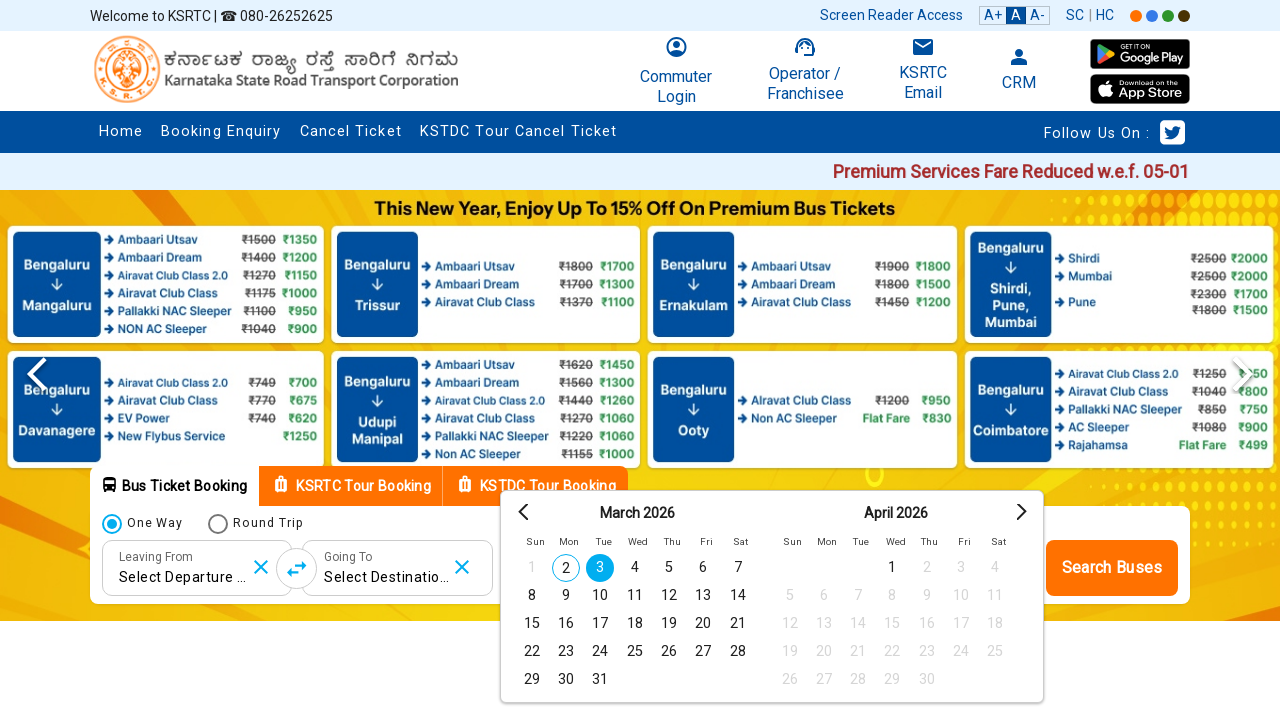

Clicked on date #1 in the calendar at (566, 568) on table.ui-datepicker-calendar tbody tr td a >> nth=0
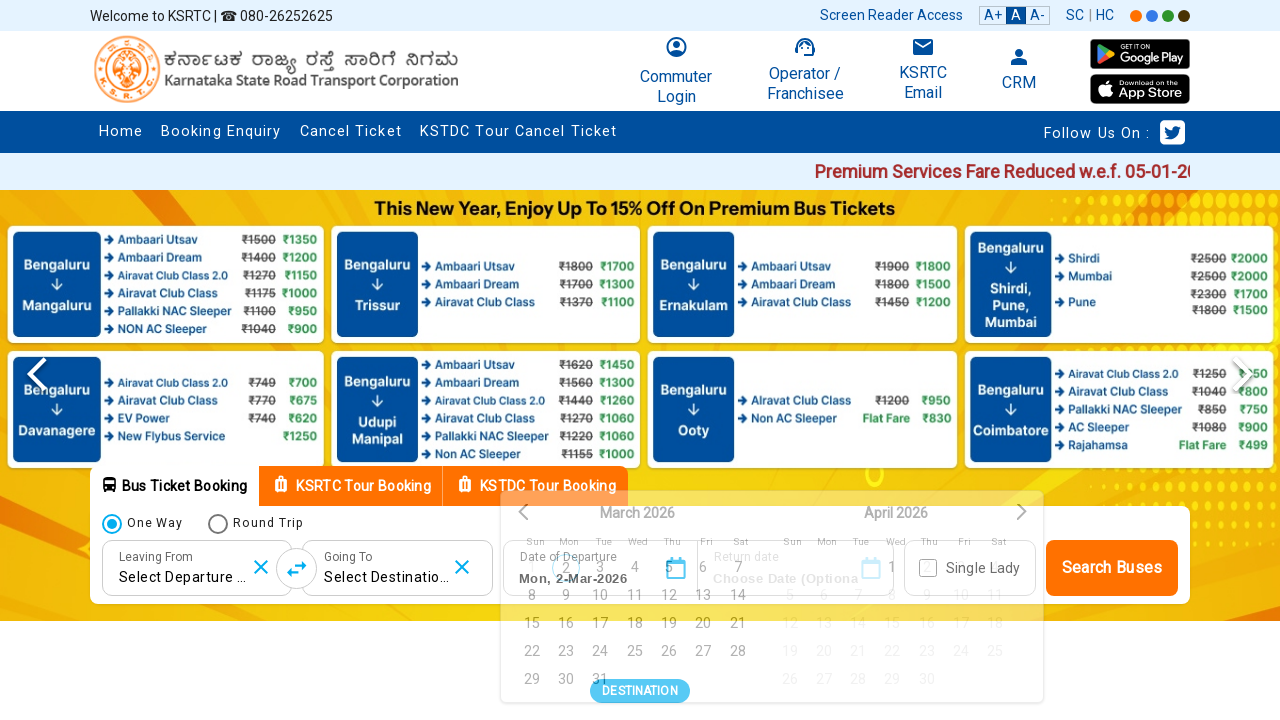

Waited 500ms for UI updates after date click
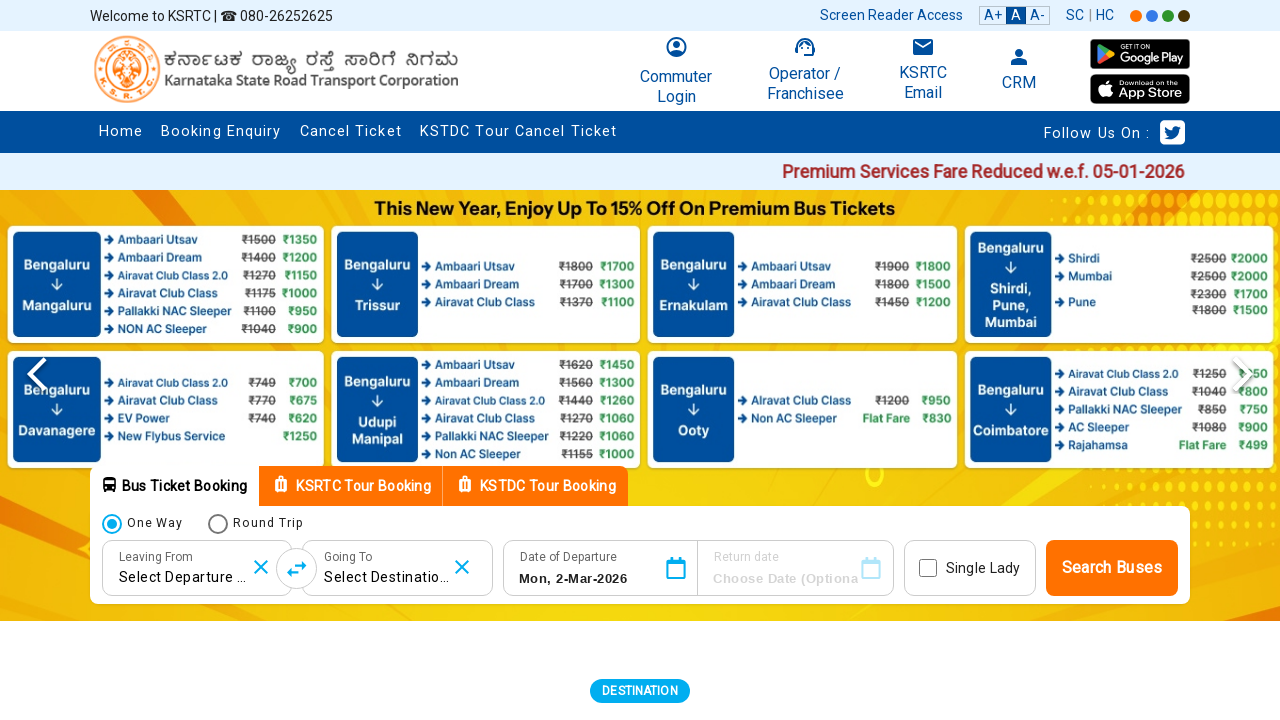

Reopened departure date calendar for next date selection at (591, 579) on input#departDate
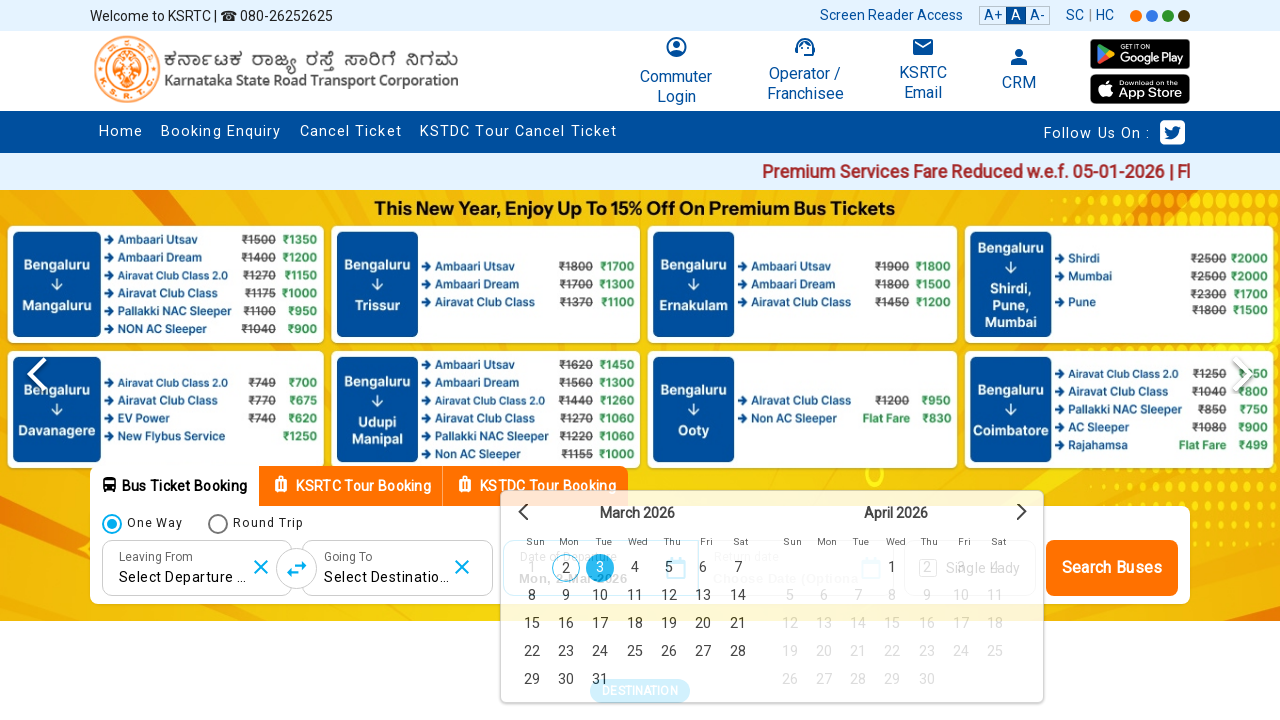

Calendar picker loaded for next iteration
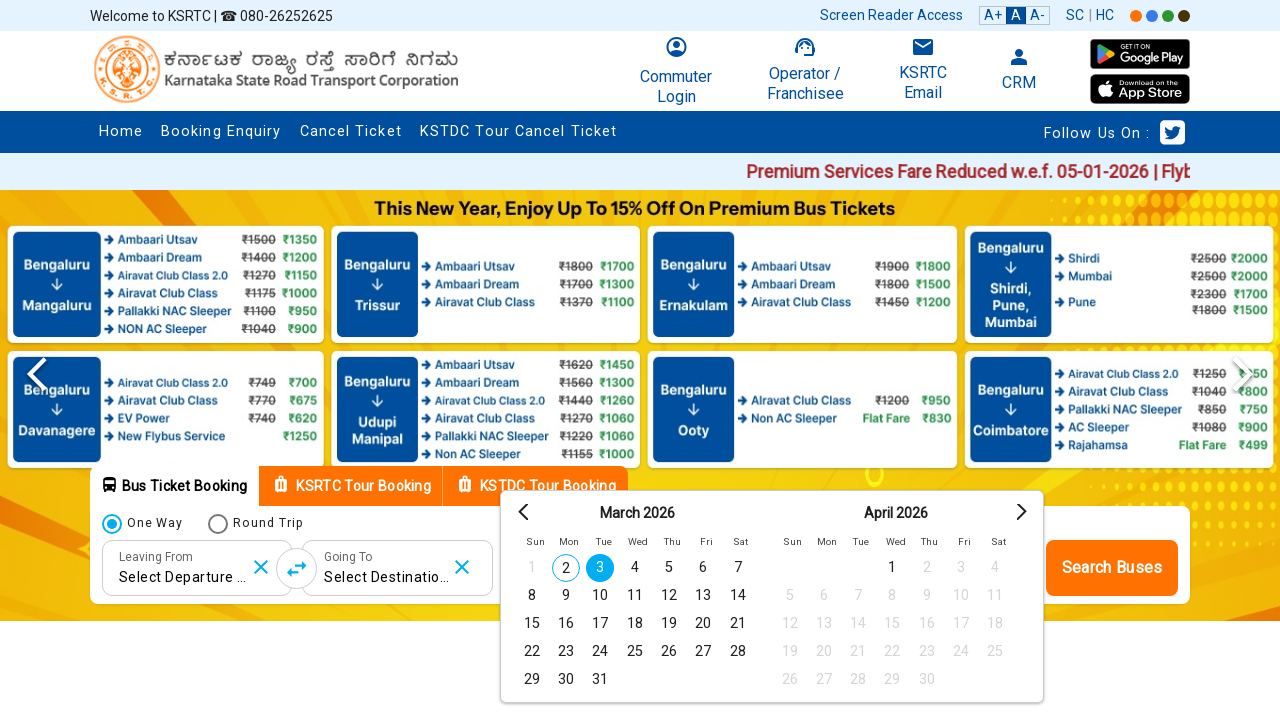

Clicked on date #2 in the calendar at (600, 568) on table.ui-datepicker-calendar tbody tr td a >> nth=1
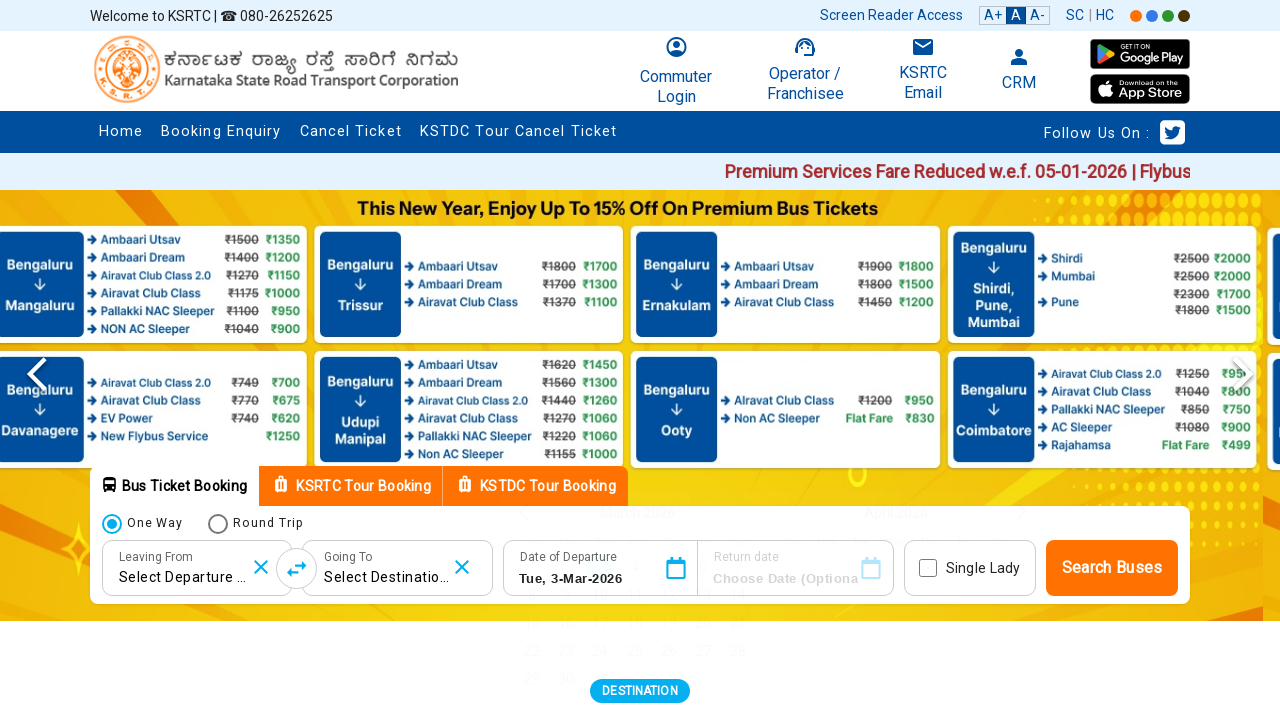

Waited 500ms for UI updates after date click
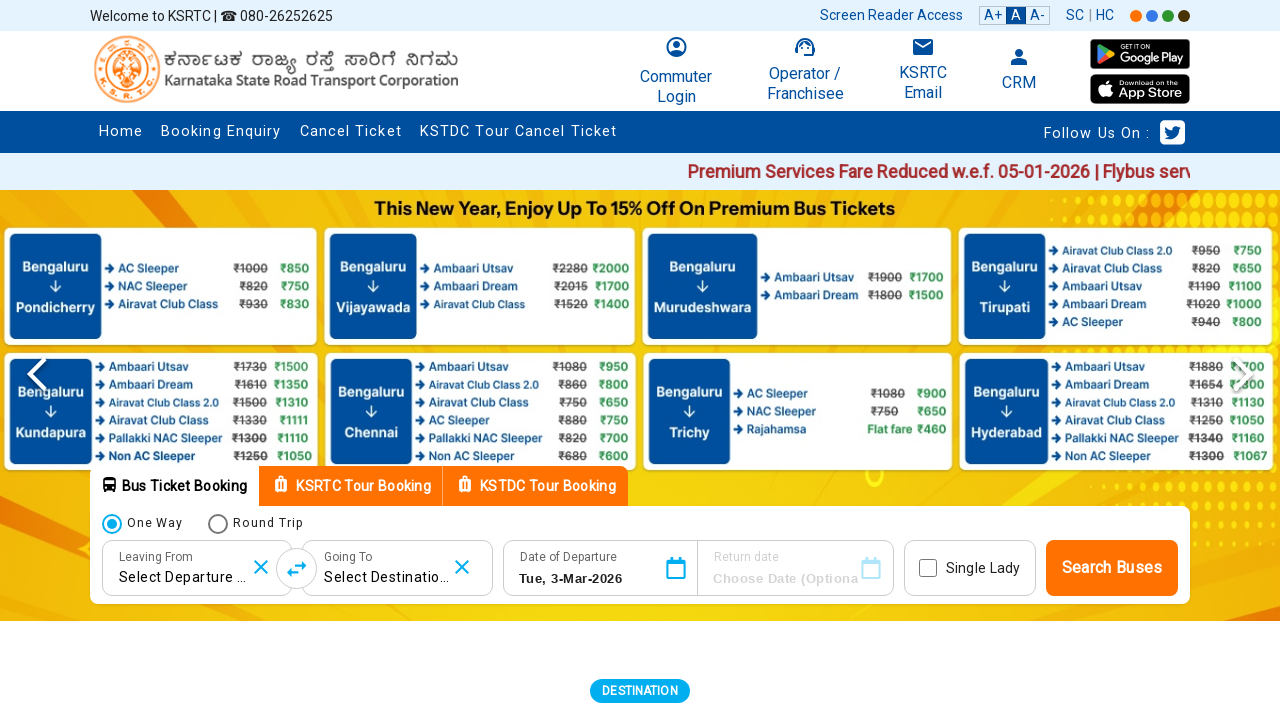

Reopened departure date calendar for next date selection at (591, 579) on input#departDate
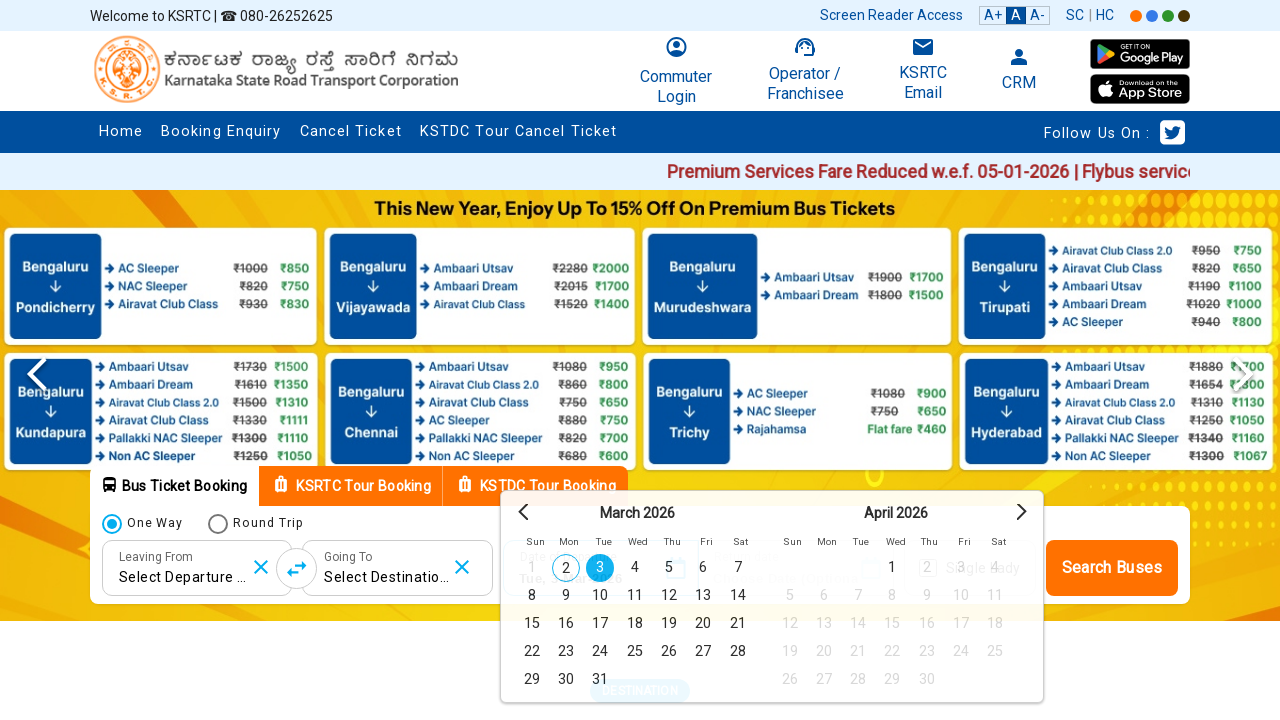

Calendar picker loaded for next iteration
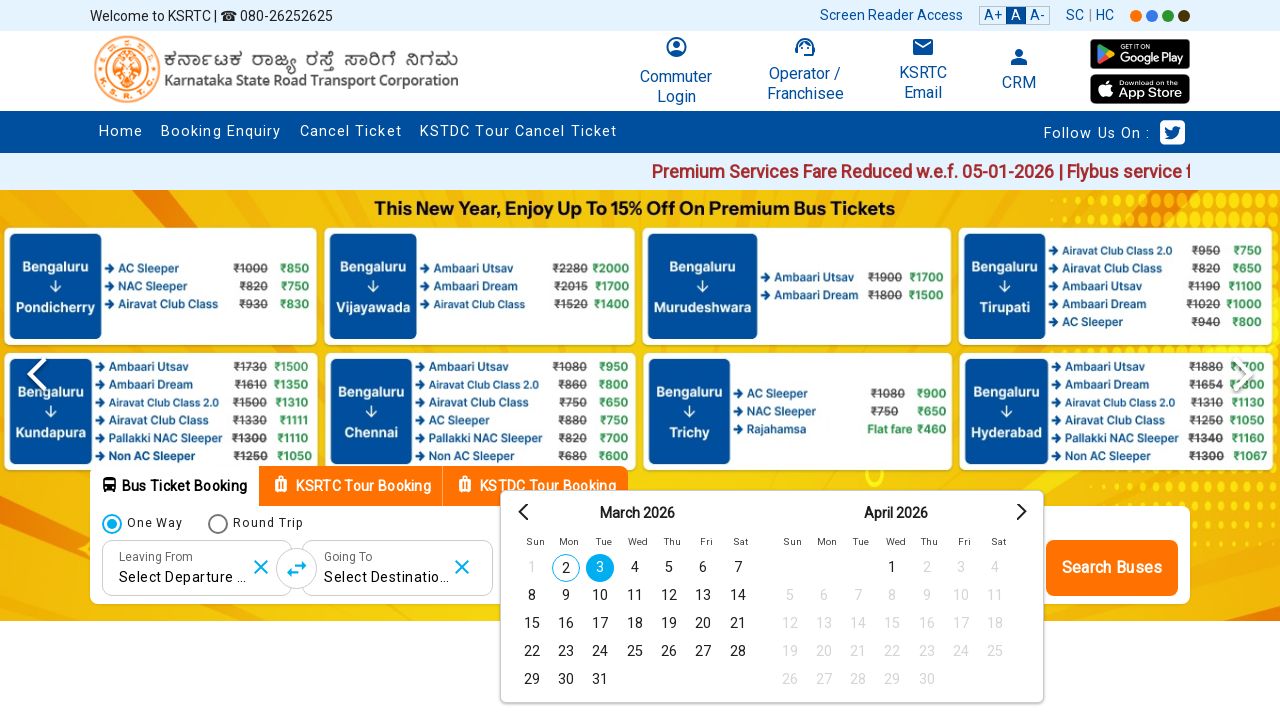

Clicked on date #3 in the calendar at (635, 568) on table.ui-datepicker-calendar tbody tr td a >> nth=2
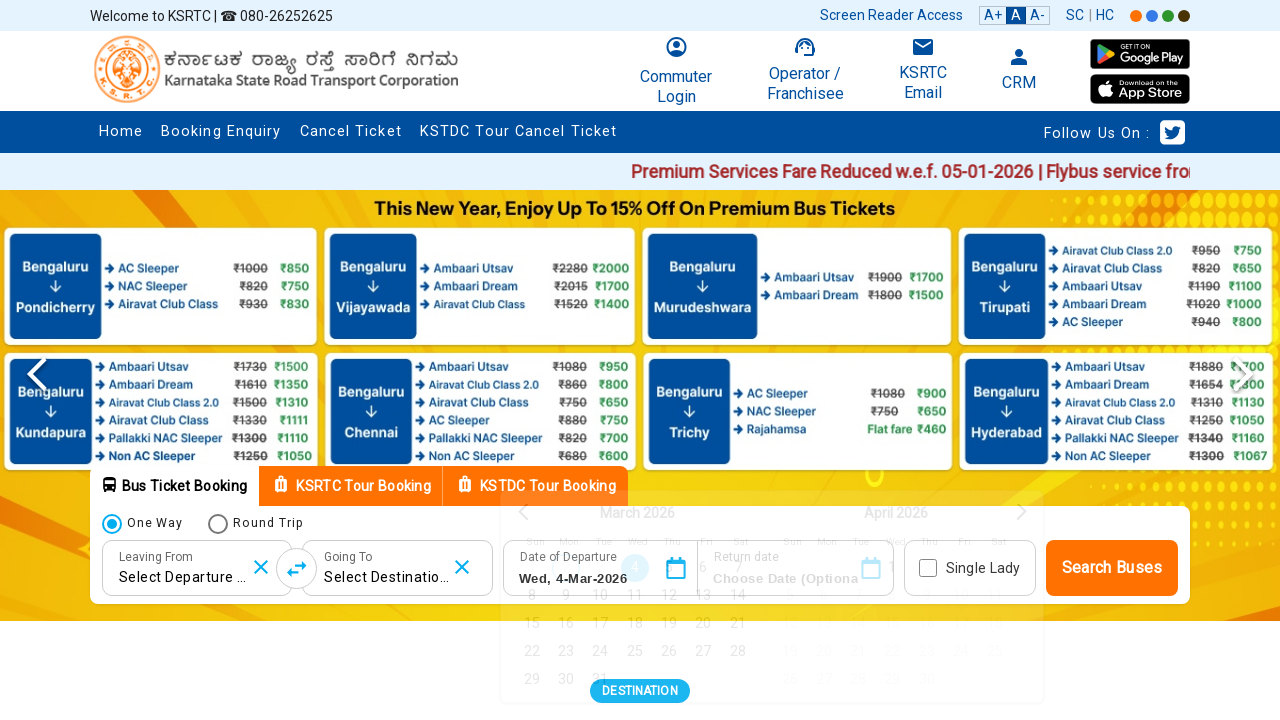

Waited 500ms for UI updates after date click
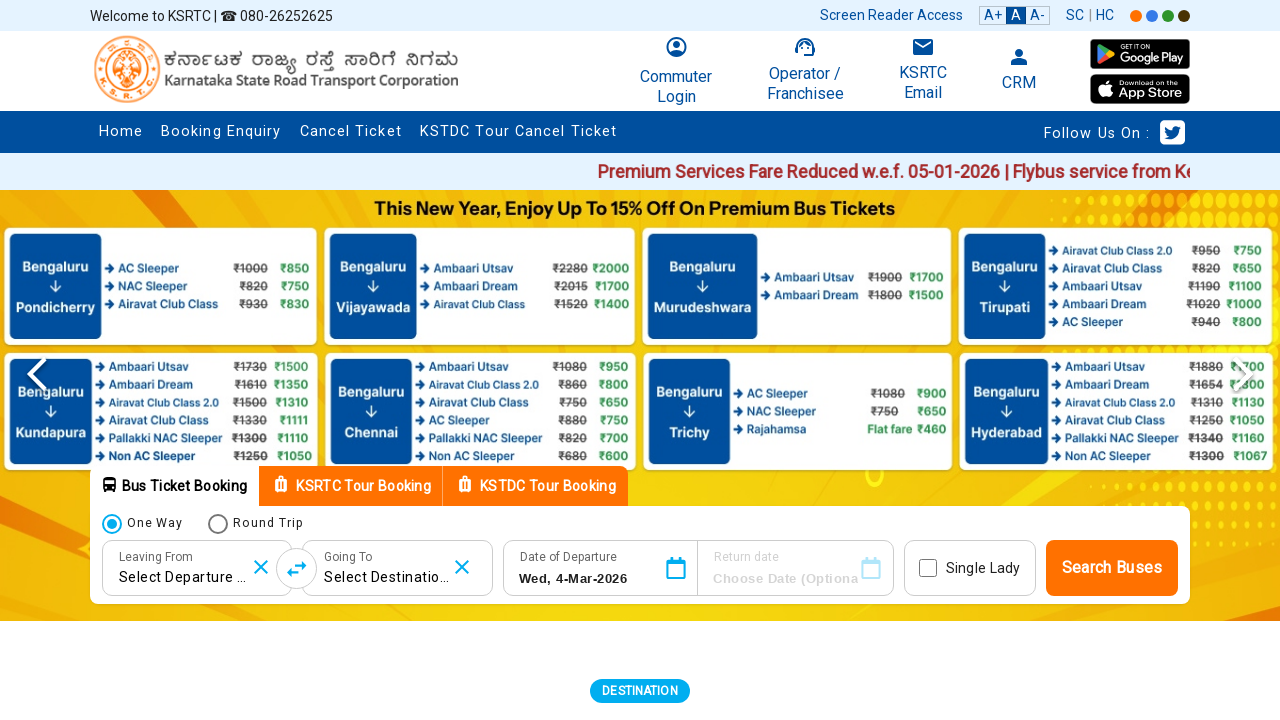

Reopened departure date calendar for next date selection at (591, 579) on input#departDate
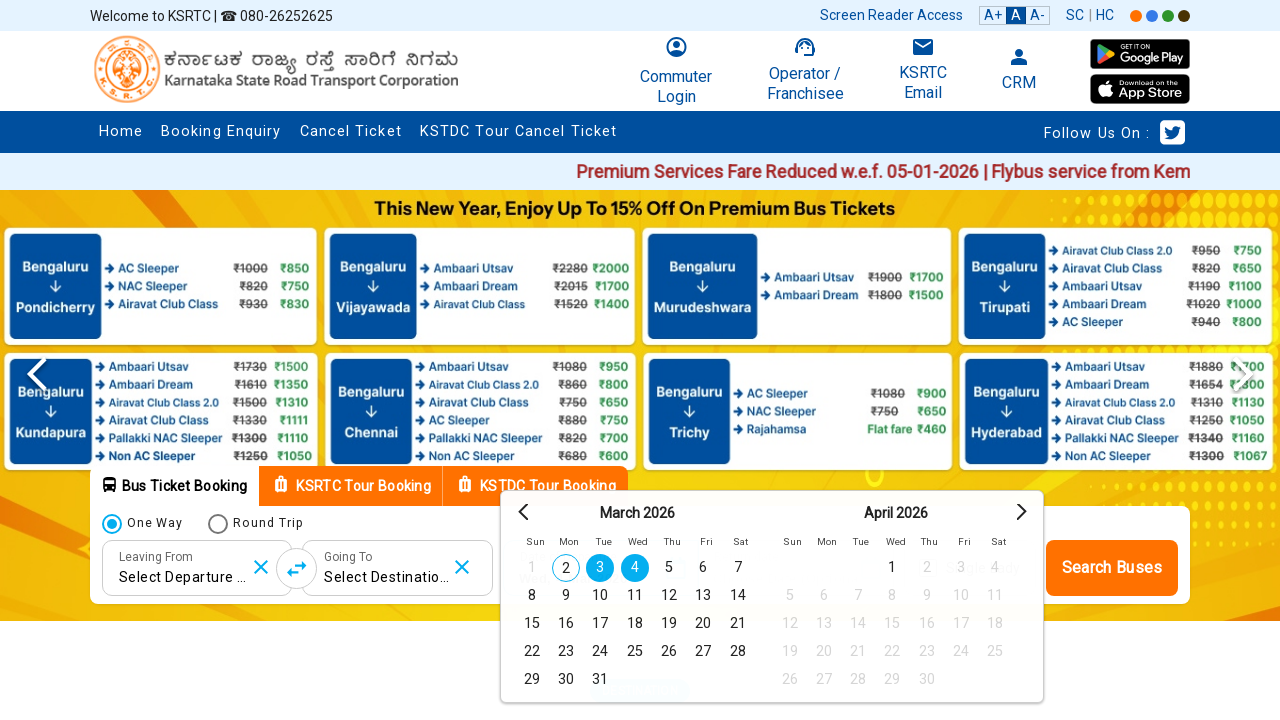

Calendar picker loaded for next iteration
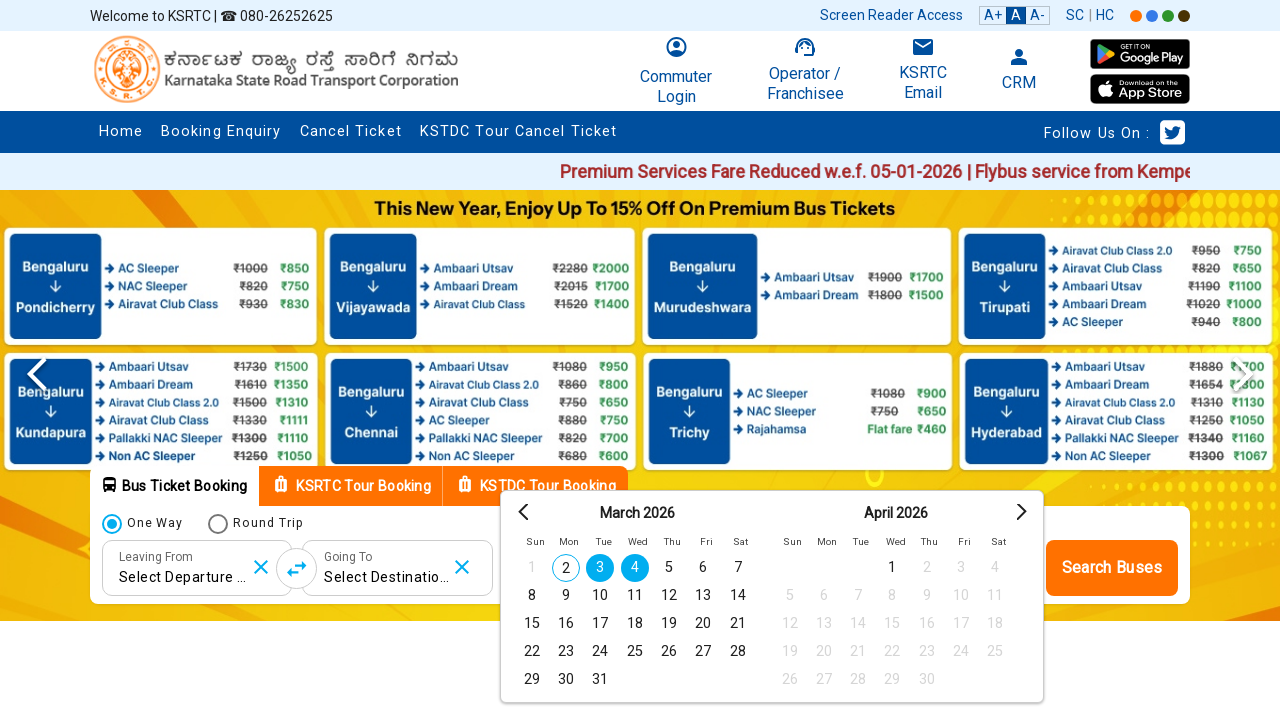

Clicked on date #4 in the calendar at (669, 568) on table.ui-datepicker-calendar tbody tr td a >> nth=3
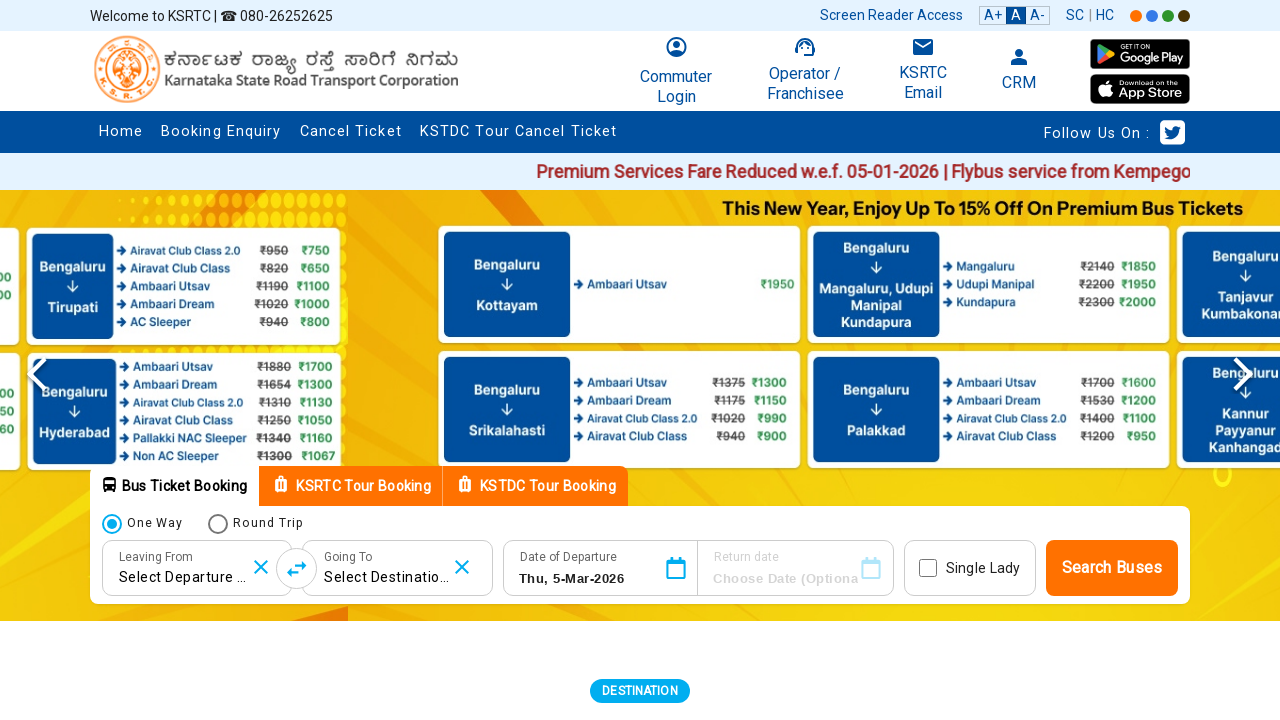

Waited 500ms for UI updates after date click
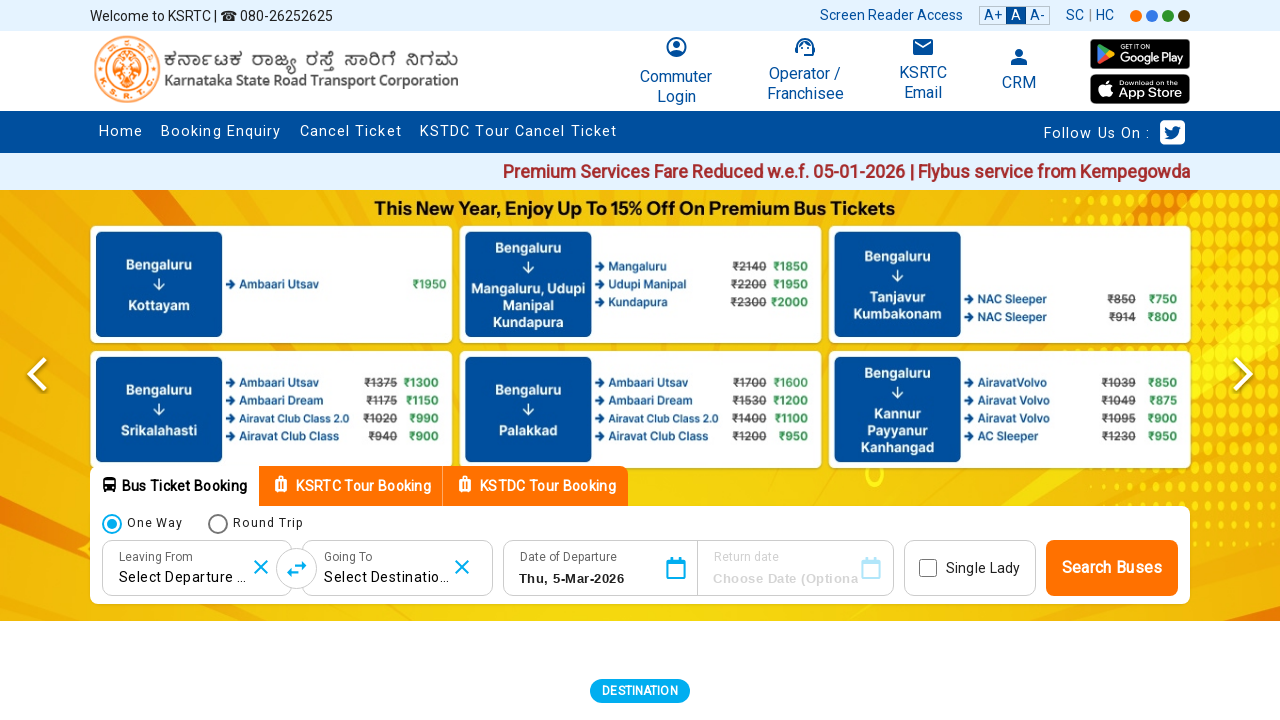

Reopened departure date calendar for next date selection at (591, 579) on input#departDate
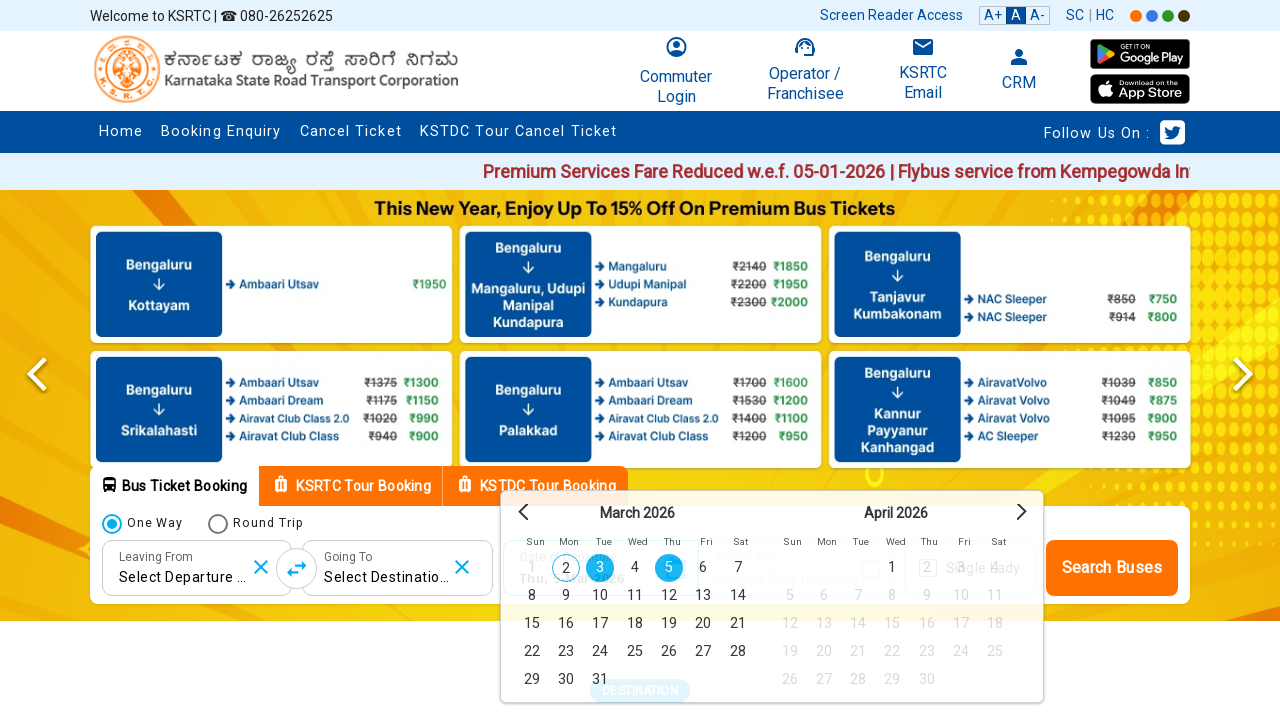

Calendar picker loaded for next iteration
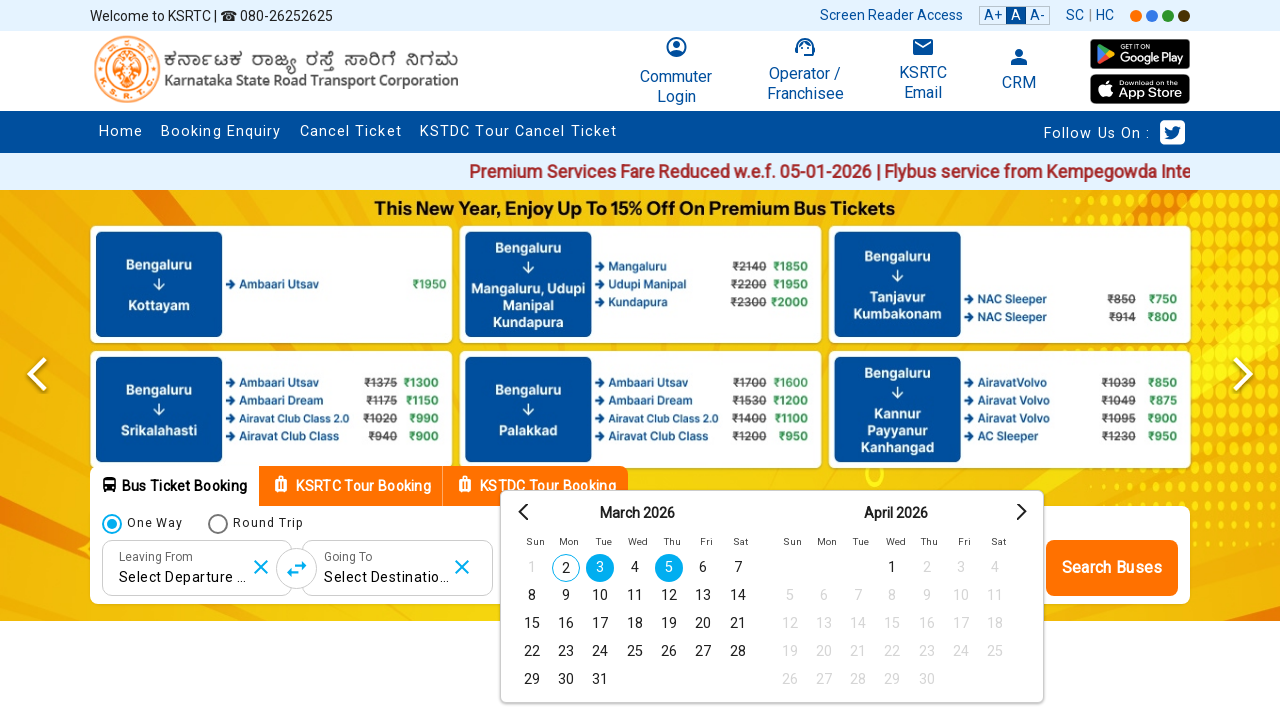

Clicked on date #5 in the calendar at (703, 568) on table.ui-datepicker-calendar tbody tr td a >> nth=4
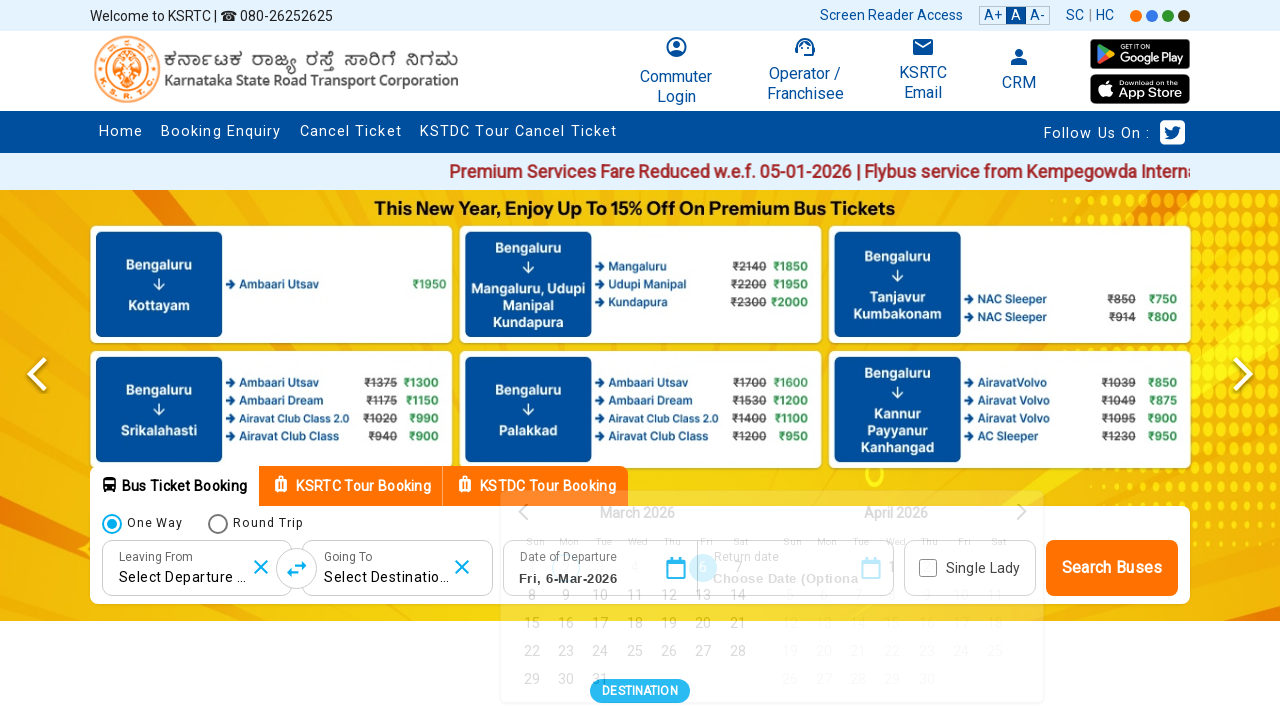

Waited 500ms for UI updates after date click
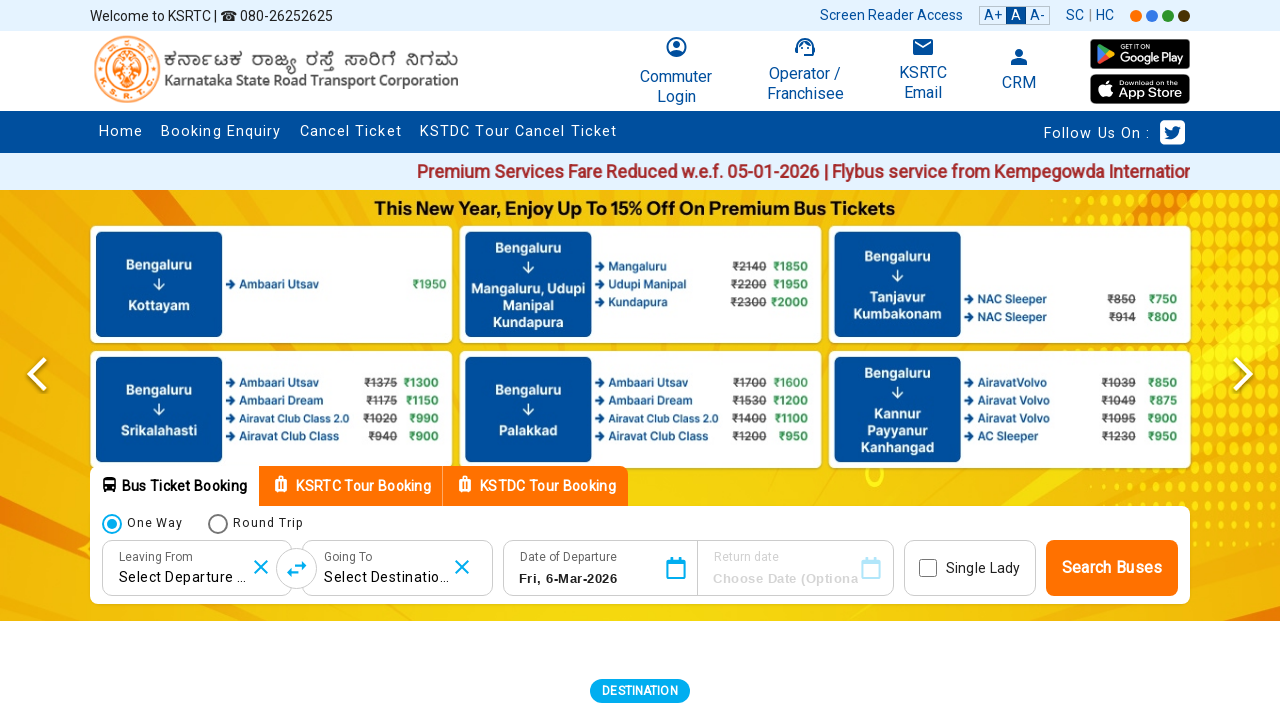

Reopened departure date calendar for next date selection at (591, 579) on input#departDate
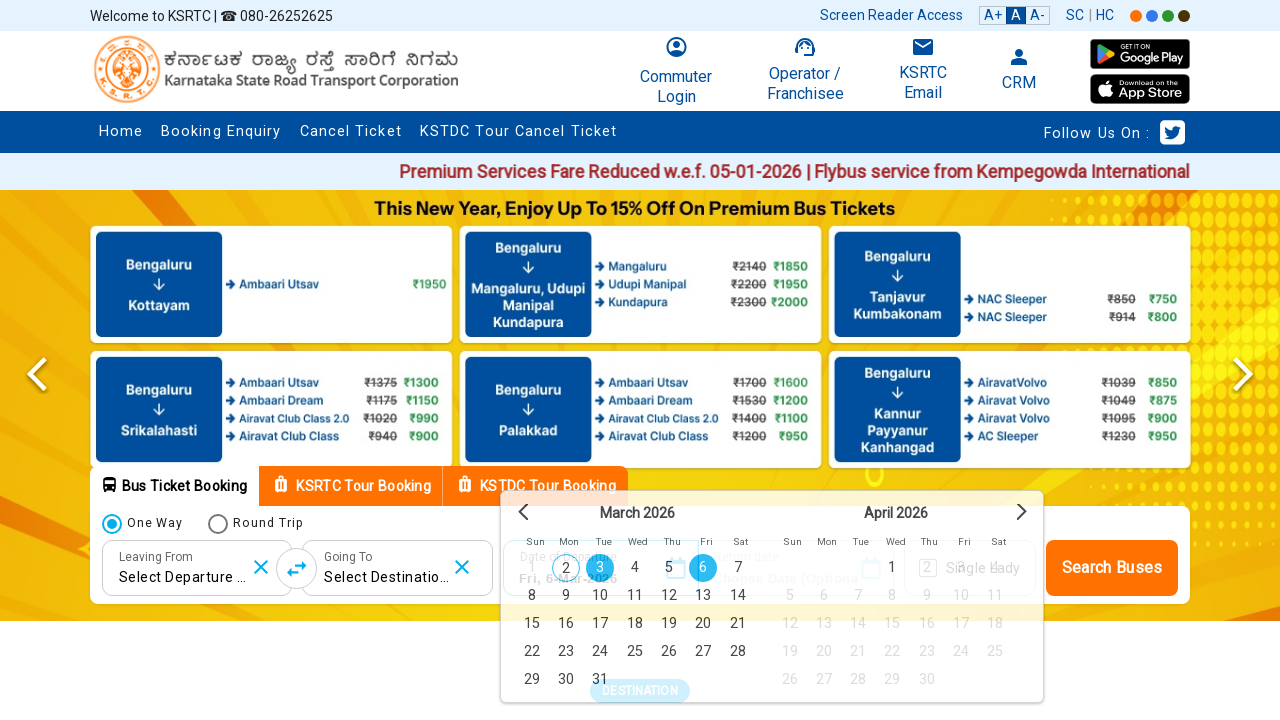

Calendar picker loaded for next iteration
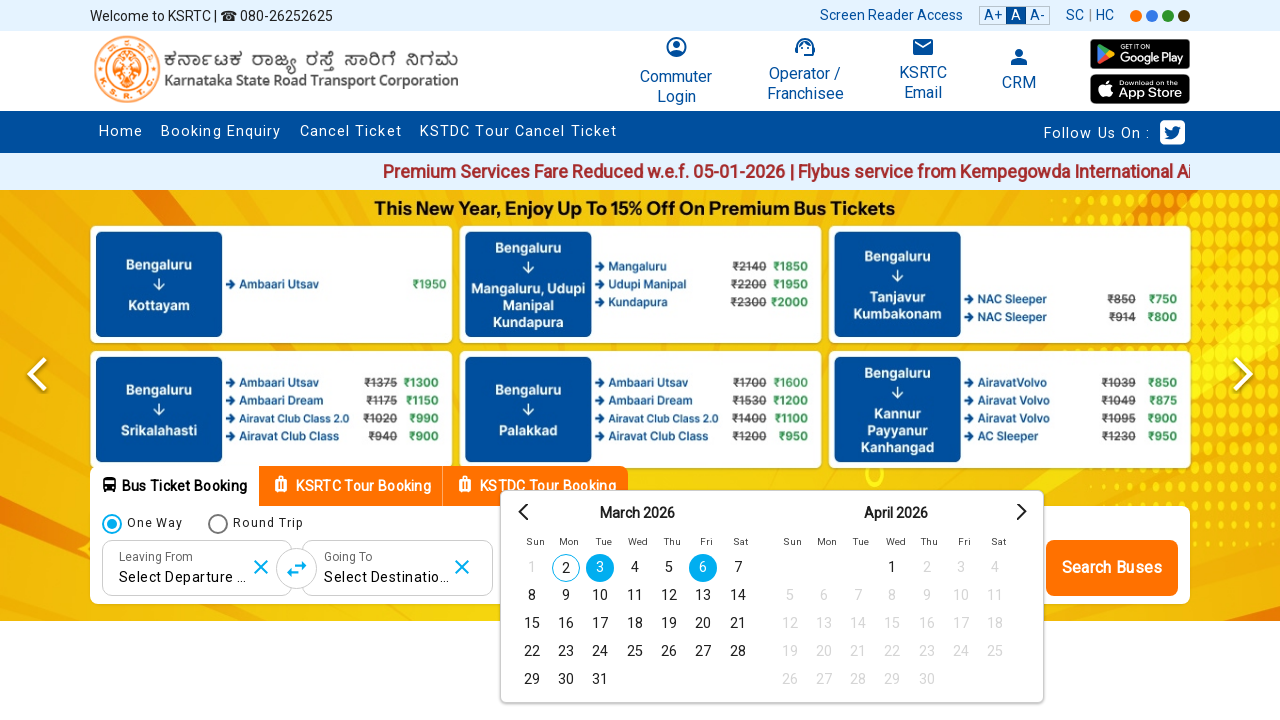

Clicked on date #6 in the calendar at (738, 568) on table.ui-datepicker-calendar tbody tr td a >> nth=5
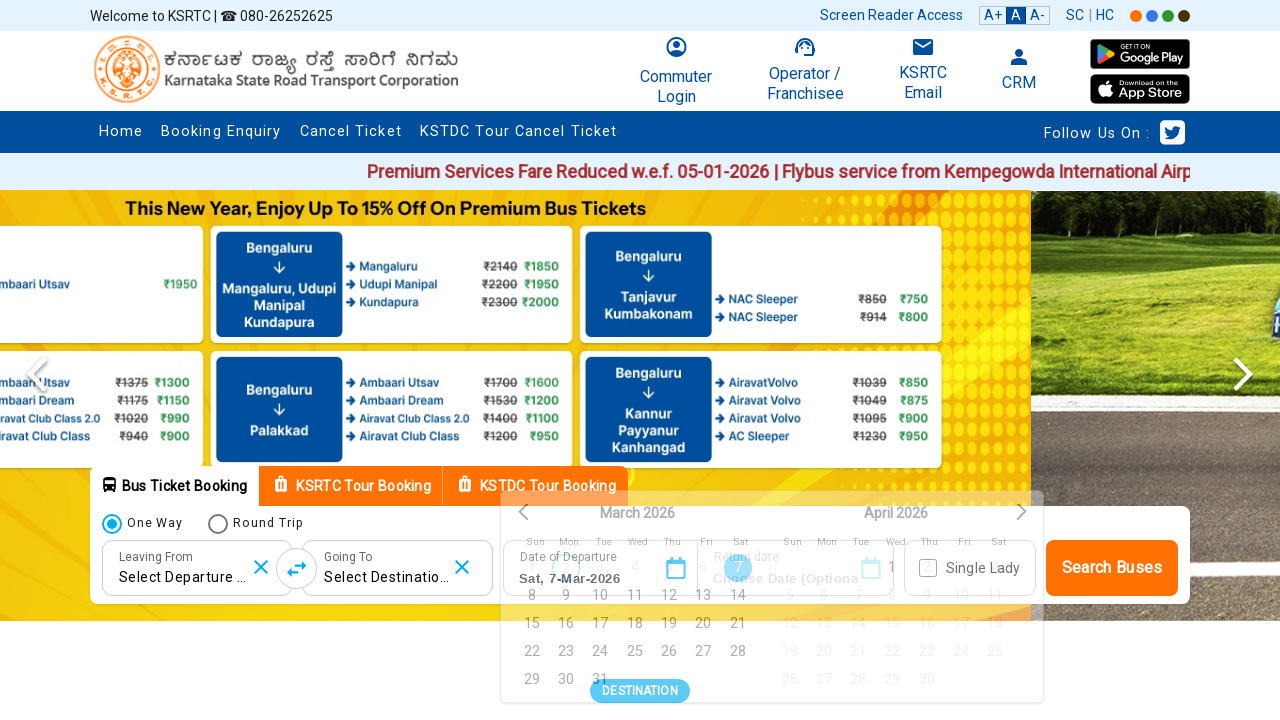

Waited 500ms for UI updates after date click
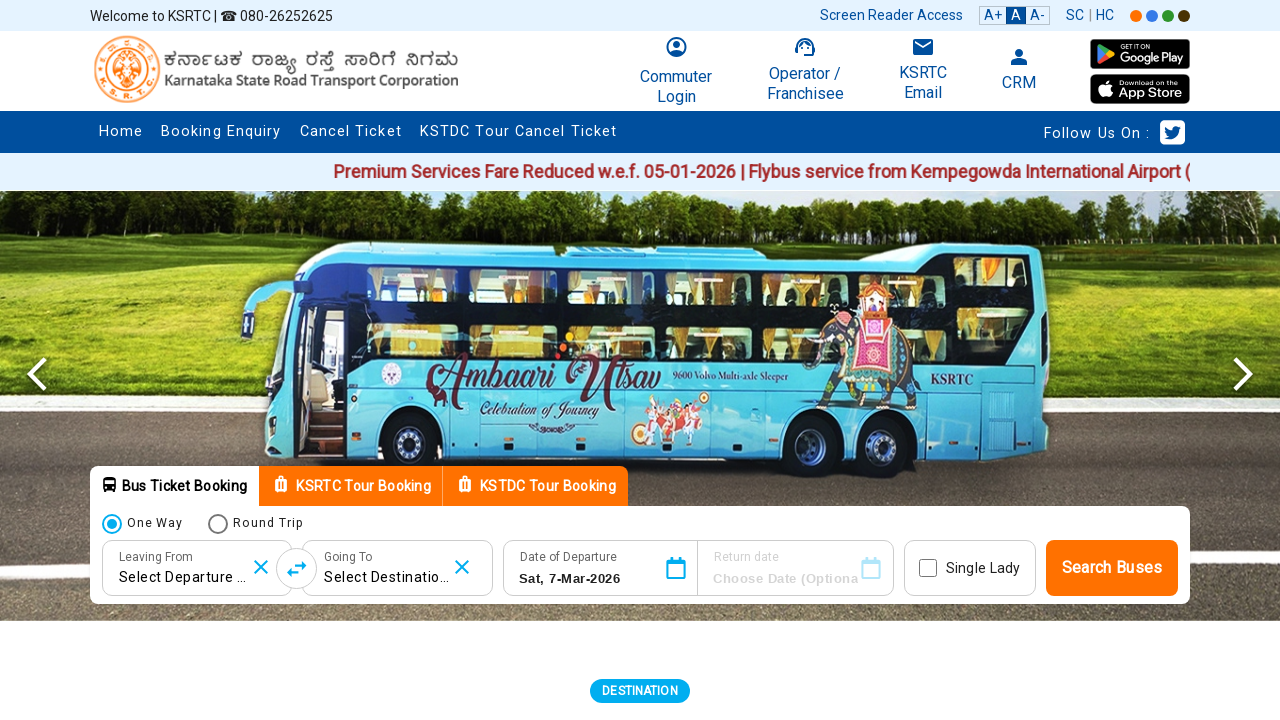

Reopened departure date calendar for next date selection at (591, 579) on input#departDate
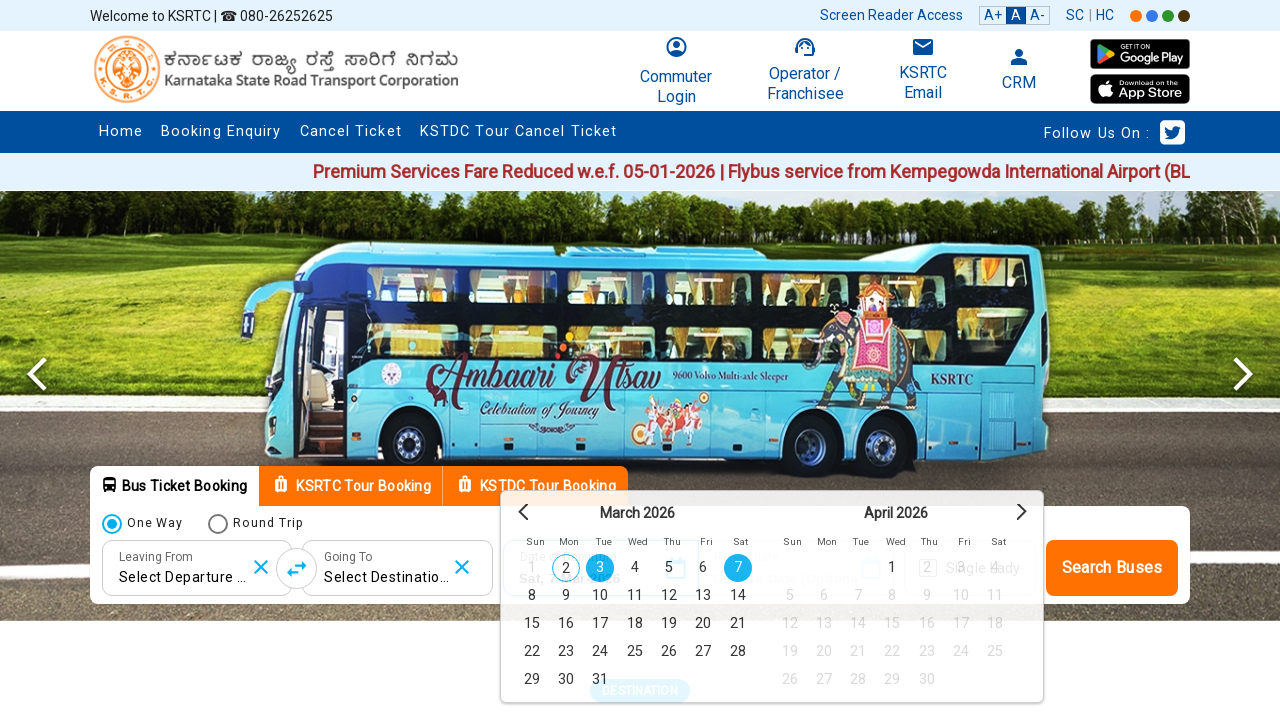

Calendar picker loaded for next iteration
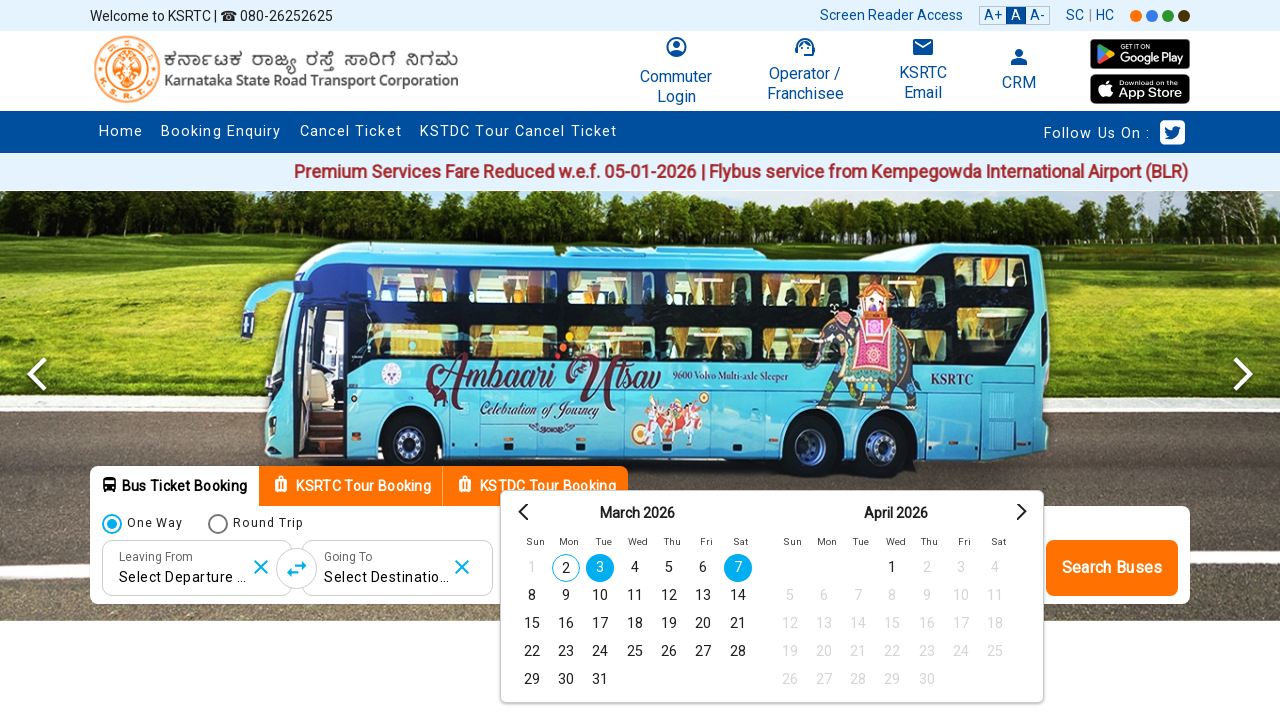

Clicked on date #7 in the calendar at (532, 596) on table.ui-datepicker-calendar tbody tr td a >> nth=6
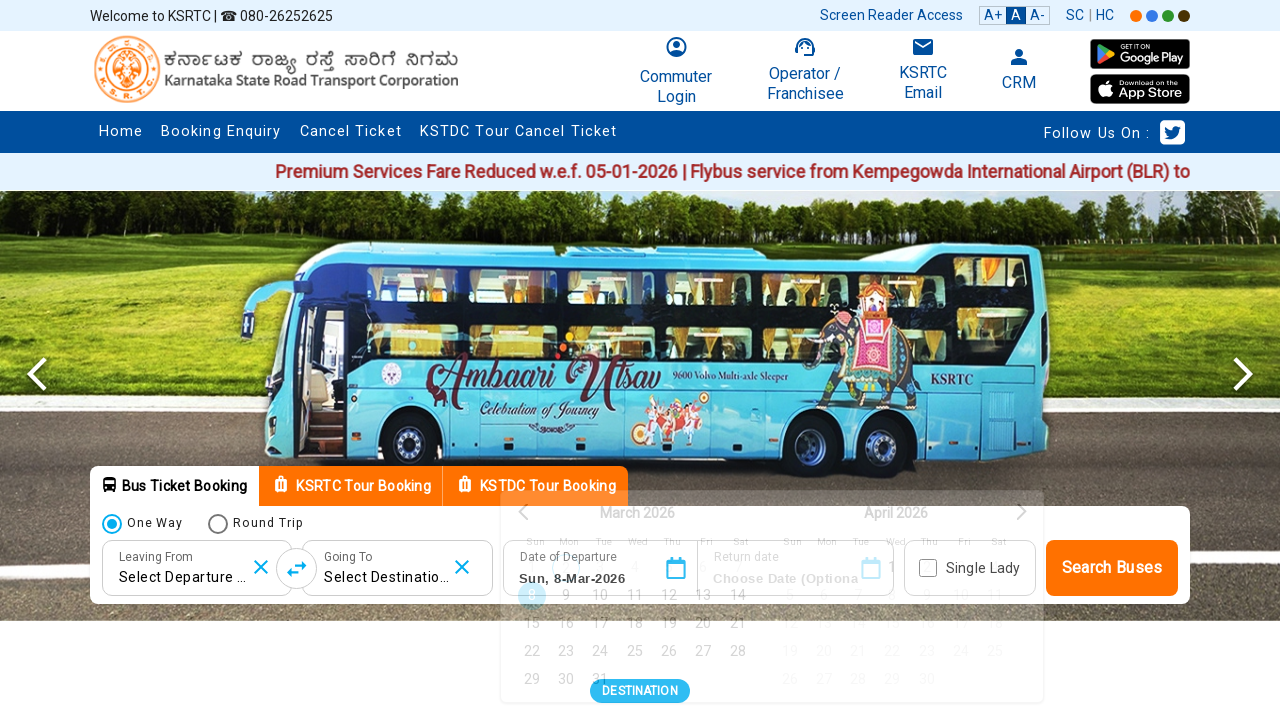

Waited 500ms for UI updates after date click
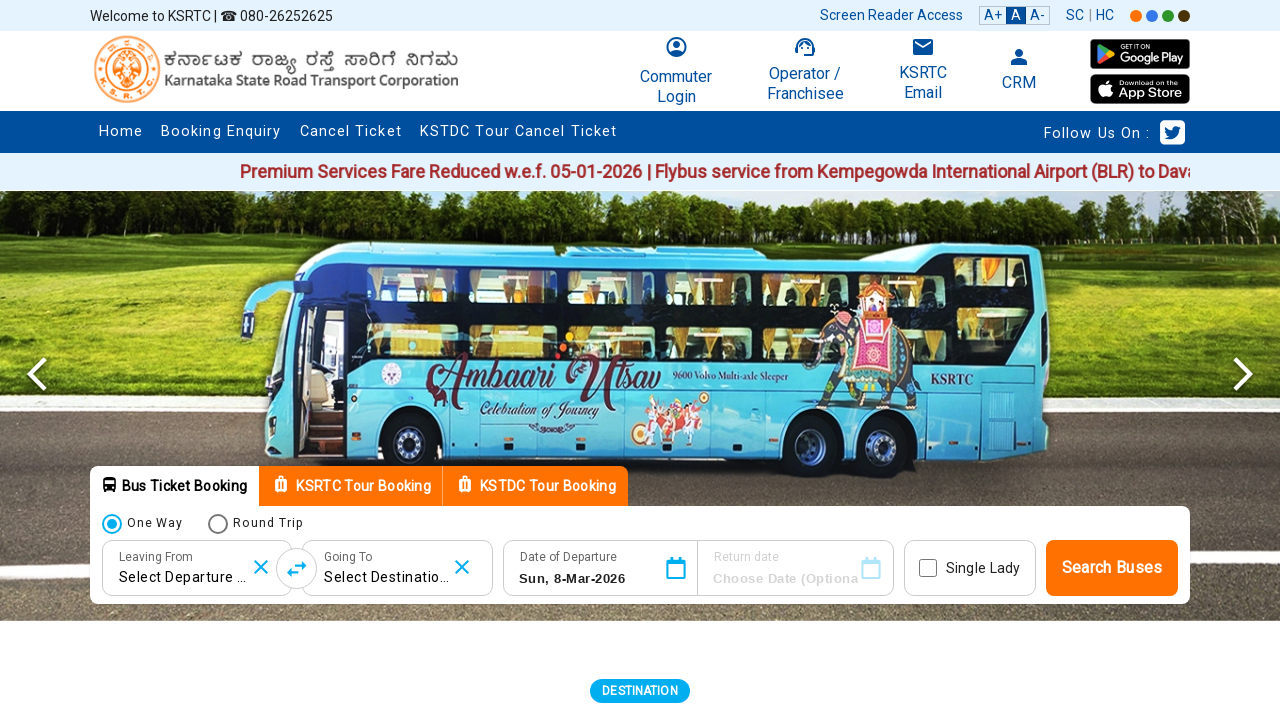

Reopened departure date calendar for next date selection at (591, 579) on input#departDate
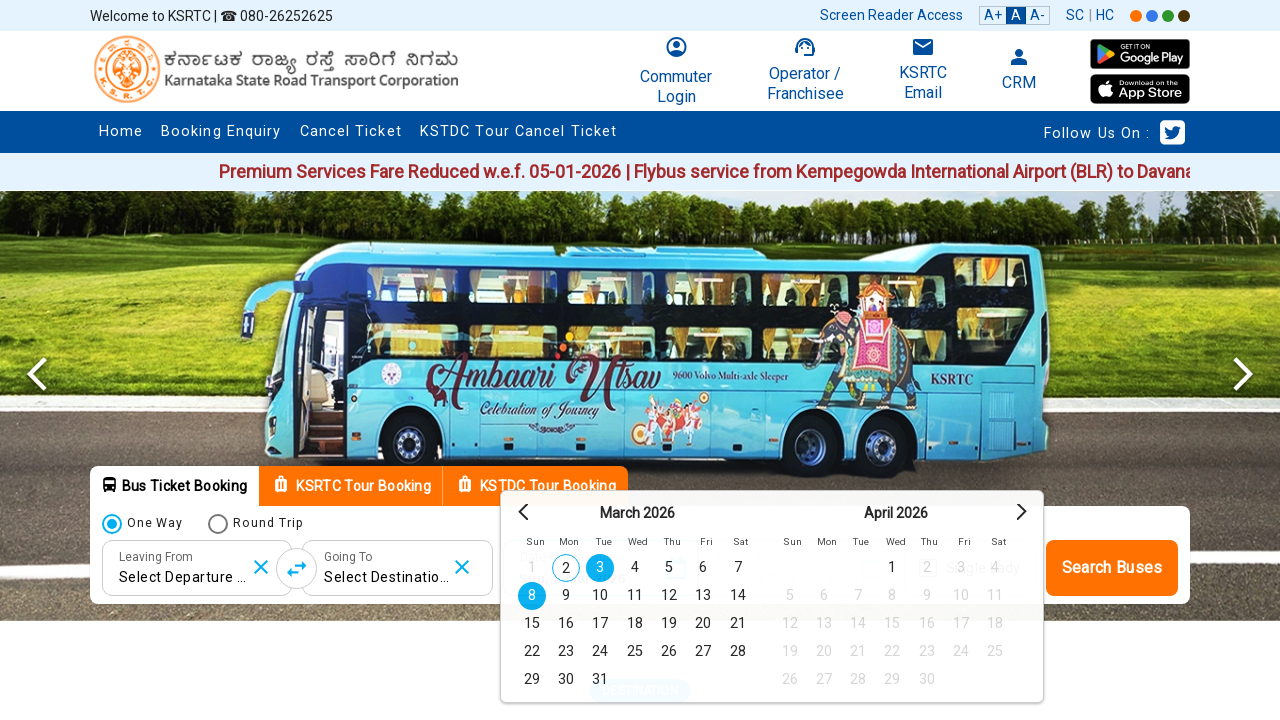

Calendar picker loaded for next iteration
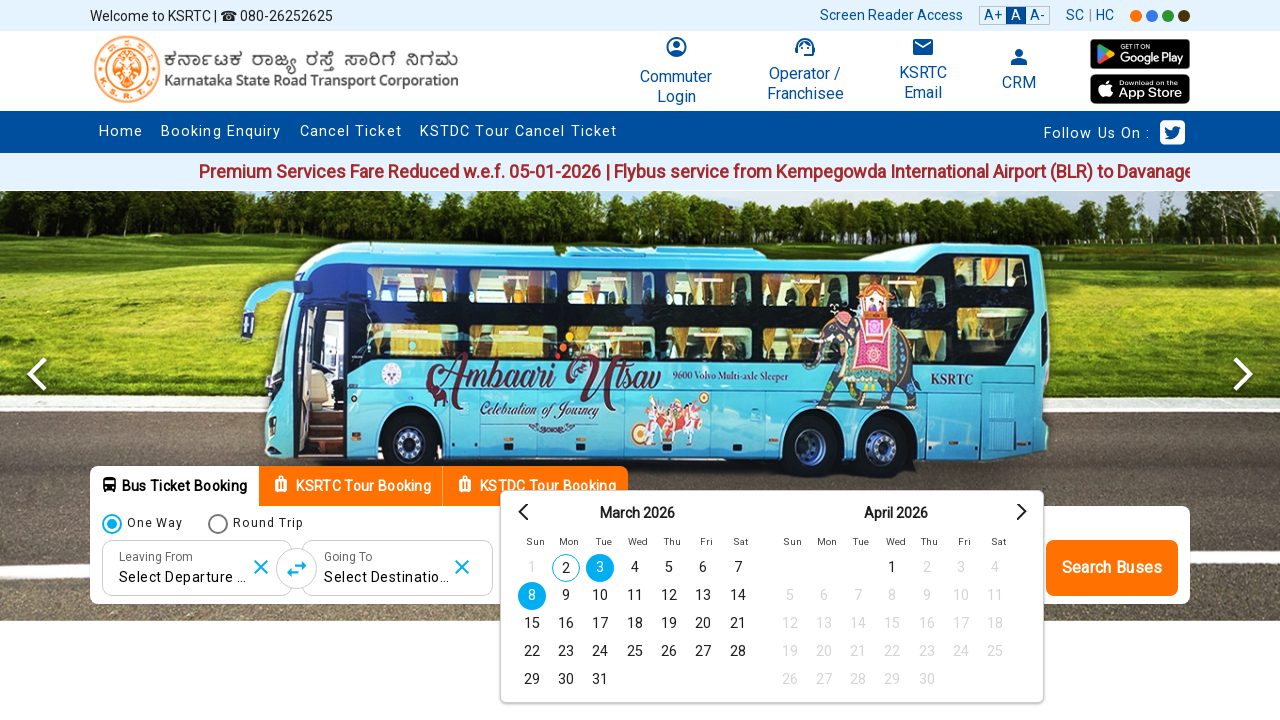

Clicked on date #8 in the calendar at (566, 596) on table.ui-datepicker-calendar tbody tr td a >> nth=7
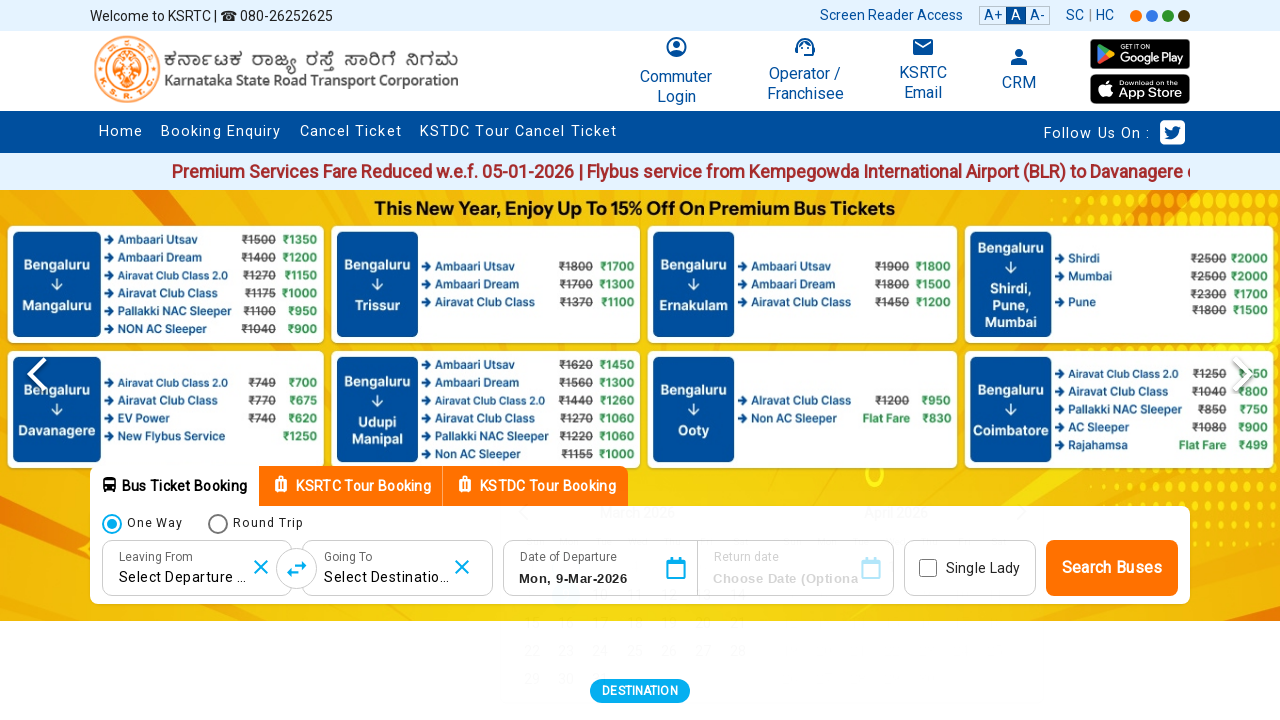

Waited 500ms for UI updates after date click
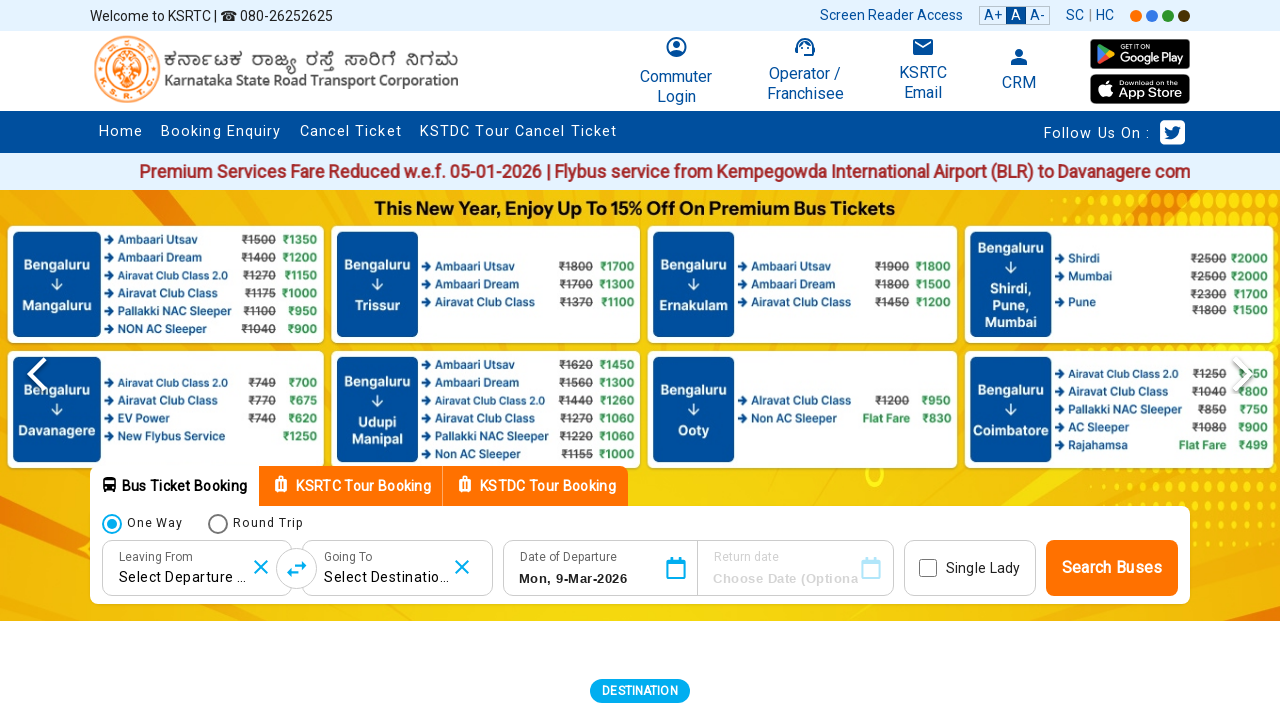

Reopened departure date calendar for next date selection at (591, 579) on input#departDate
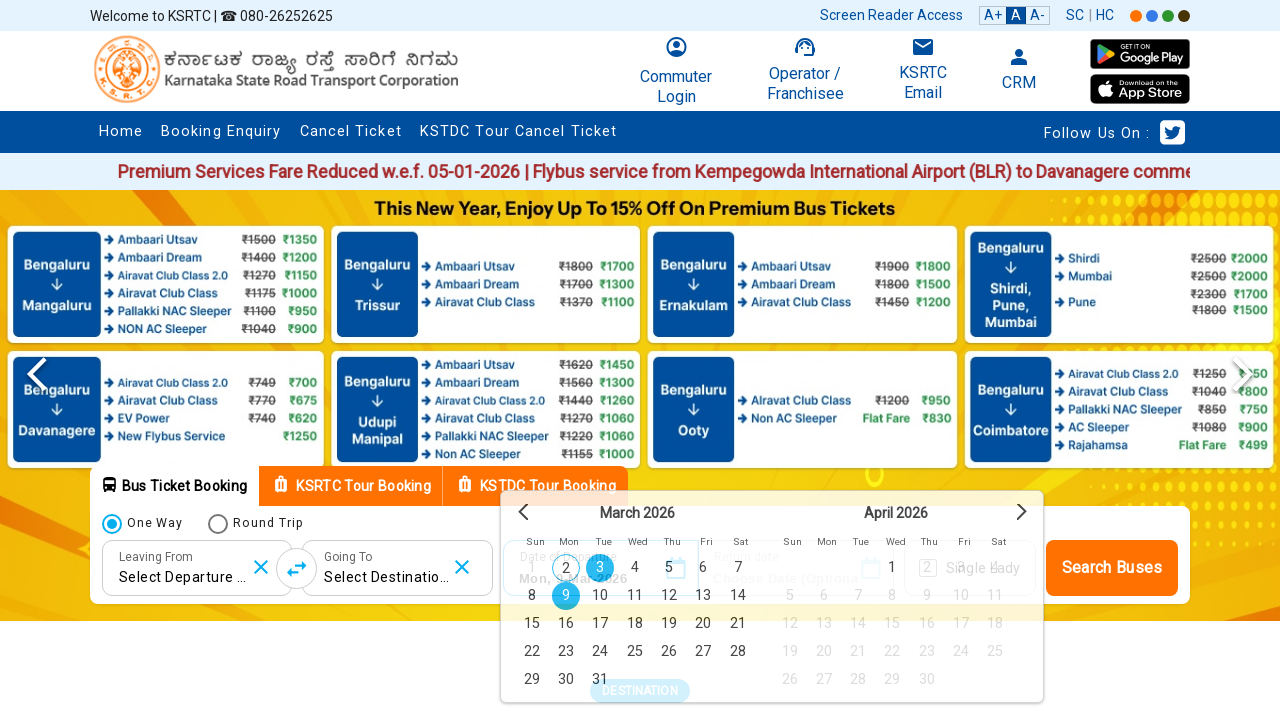

Calendar picker loaded for next iteration
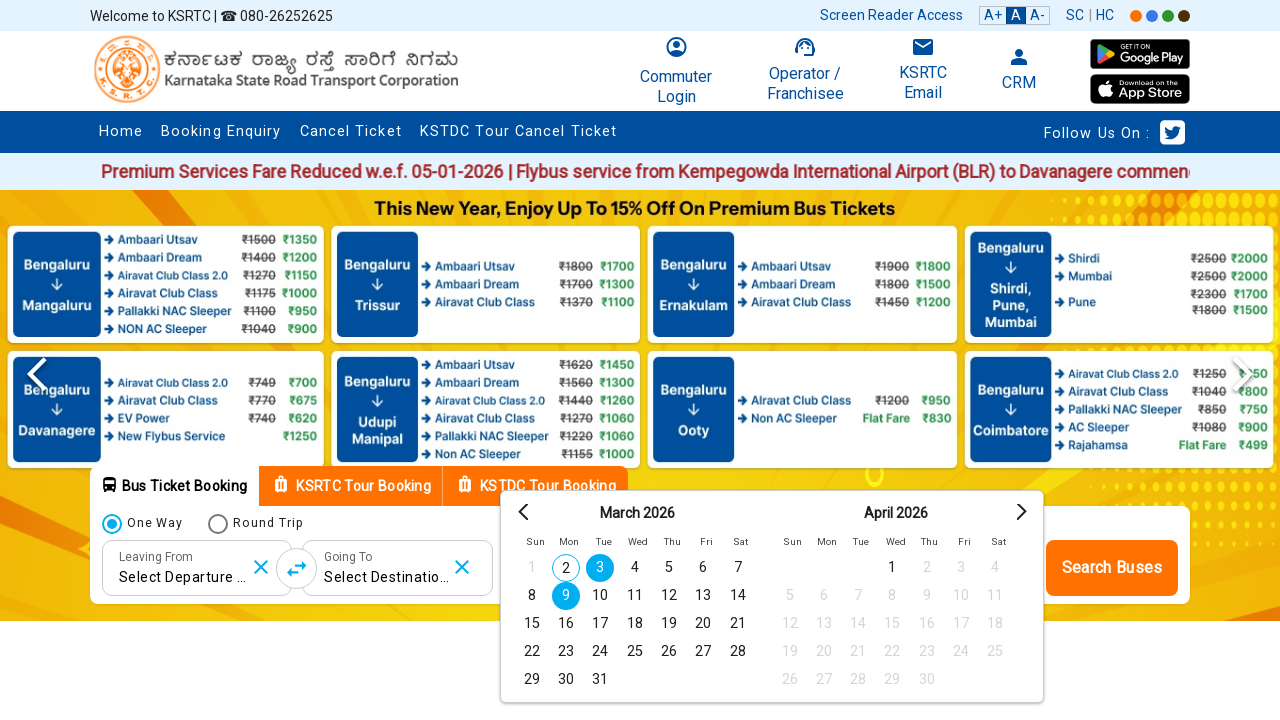

Clicked on date #9 in the calendar at (600, 596) on table.ui-datepicker-calendar tbody tr td a >> nth=8
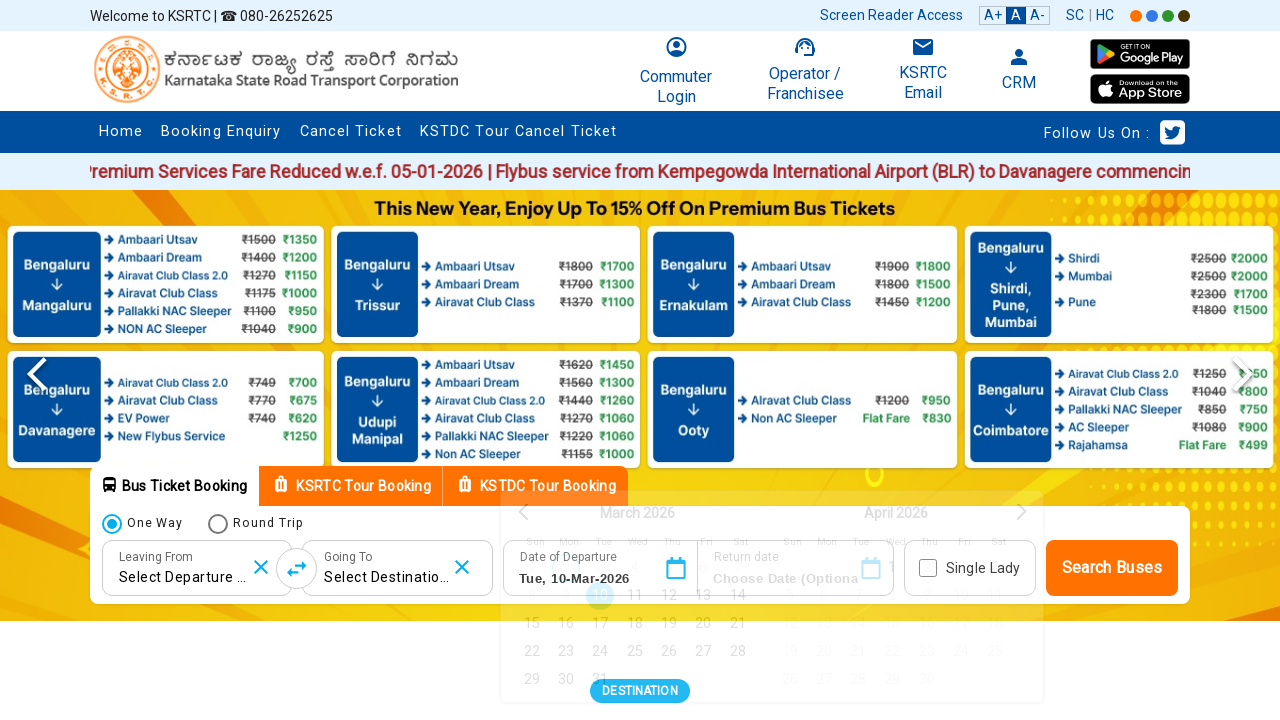

Waited 500ms for UI updates after date click
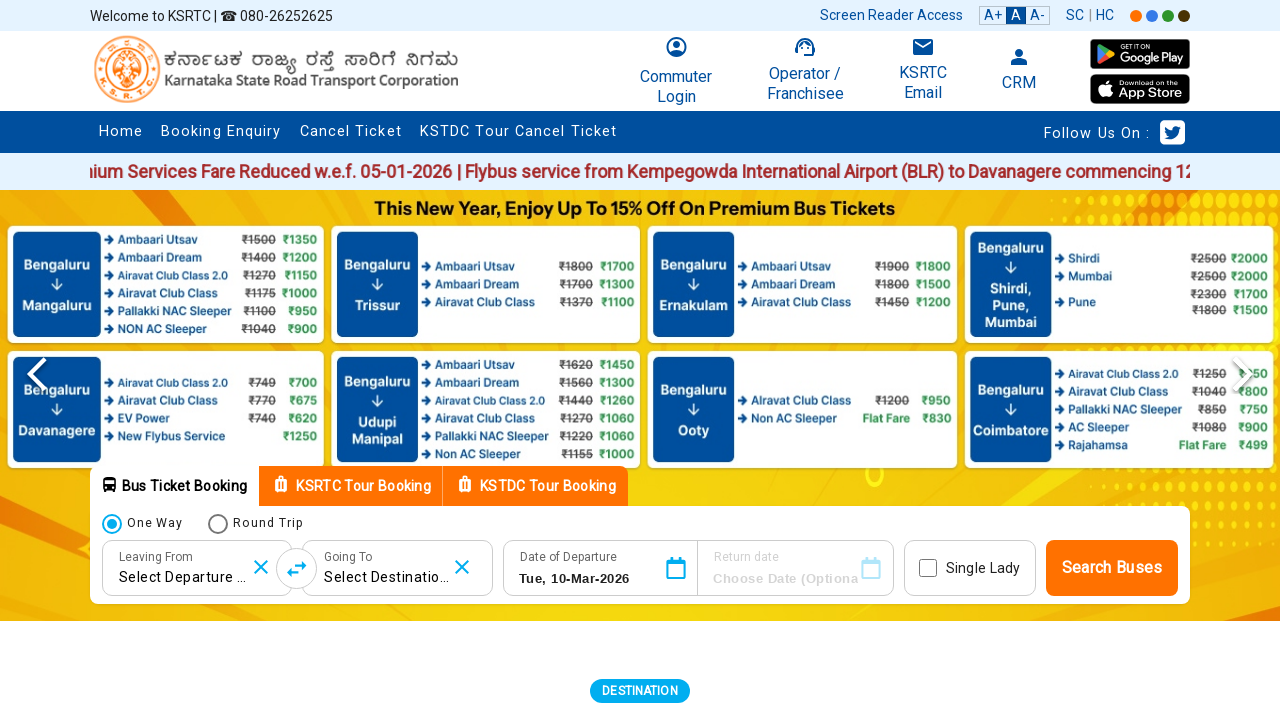

Reopened departure date calendar for next date selection at (591, 579) on input#departDate
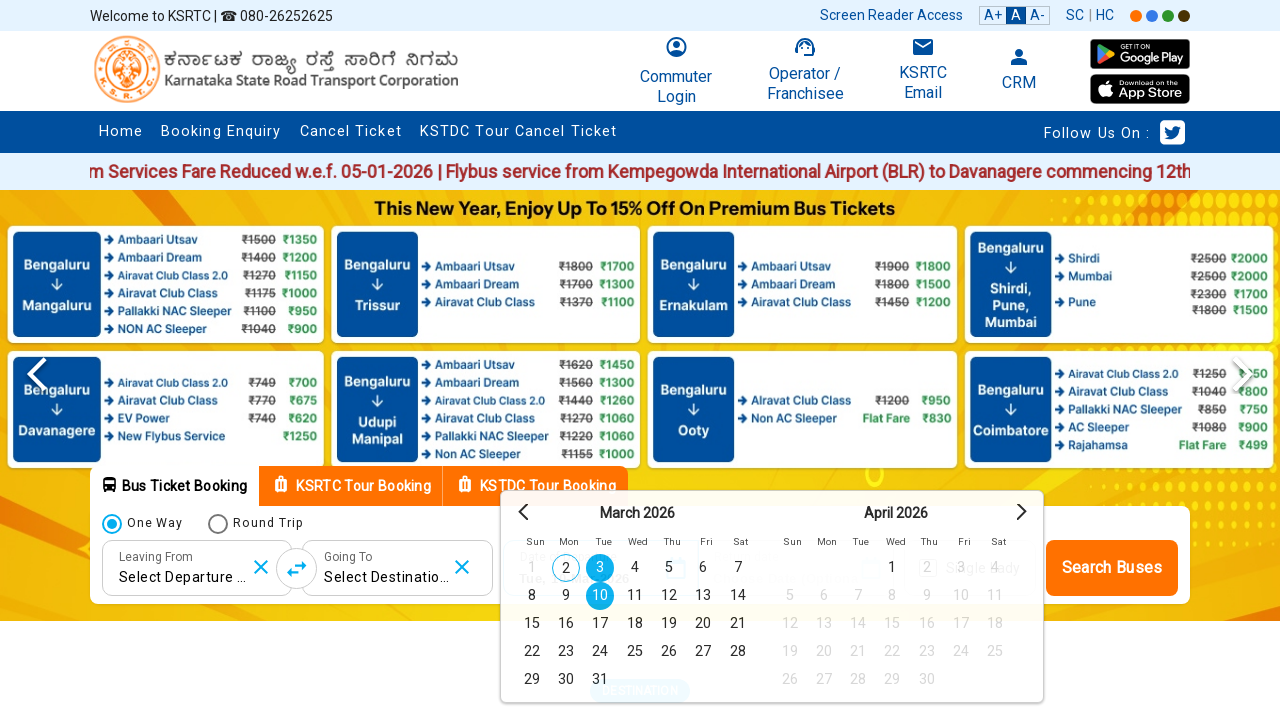

Calendar picker loaded for next iteration
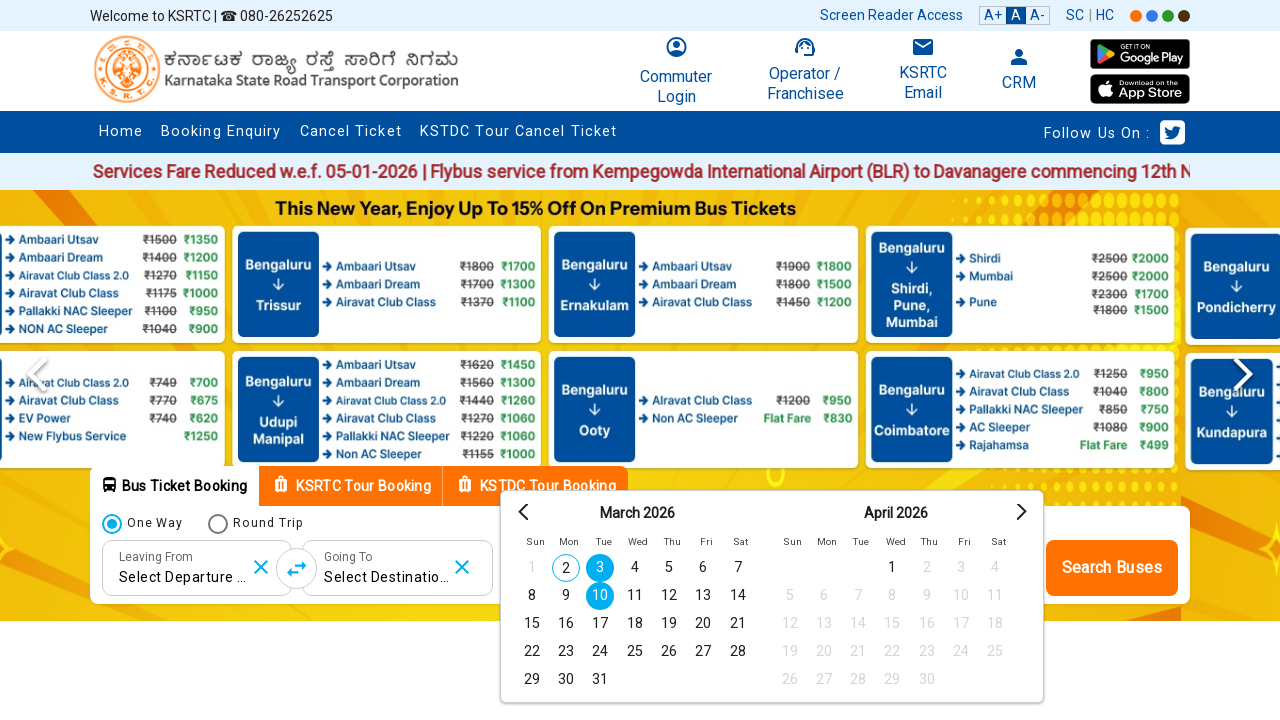

Clicked on date #10 in the calendar at (635, 596) on table.ui-datepicker-calendar tbody tr td a >> nth=9
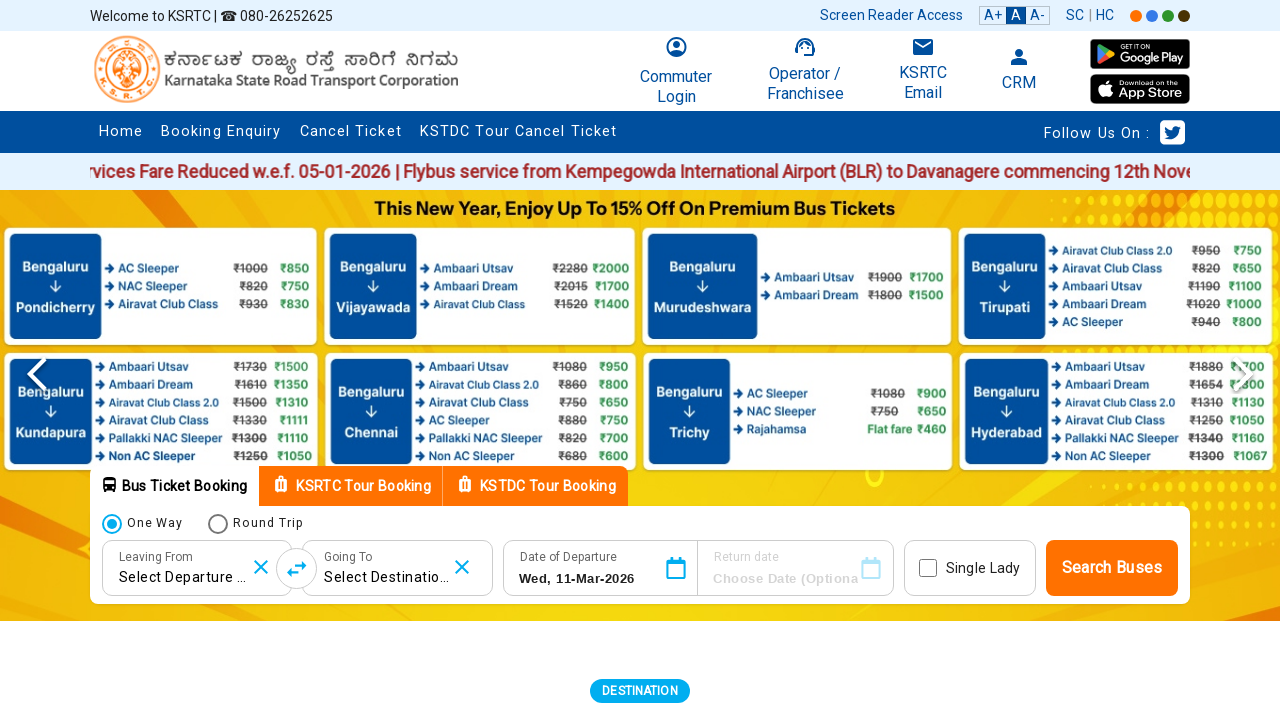

Waited 500ms for UI updates after date click
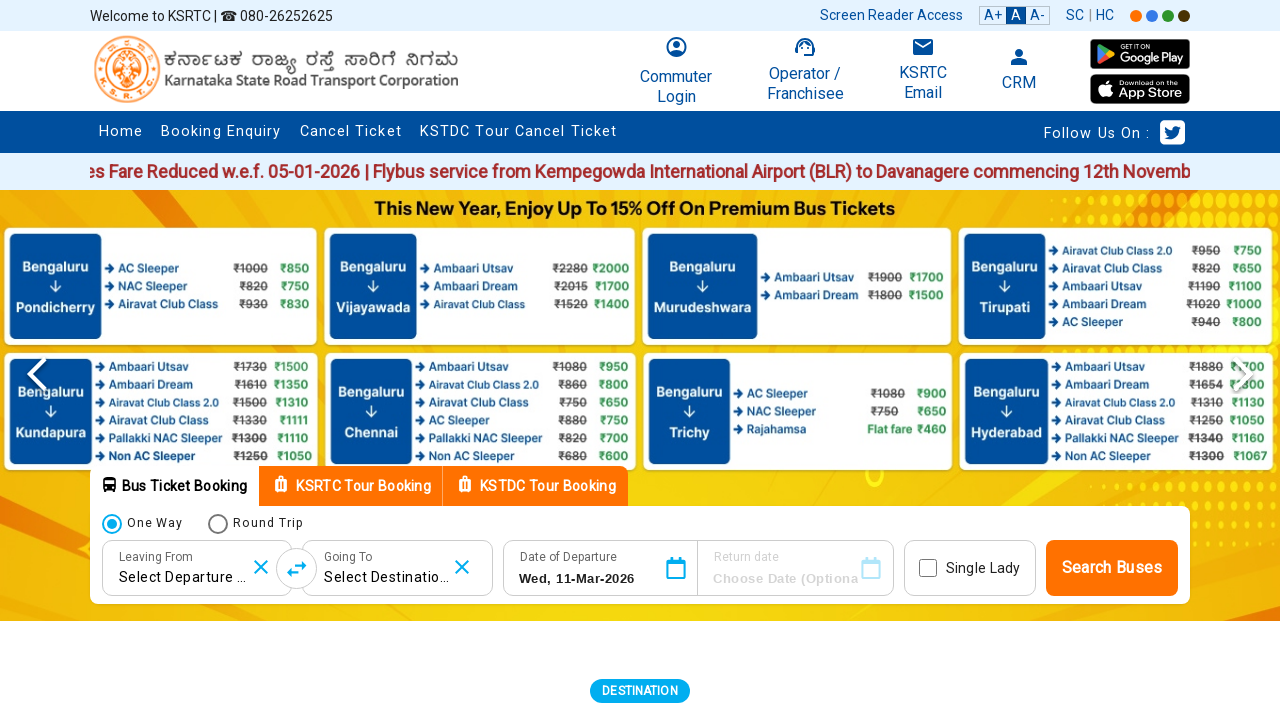

Reopened departure date calendar for next date selection at (591, 579) on input#departDate
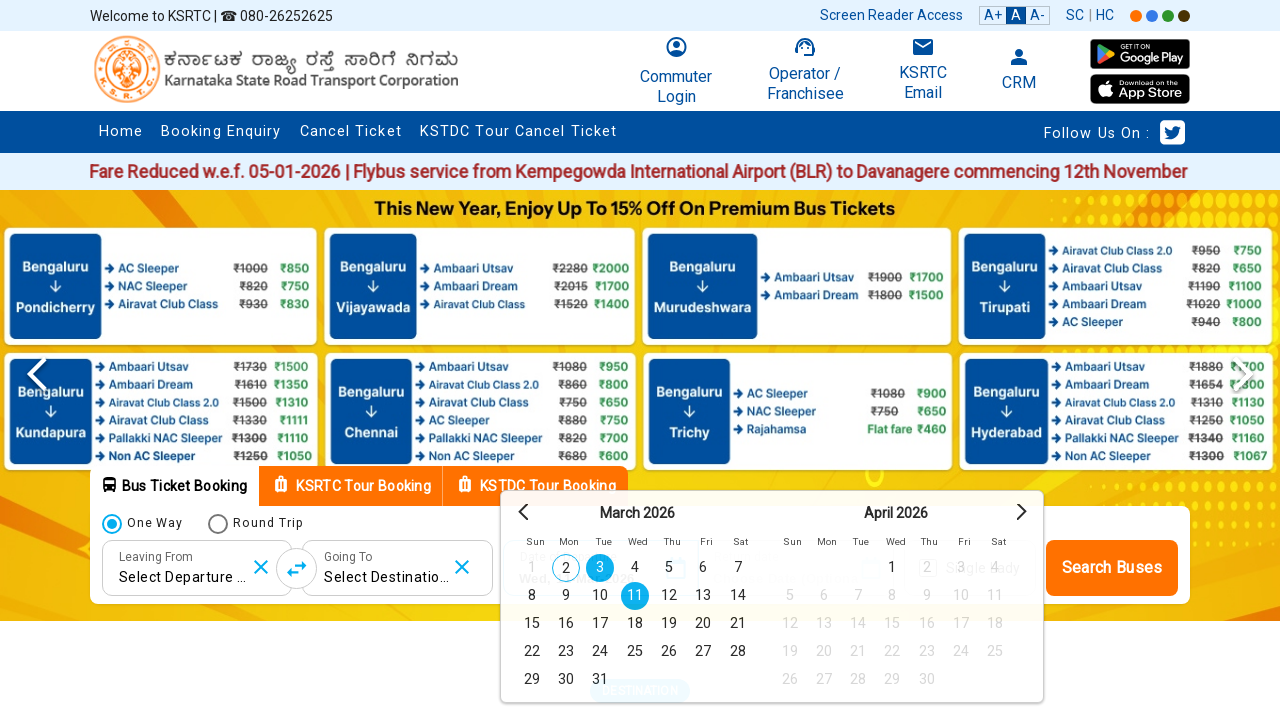

Calendar picker loaded for next iteration
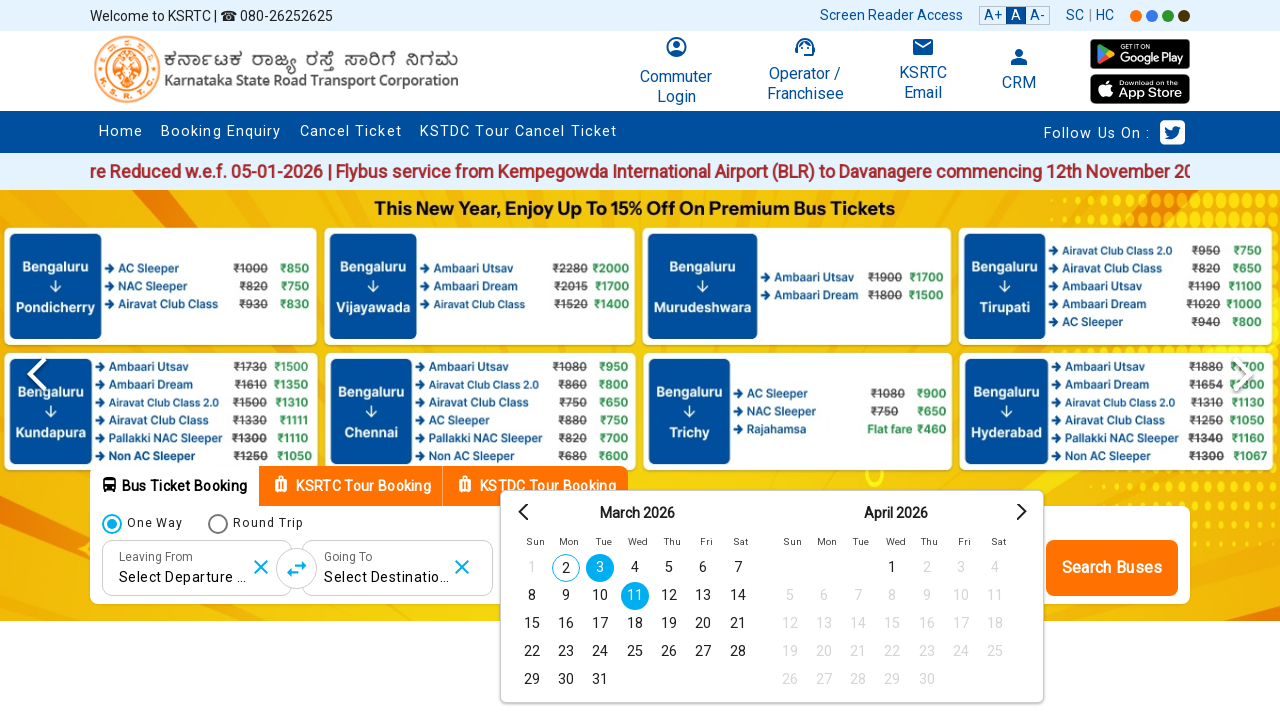

Clicked on date #11 in the calendar at (669, 596) on table.ui-datepicker-calendar tbody tr td a >> nth=10
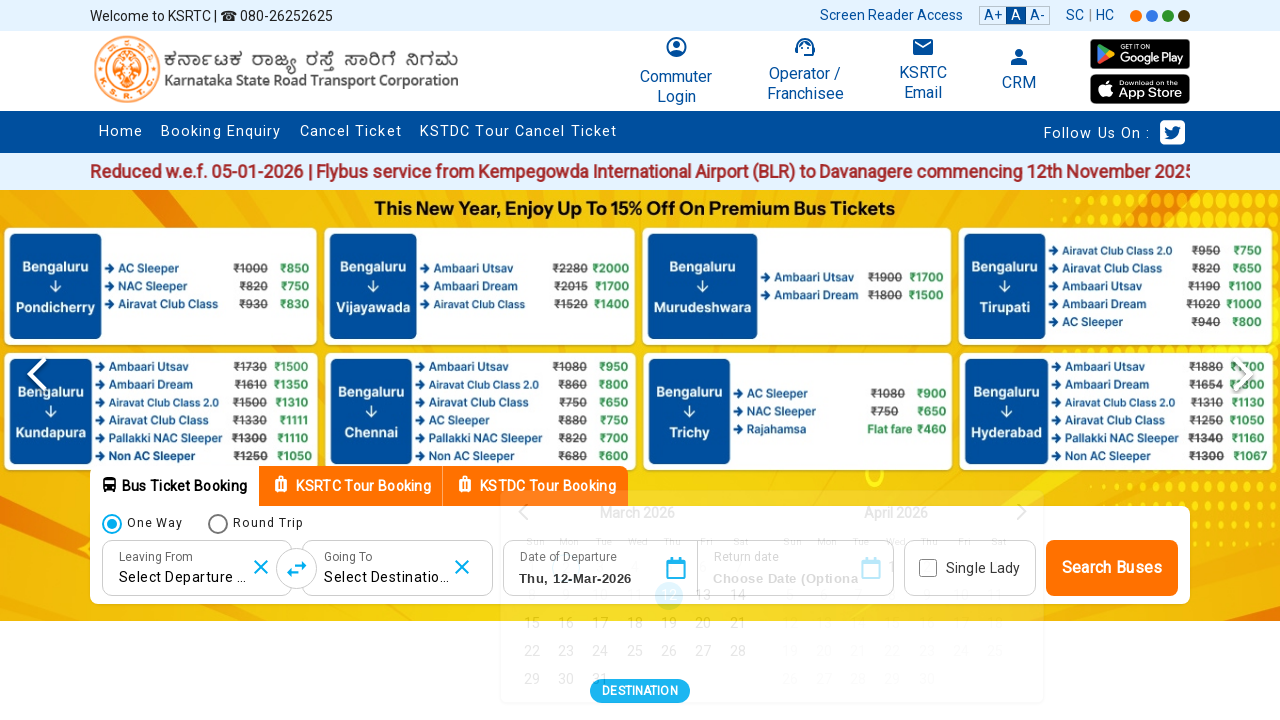

Waited 500ms for UI updates after date click
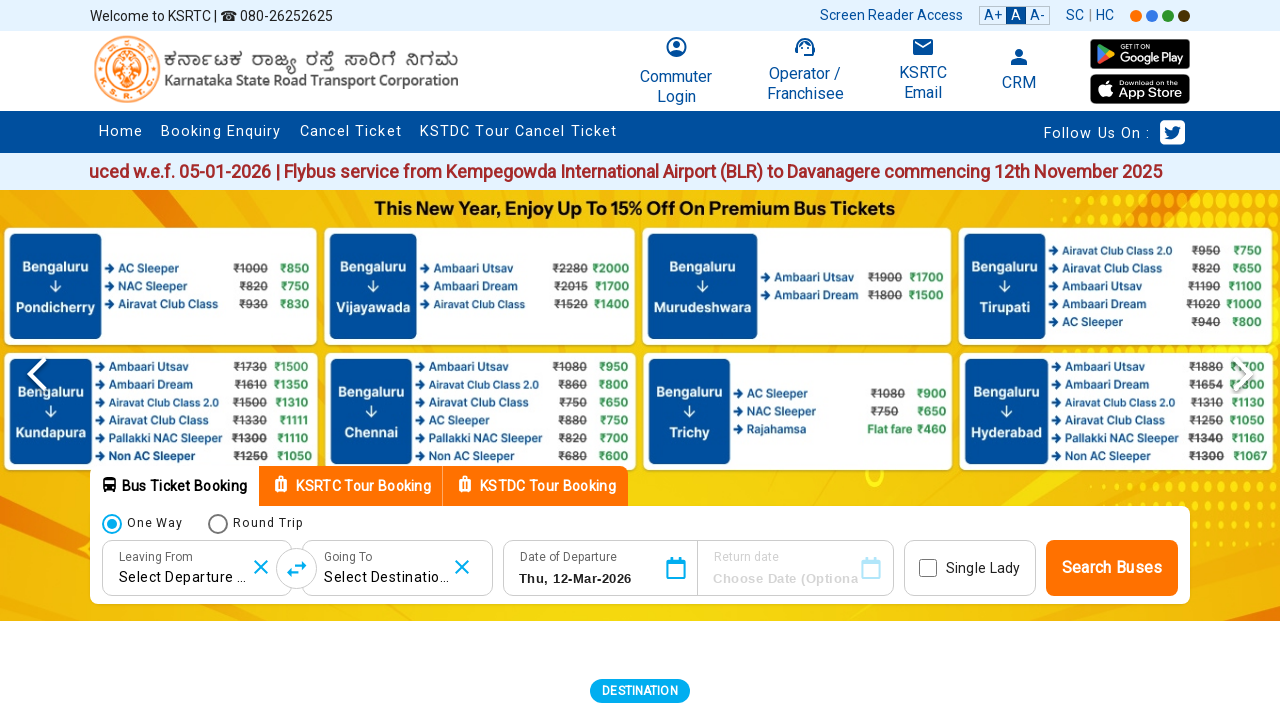

Reopened departure date calendar for next date selection at (591, 579) on input#departDate
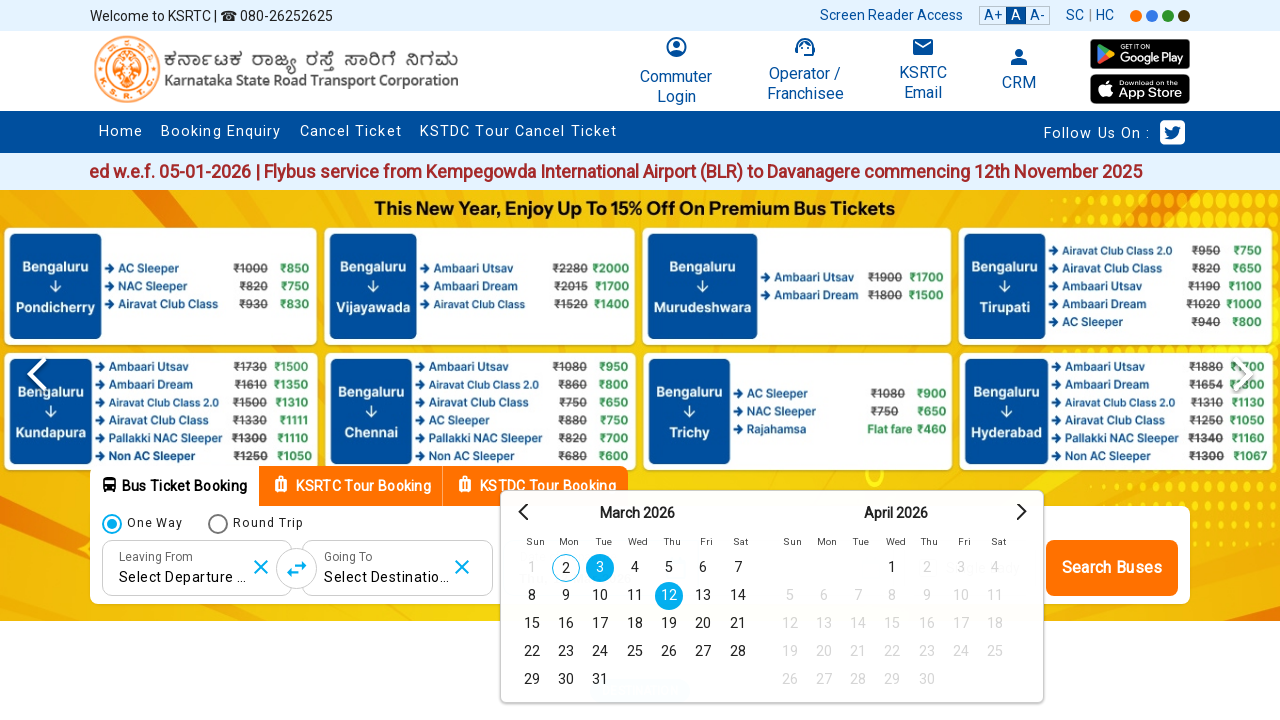

Calendar picker loaded for next iteration
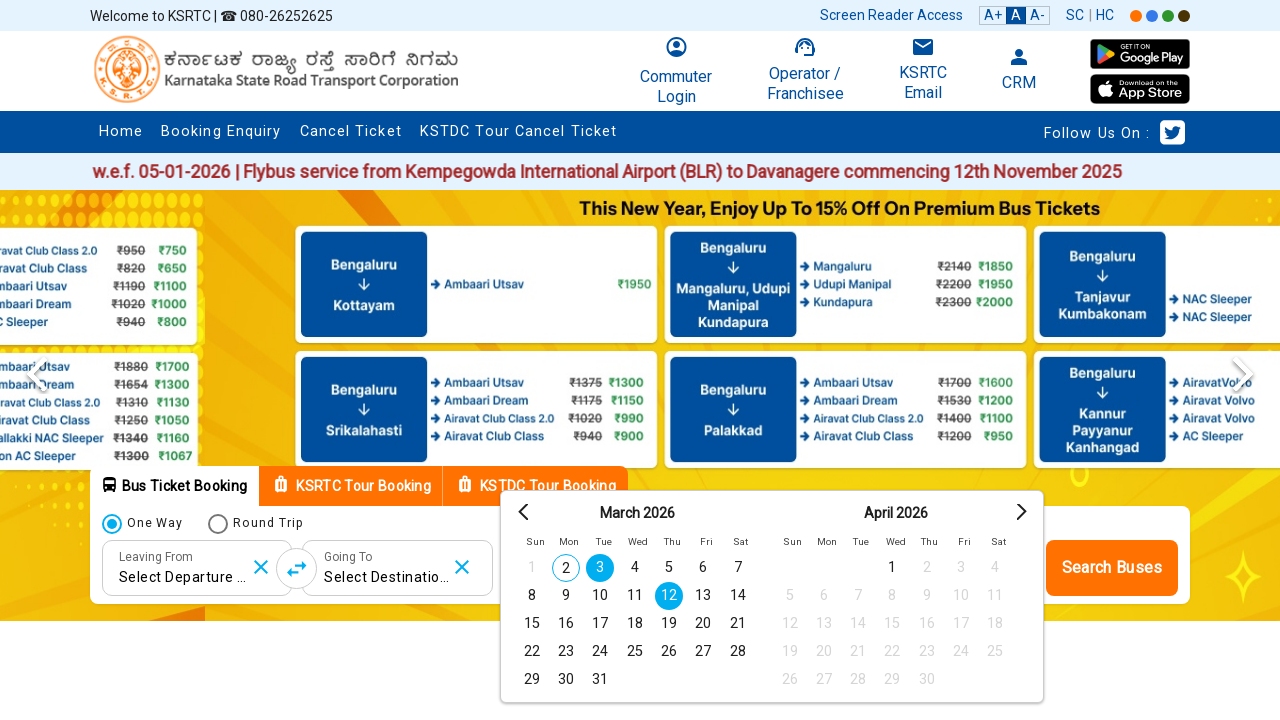

Clicked on date #12 in the calendar at (703, 596) on table.ui-datepicker-calendar tbody tr td a >> nth=11
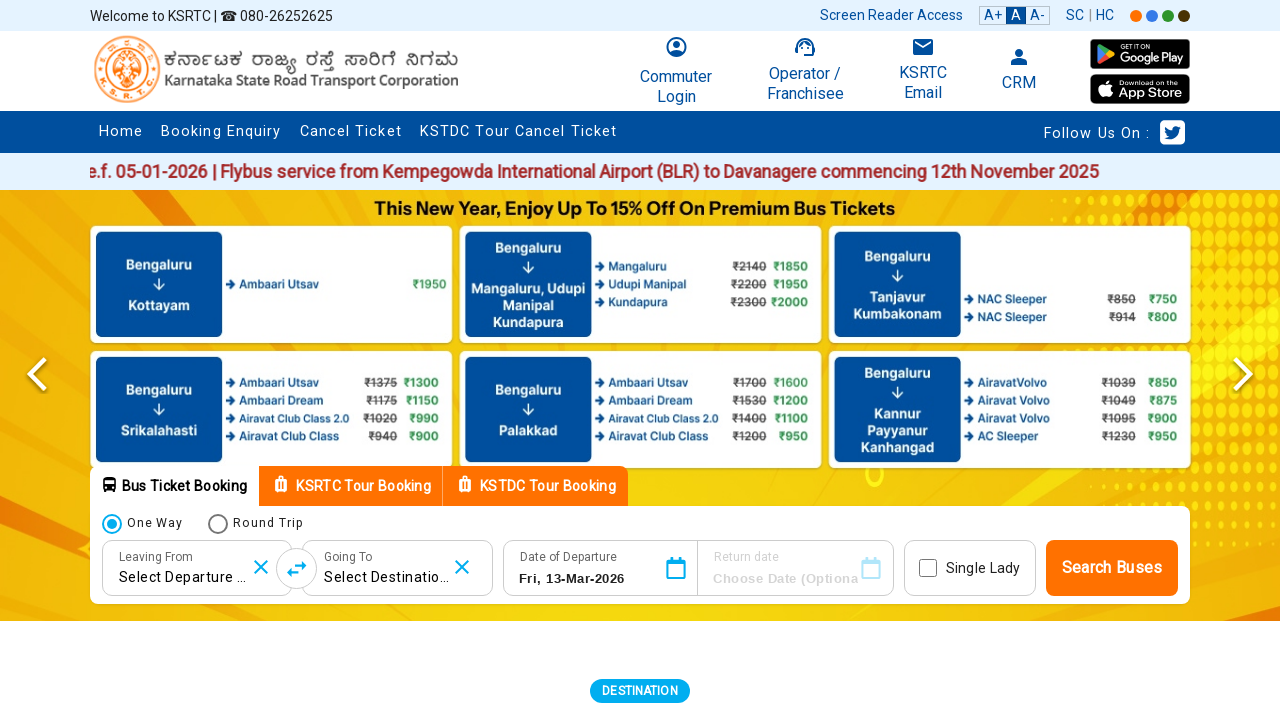

Waited 500ms for UI updates after date click
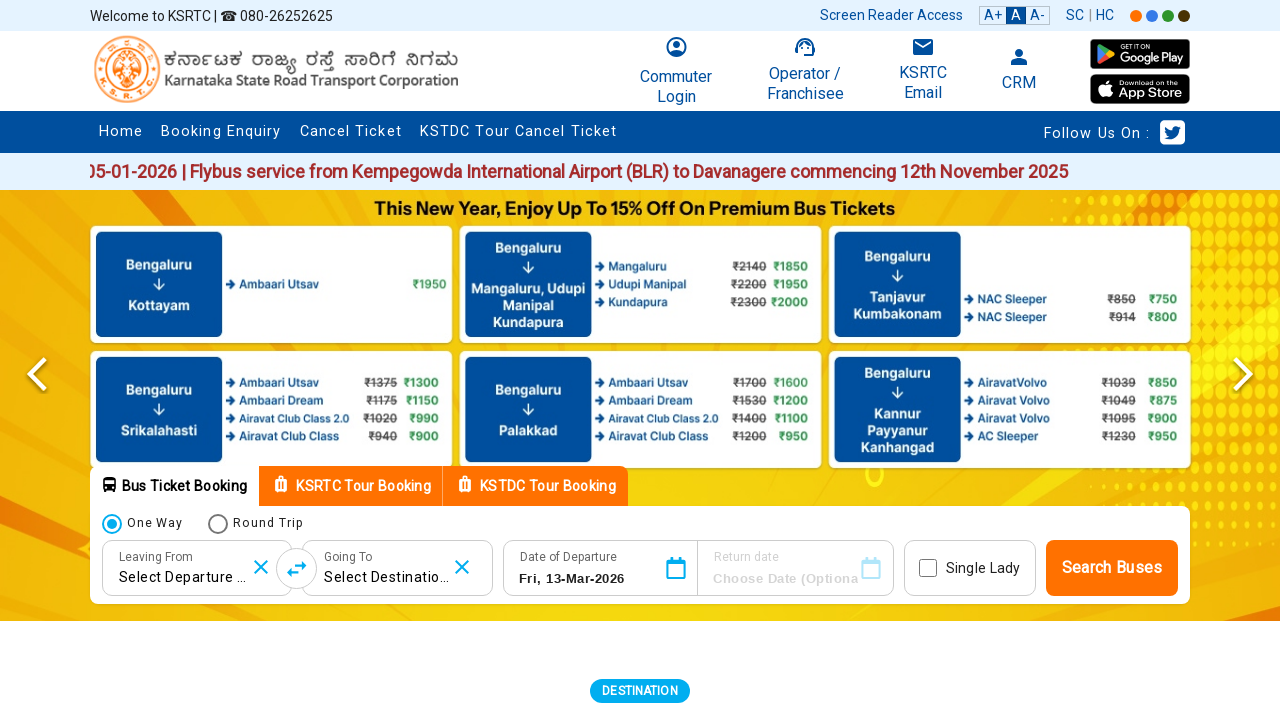

Reopened departure date calendar for next date selection at (591, 579) on input#departDate
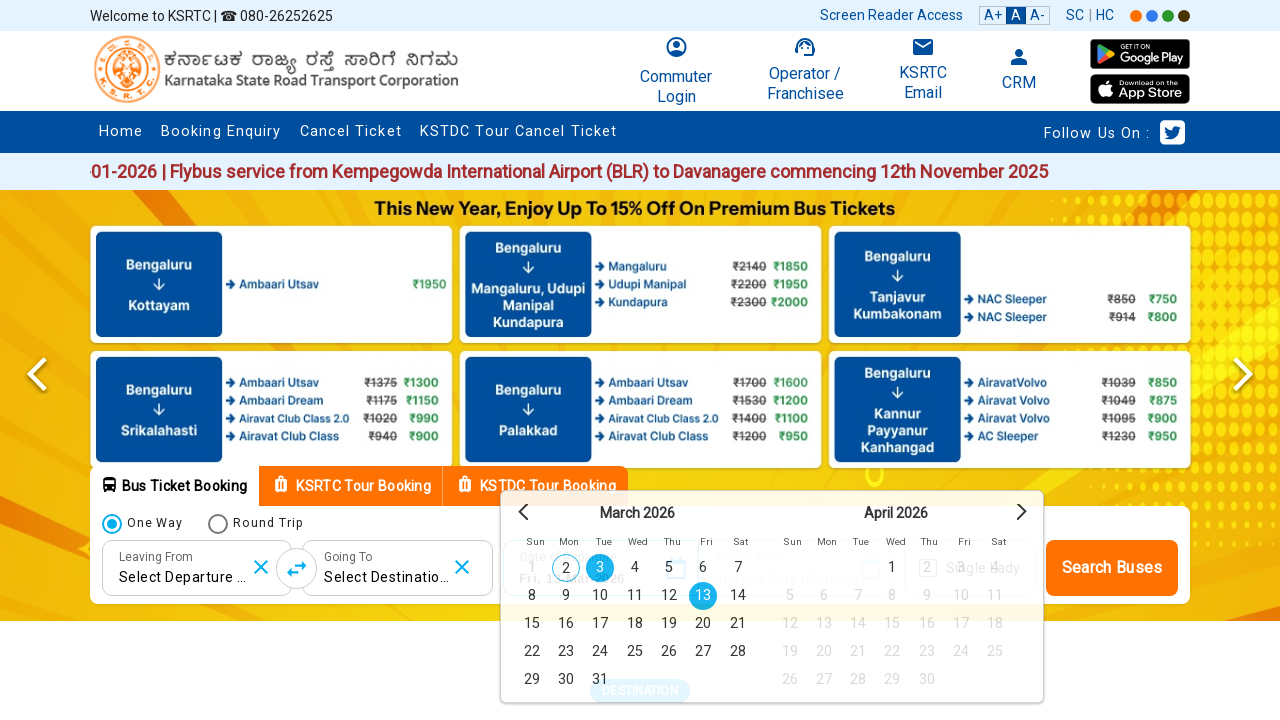

Calendar picker loaded for next iteration
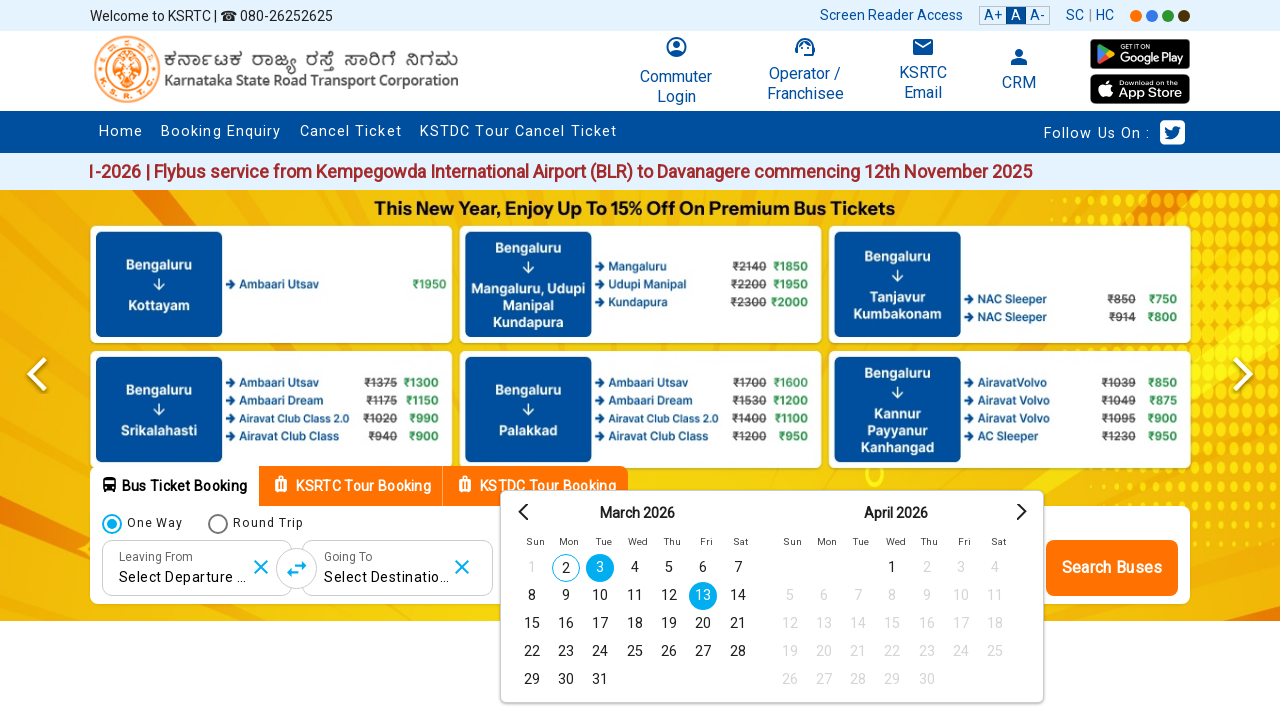

Clicked on date #13 in the calendar at (738, 596) on table.ui-datepicker-calendar tbody tr td a >> nth=12
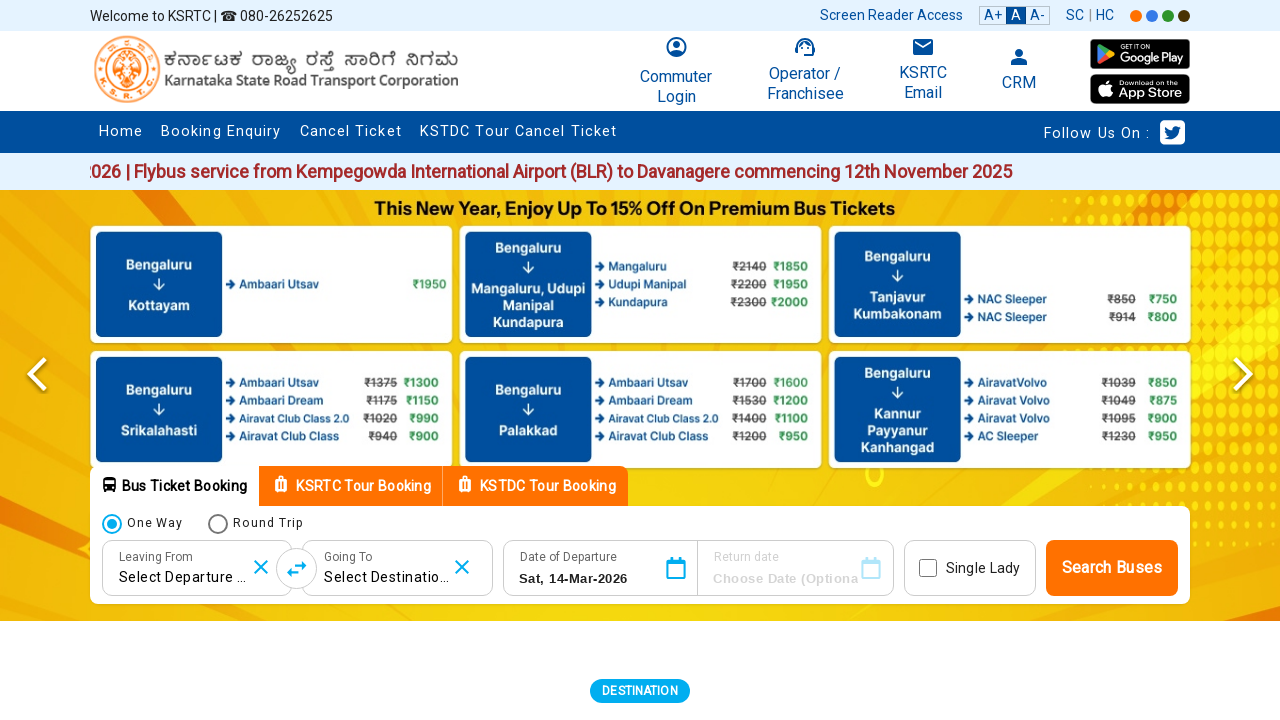

Waited 500ms for UI updates after date click
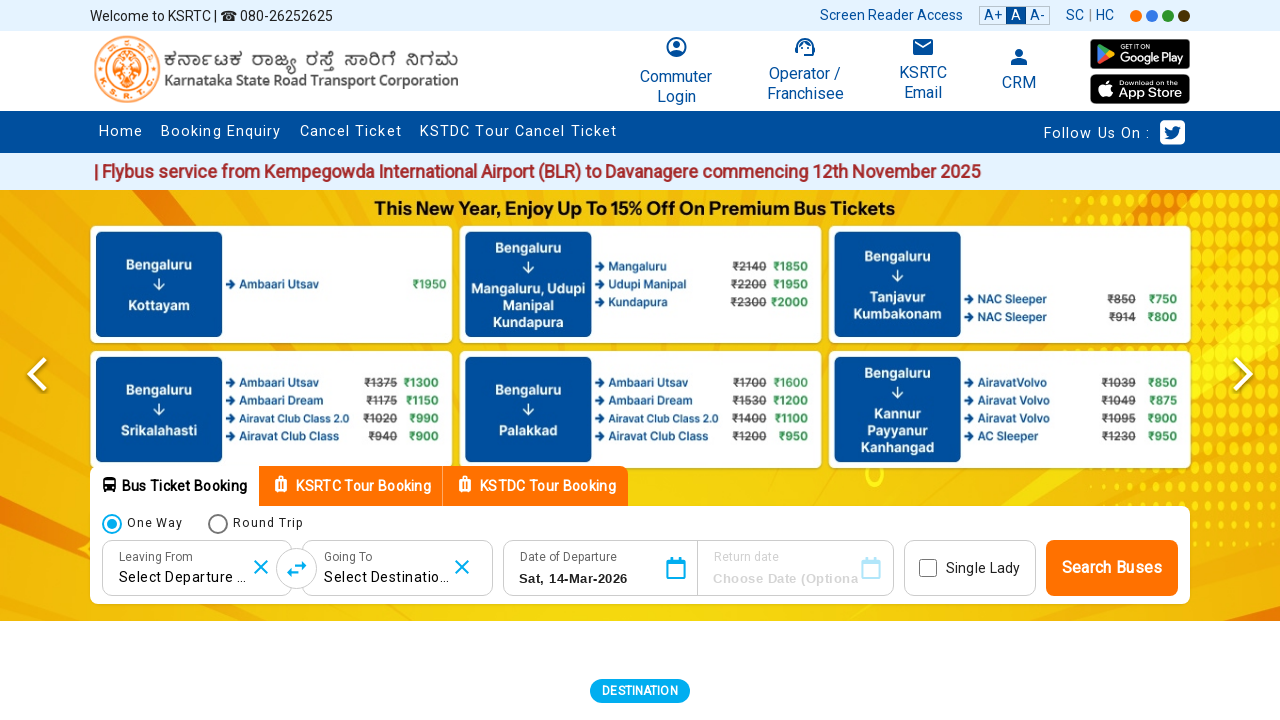

Reopened departure date calendar for next date selection at (591, 579) on input#departDate
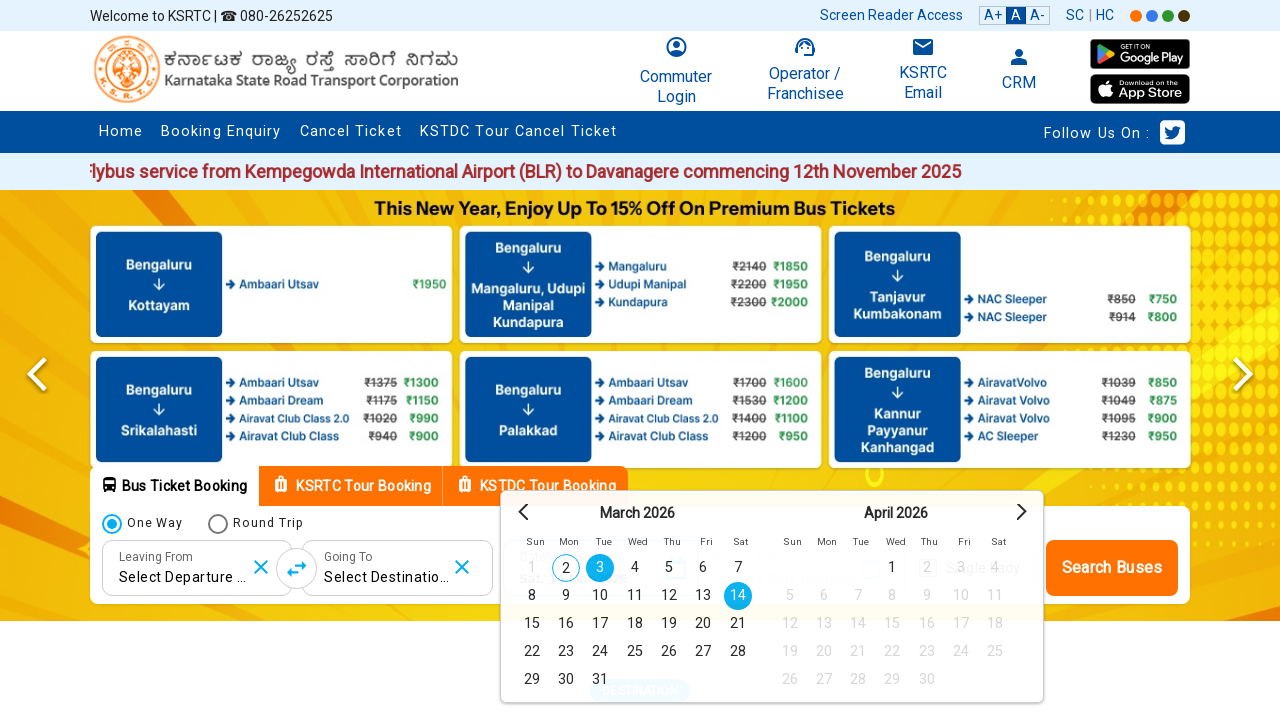

Calendar picker loaded for next iteration
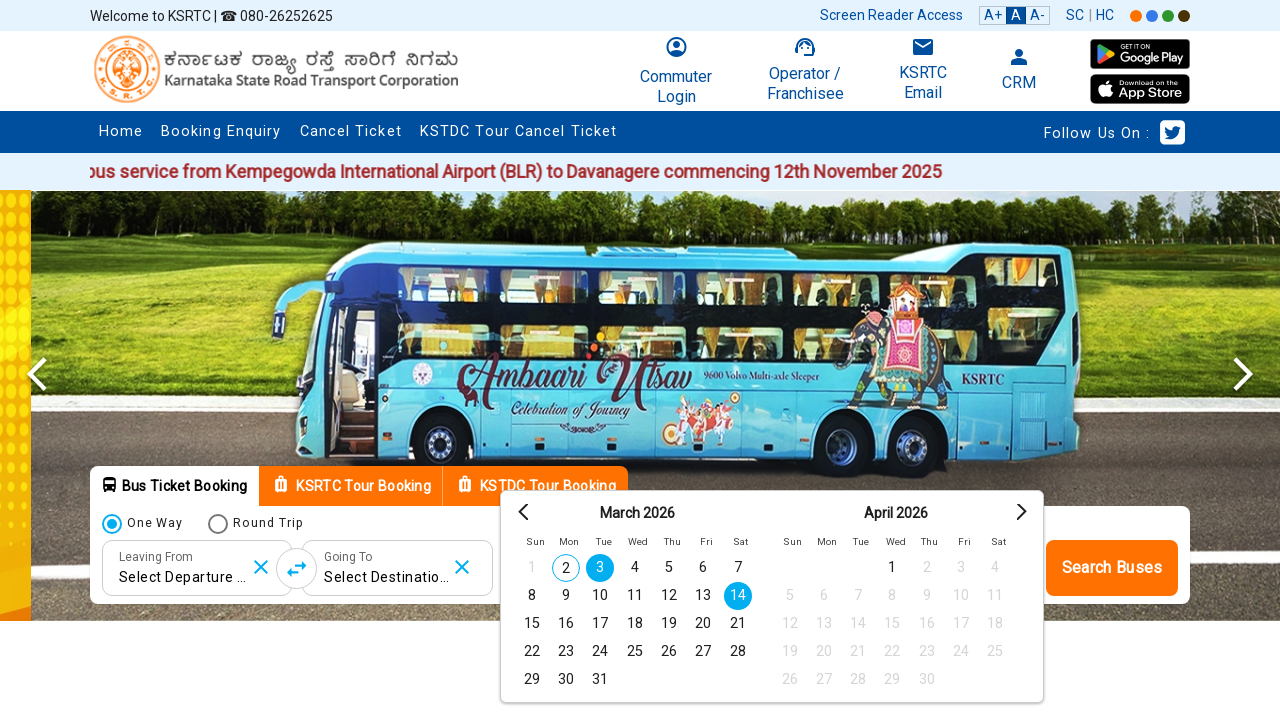

Clicked on date #14 in the calendar at (532, 624) on table.ui-datepicker-calendar tbody tr td a >> nth=13
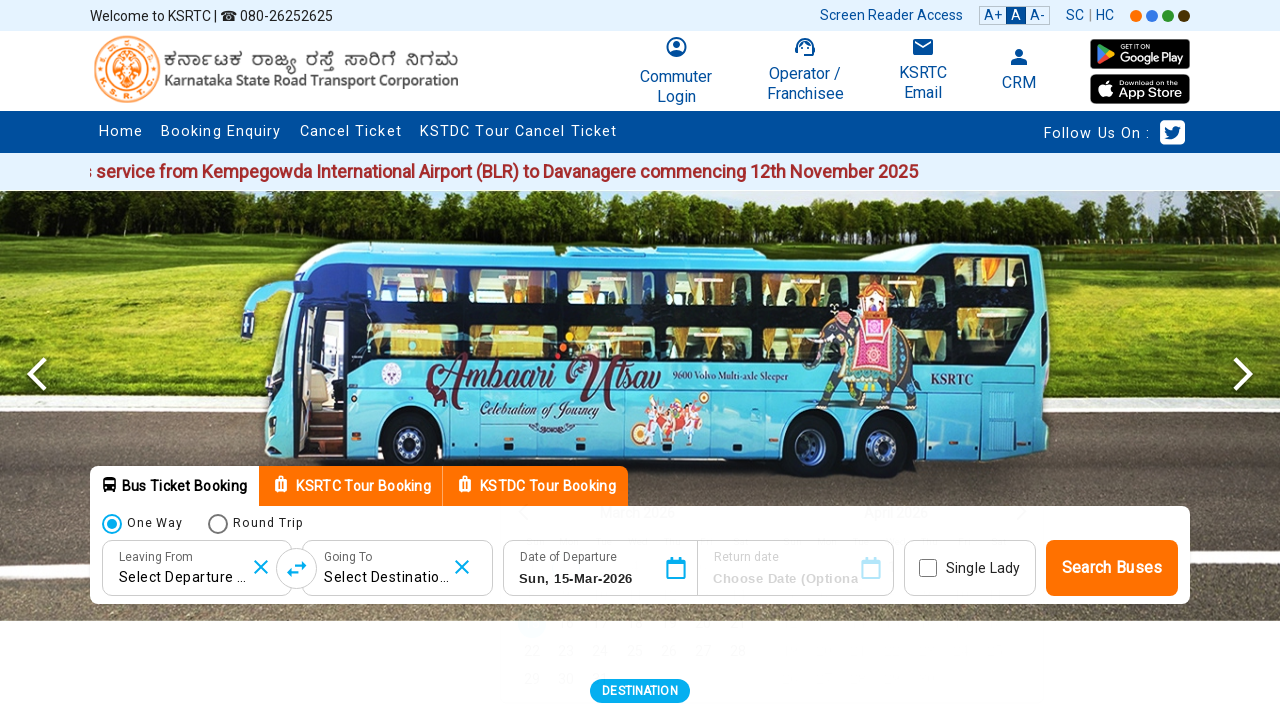

Waited 500ms for UI updates after date click
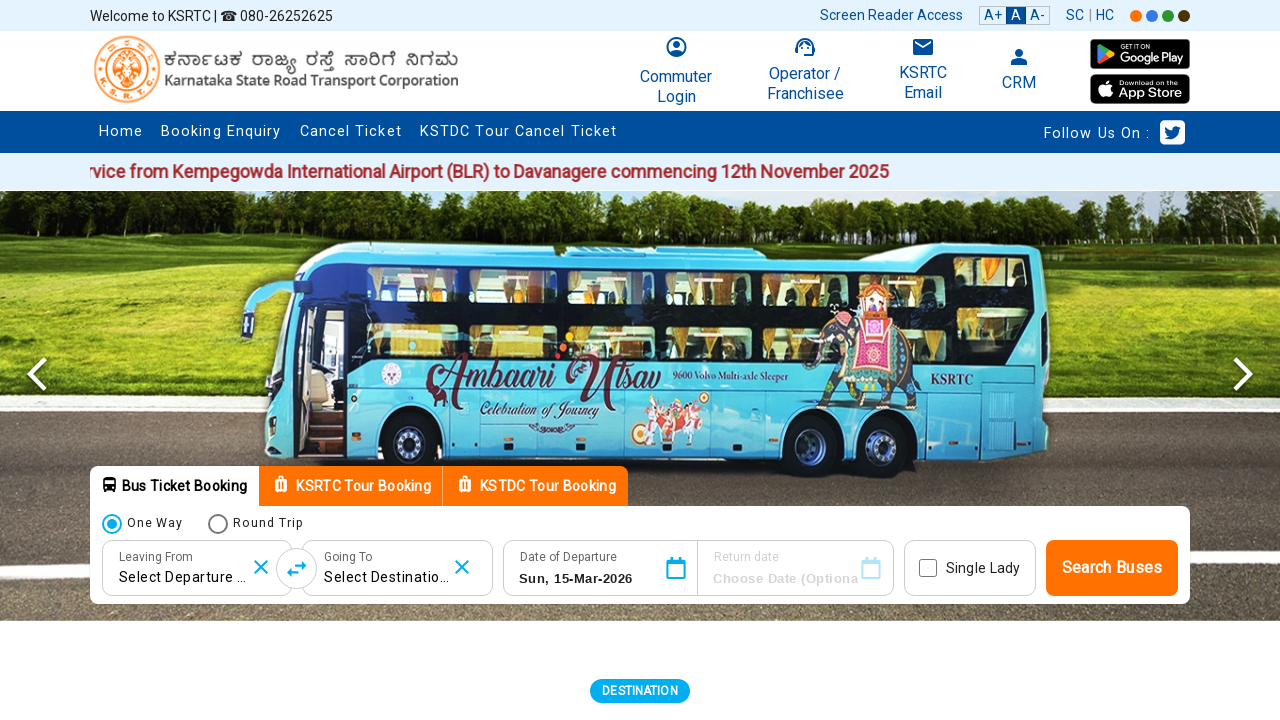

Reopened departure date calendar for next date selection at (591, 579) on input#departDate
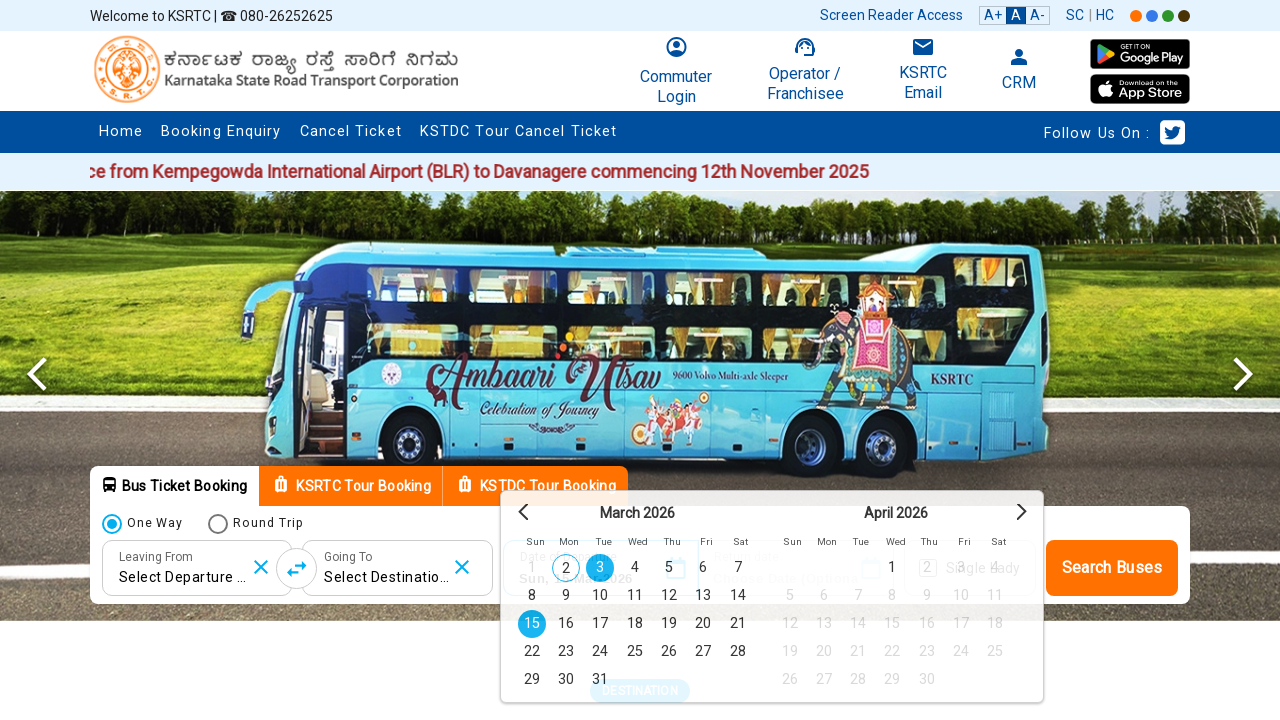

Calendar picker loaded for next iteration
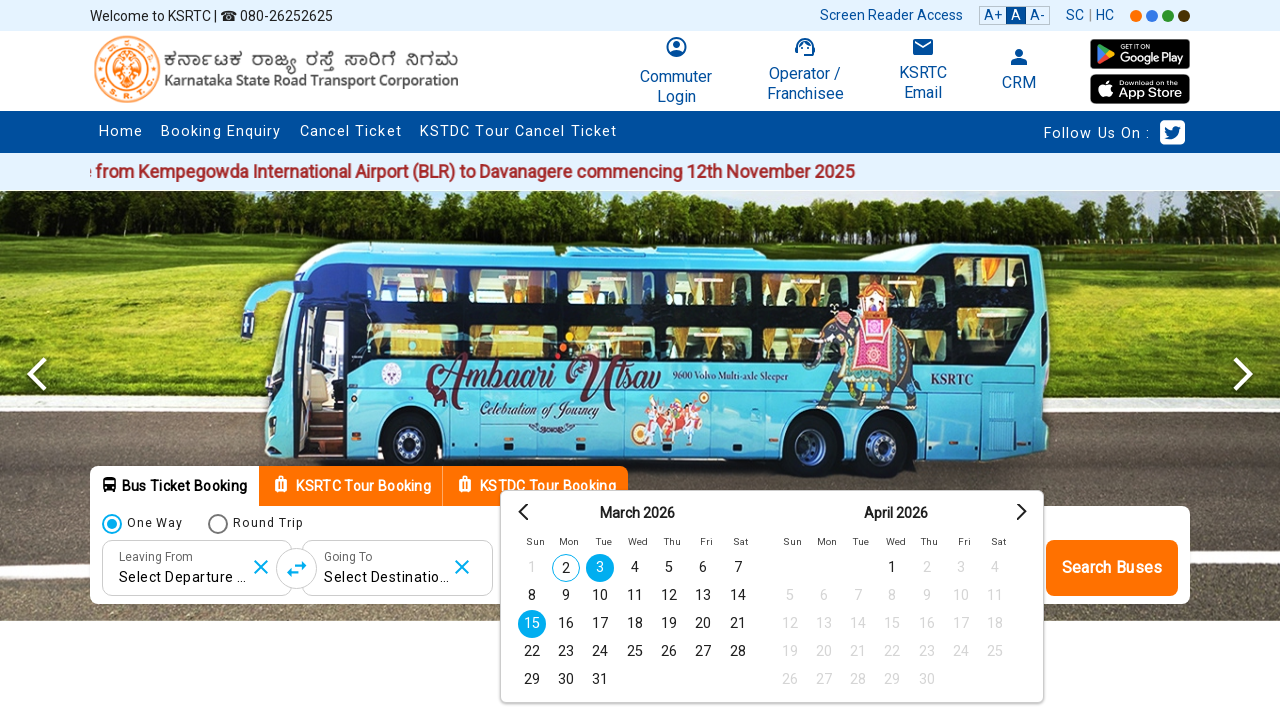

Clicked on date #15 in the calendar at (566, 624) on table.ui-datepicker-calendar tbody tr td a >> nth=14
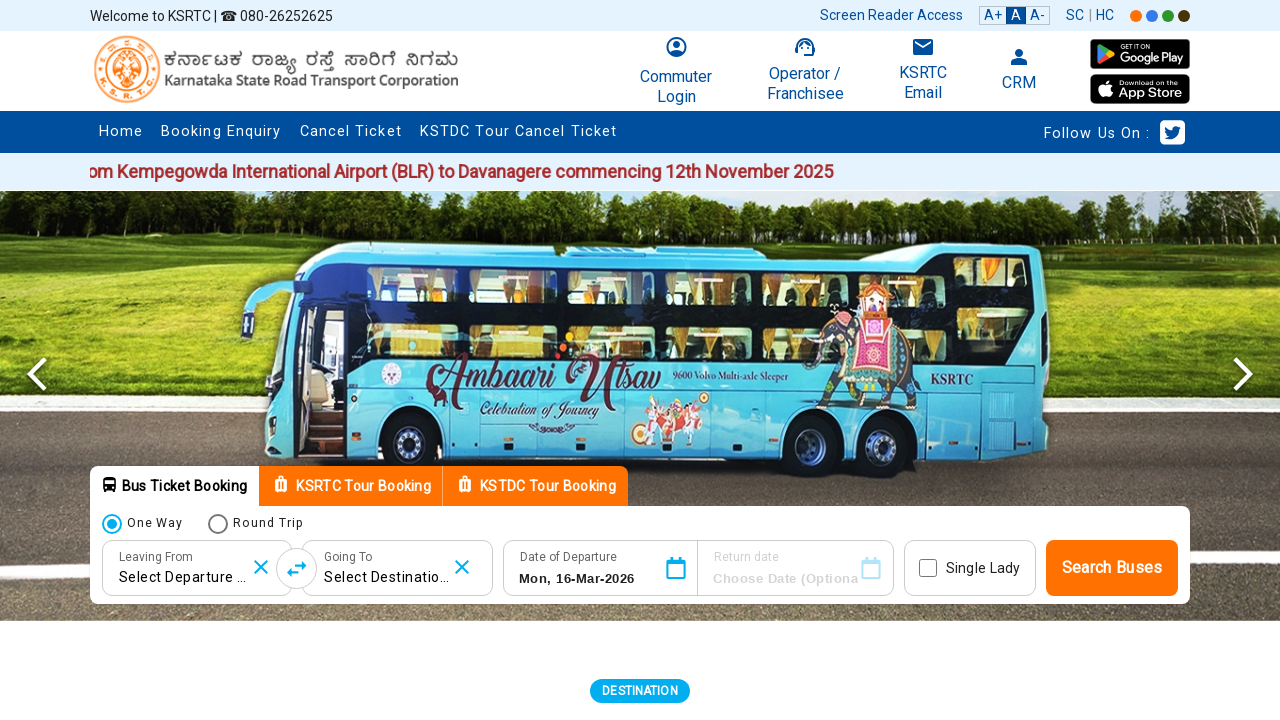

Waited 500ms for UI updates after date click
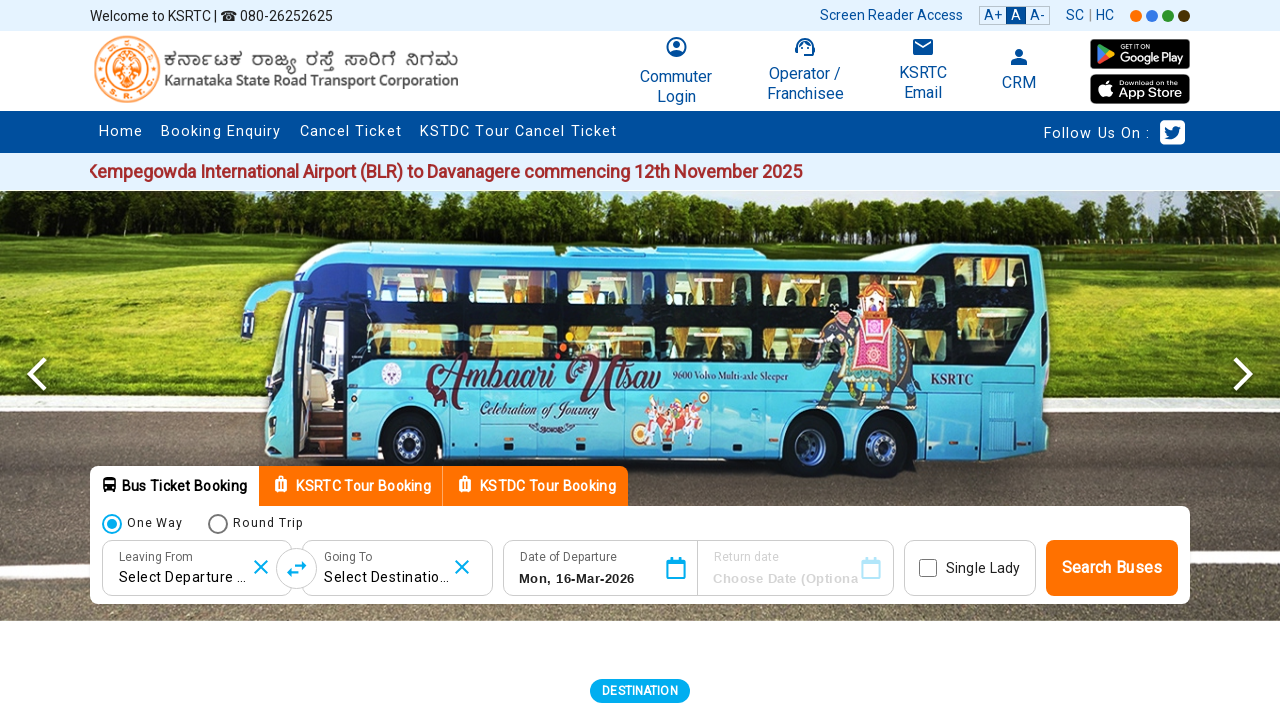

Reopened departure date calendar for next date selection at (591, 579) on input#departDate
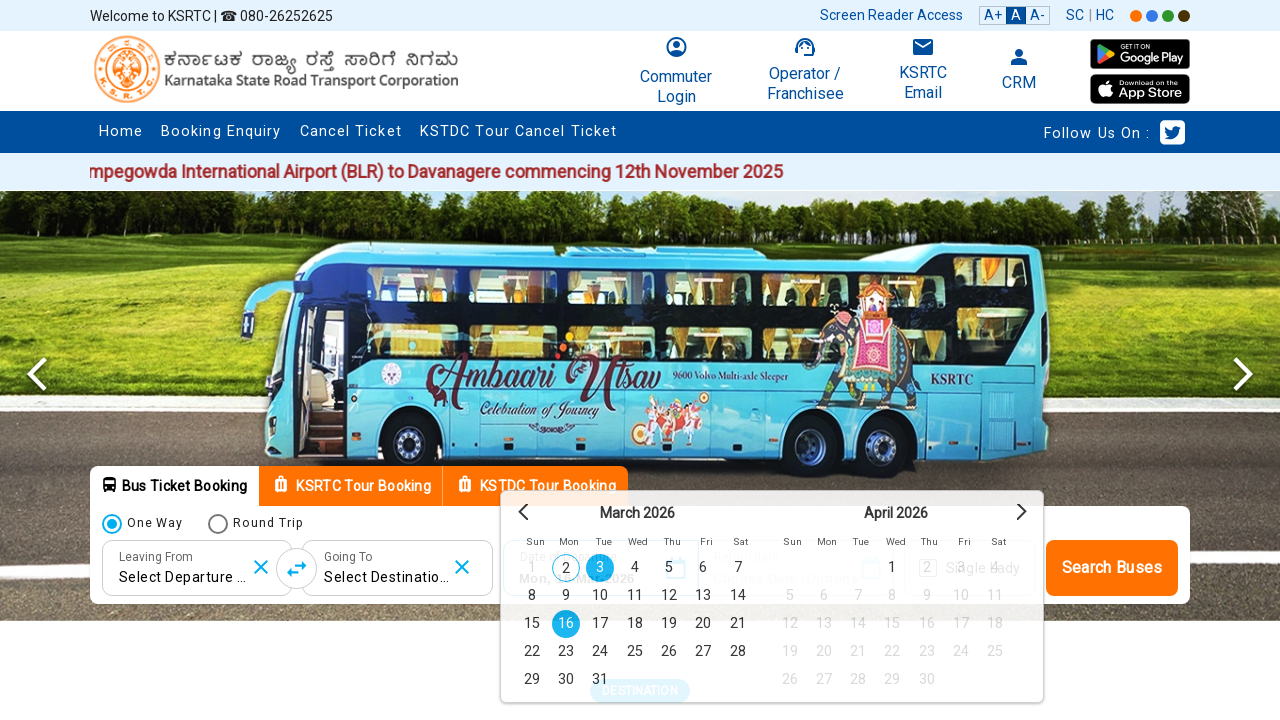

Calendar picker loaded for next iteration
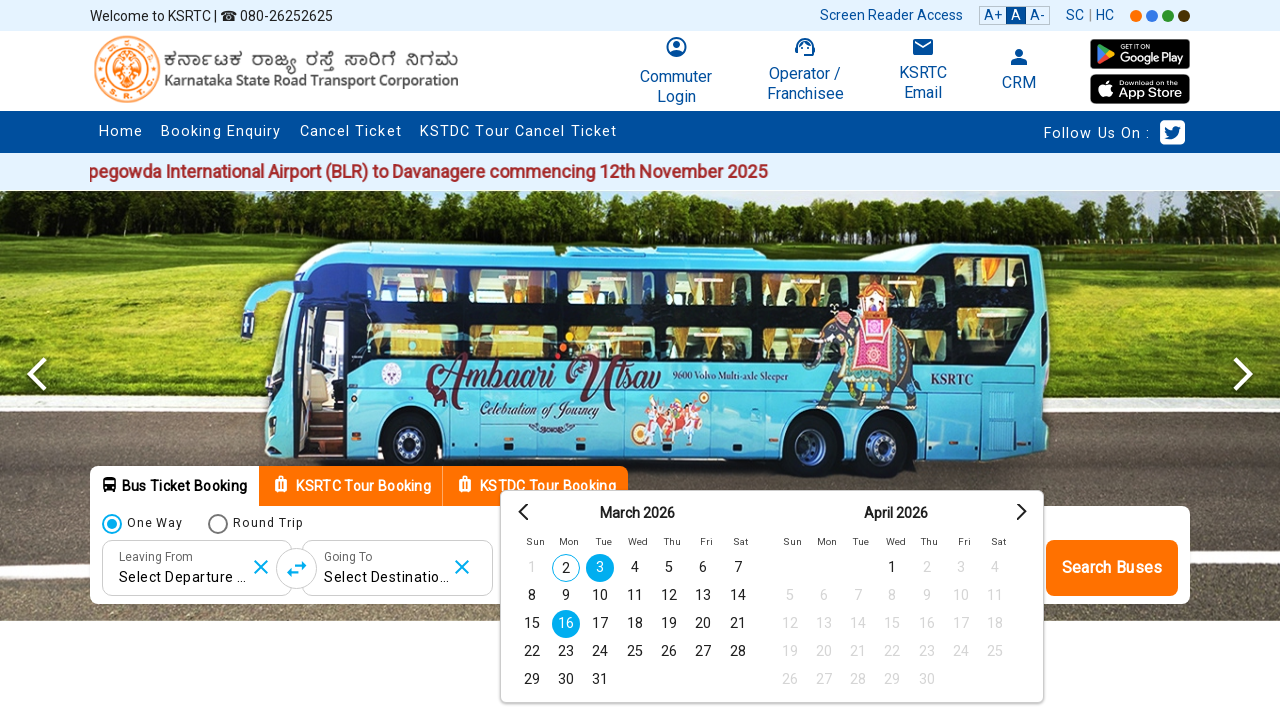

Clicked on date #16 in the calendar at (600, 624) on table.ui-datepicker-calendar tbody tr td a >> nth=15
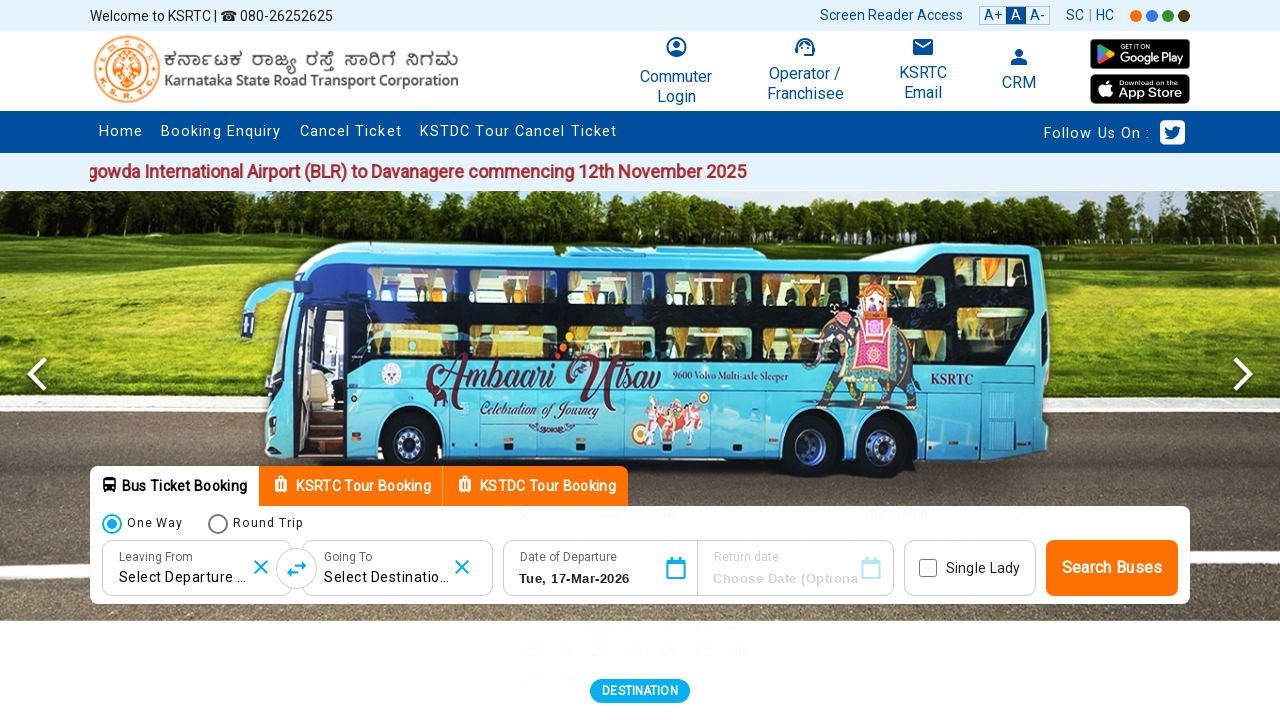

Waited 500ms for UI updates after date click
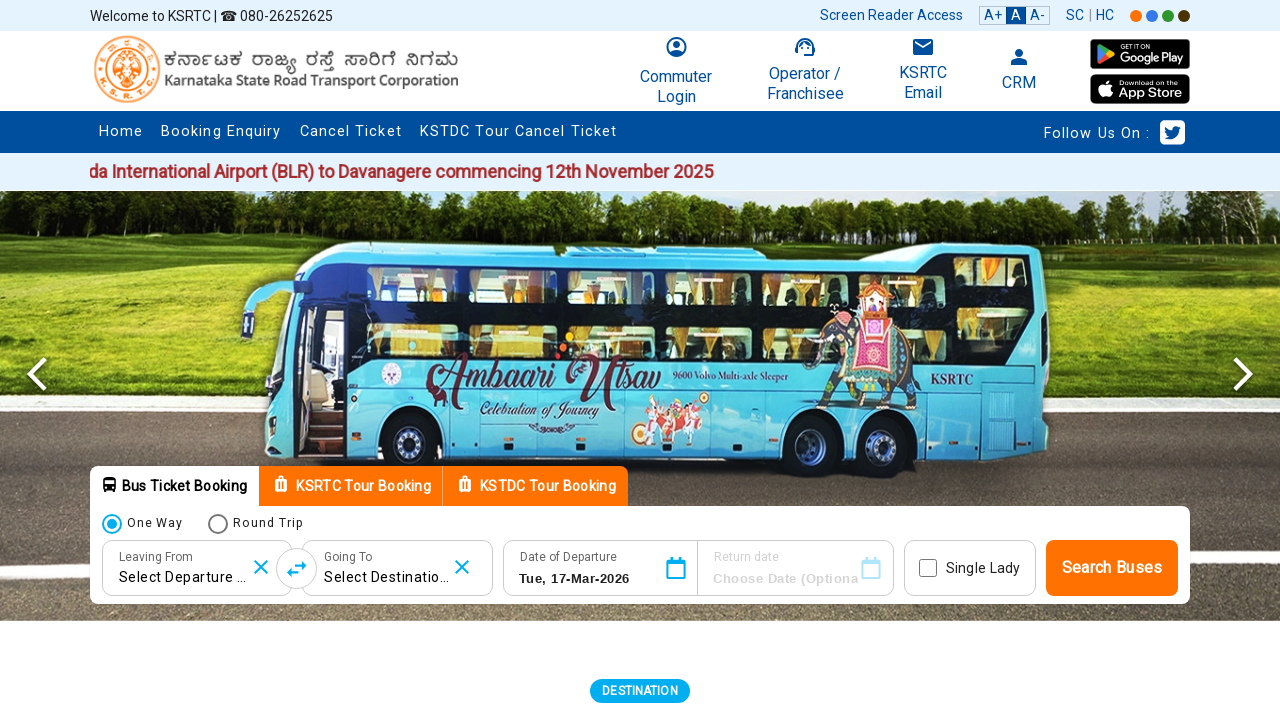

Reopened departure date calendar for next date selection at (591, 579) on input#departDate
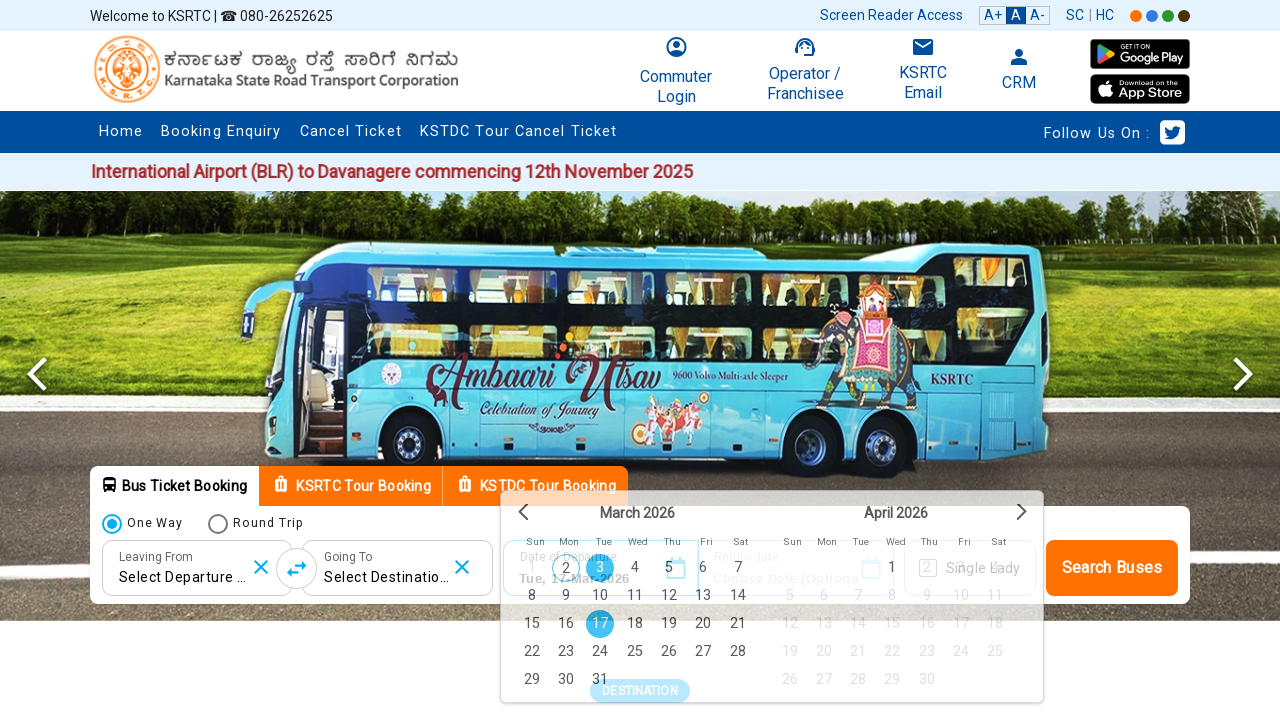

Calendar picker loaded for next iteration
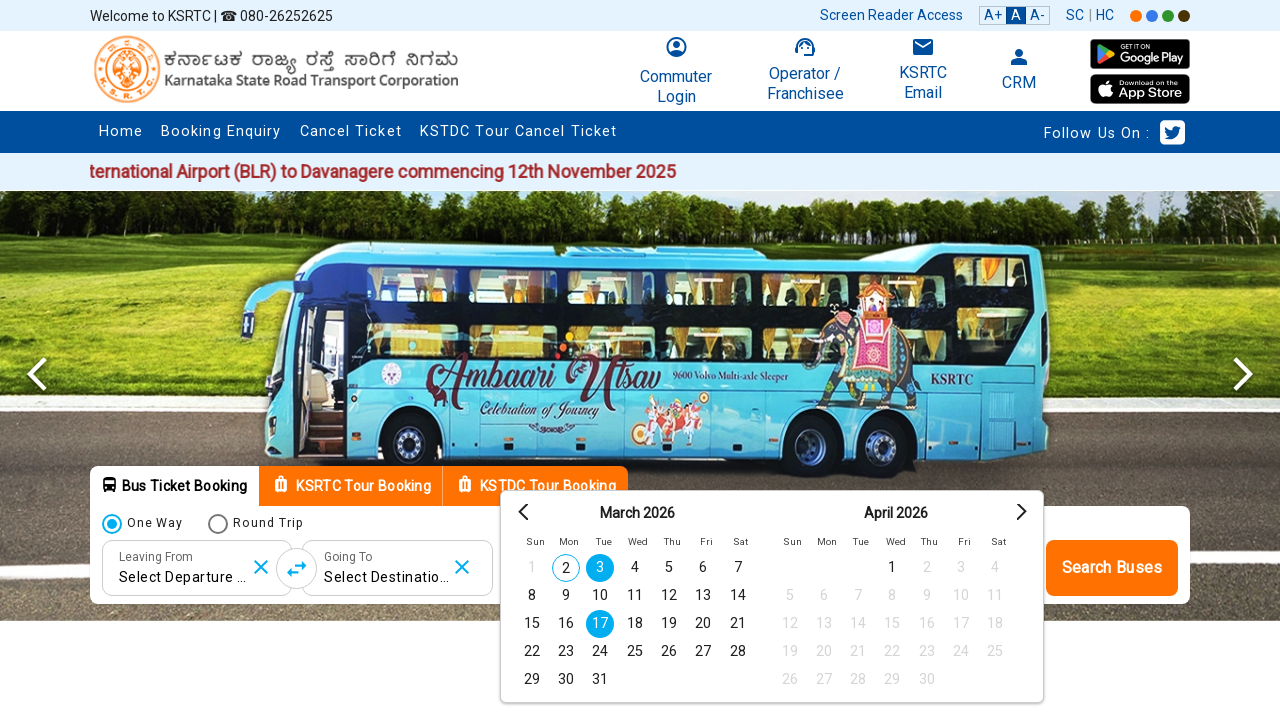

Clicked on date #17 in the calendar at (635, 624) on table.ui-datepicker-calendar tbody tr td a >> nth=16
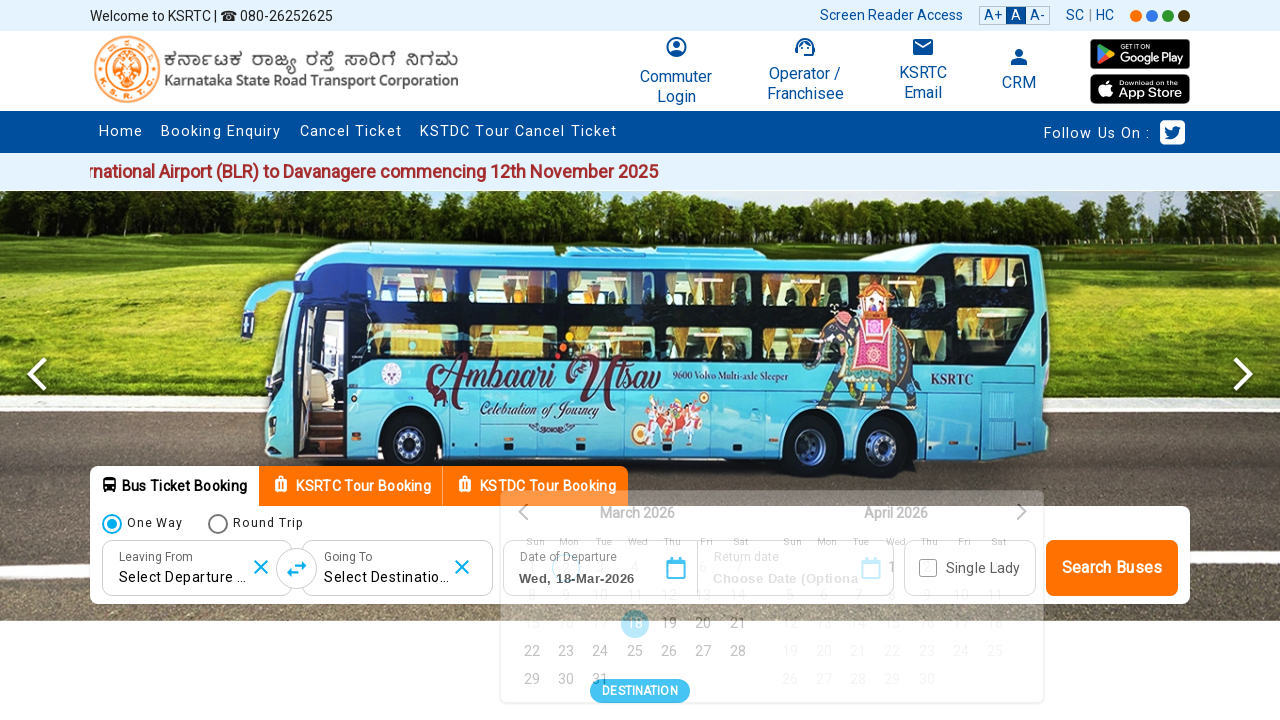

Waited 500ms for UI updates after date click
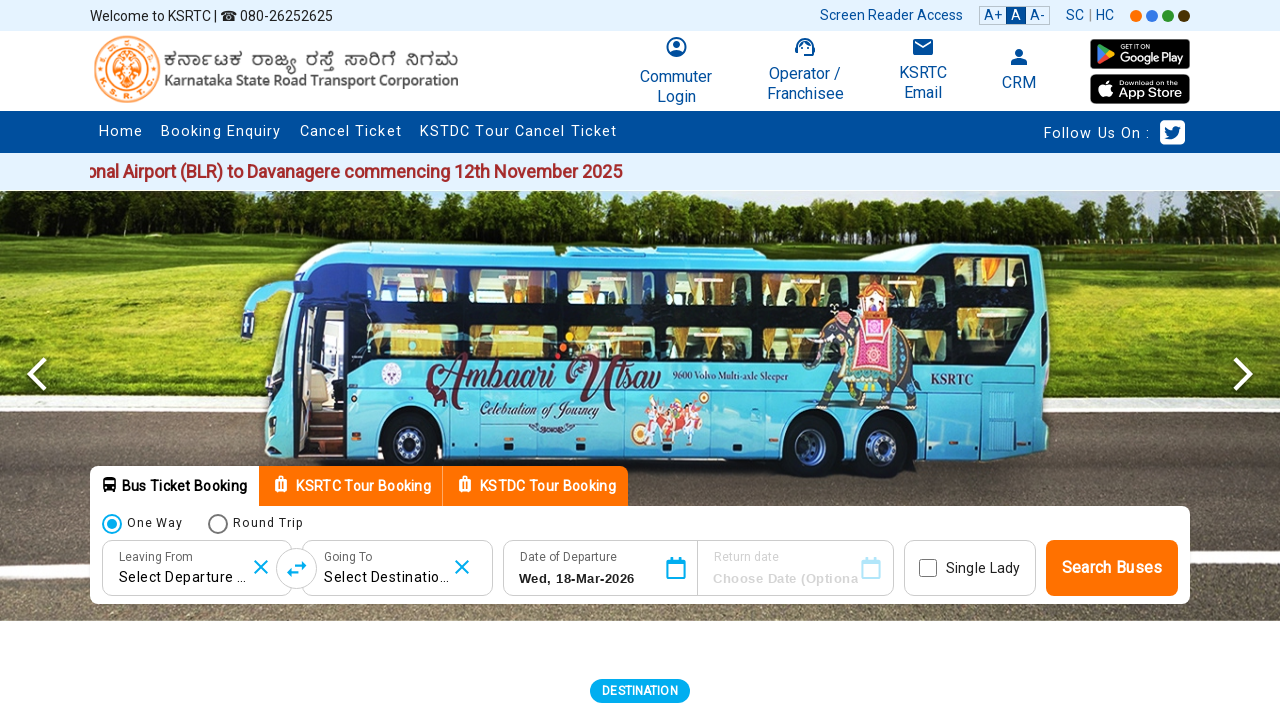

Reopened departure date calendar for next date selection at (591, 579) on input#departDate
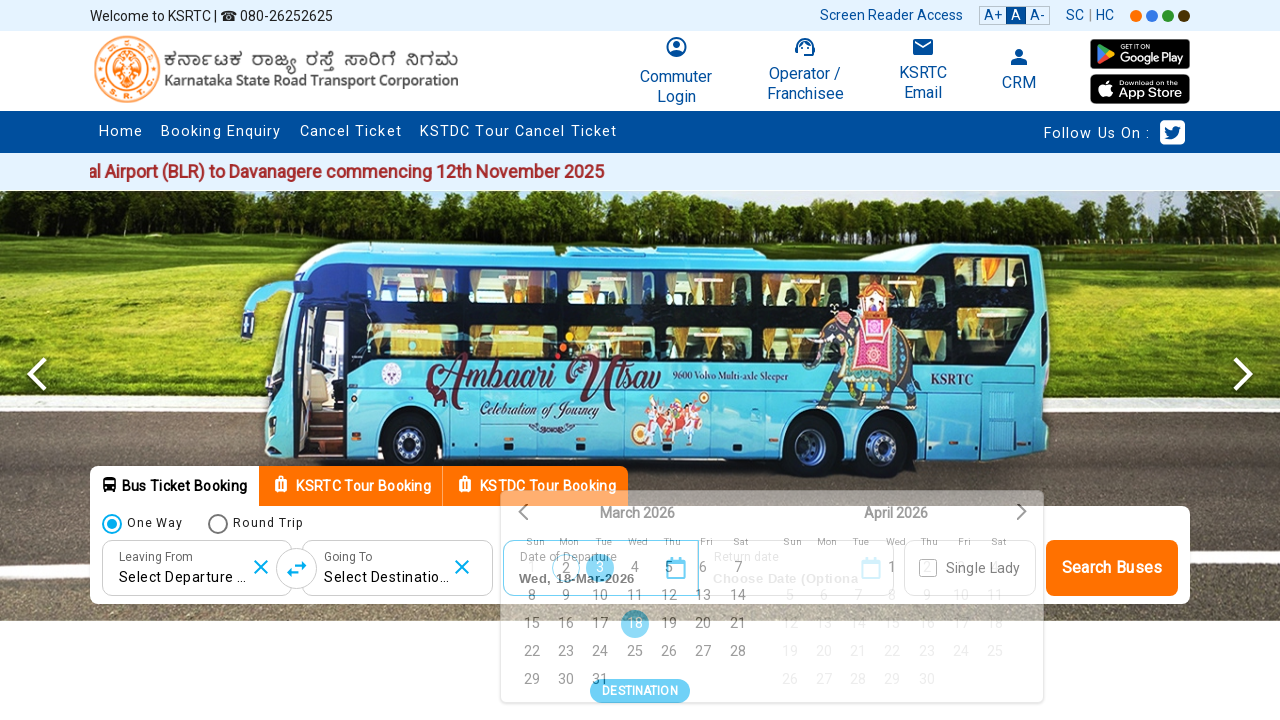

Calendar picker loaded for next iteration
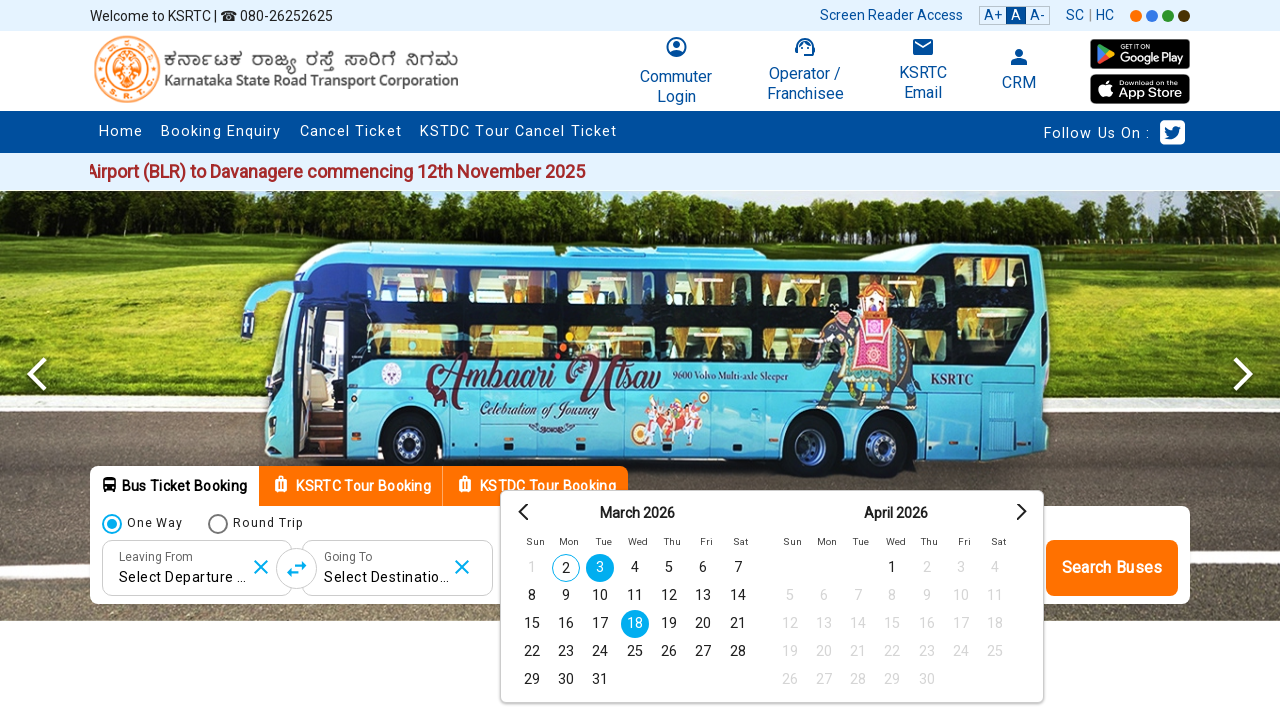

Clicked on date #18 in the calendar at (669, 624) on table.ui-datepicker-calendar tbody tr td a >> nth=17
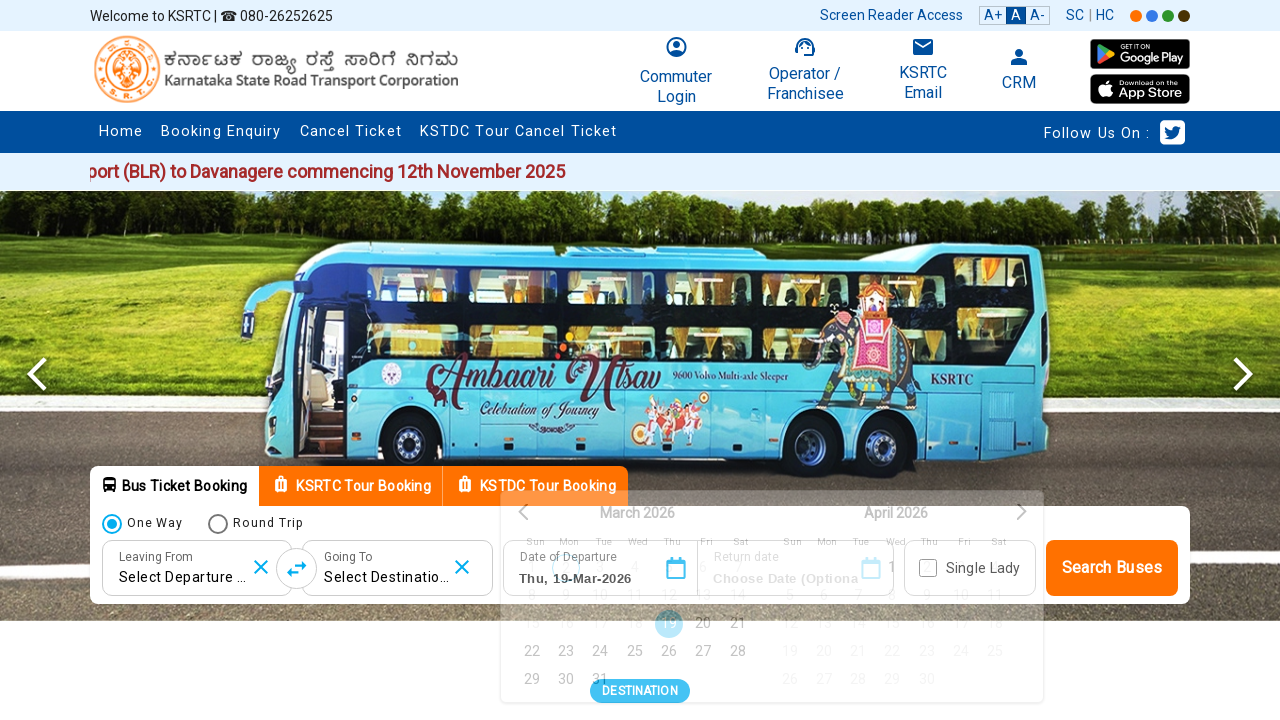

Waited 500ms for UI updates after date click
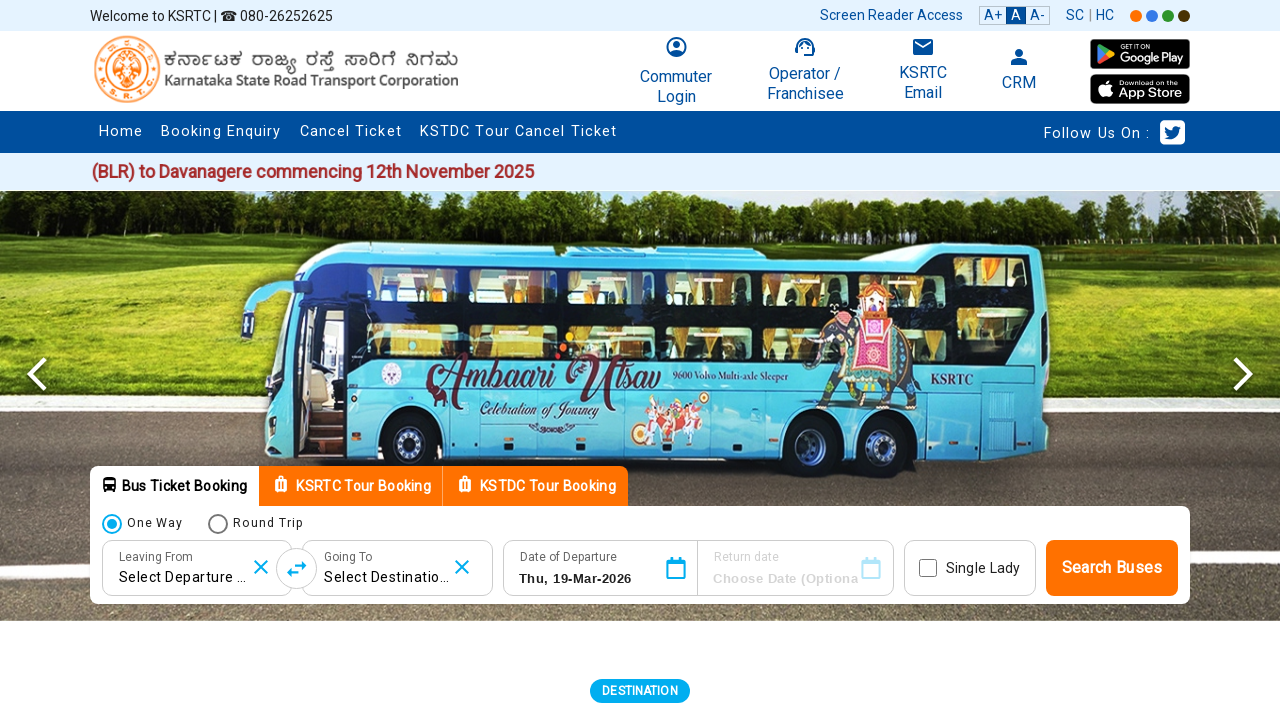

Reopened departure date calendar for next date selection at (591, 579) on input#departDate
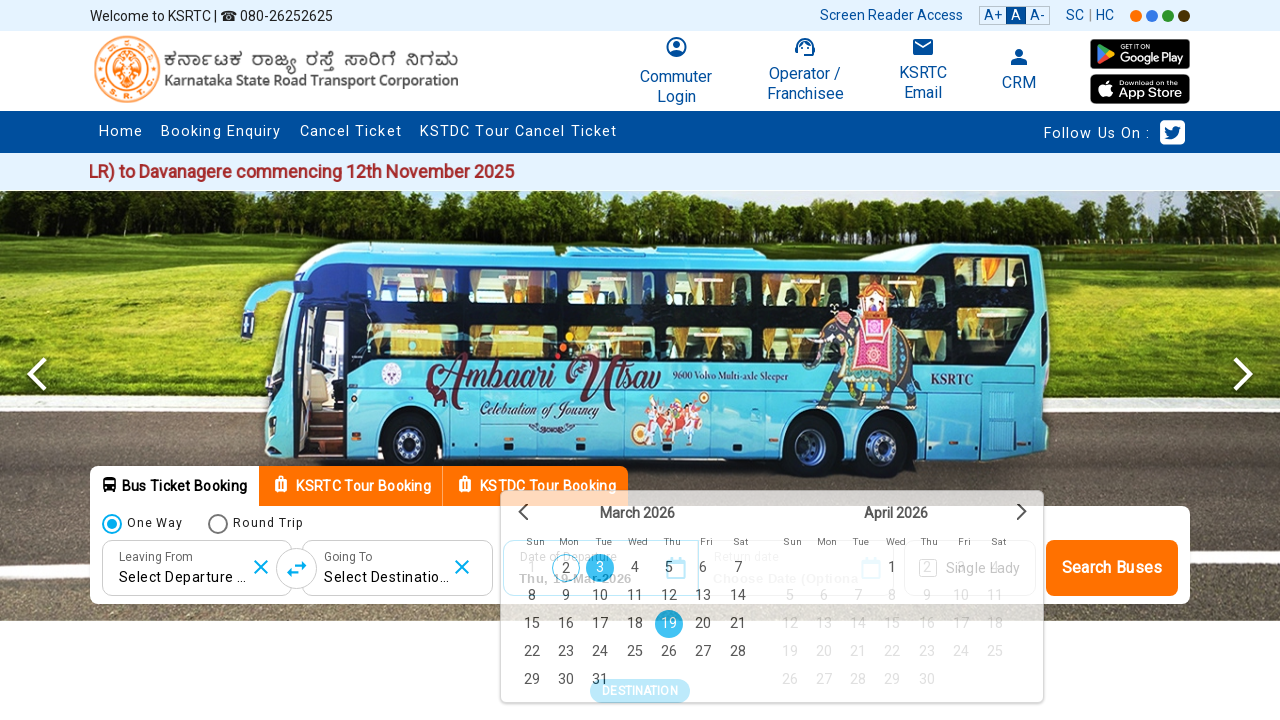

Calendar picker loaded for next iteration
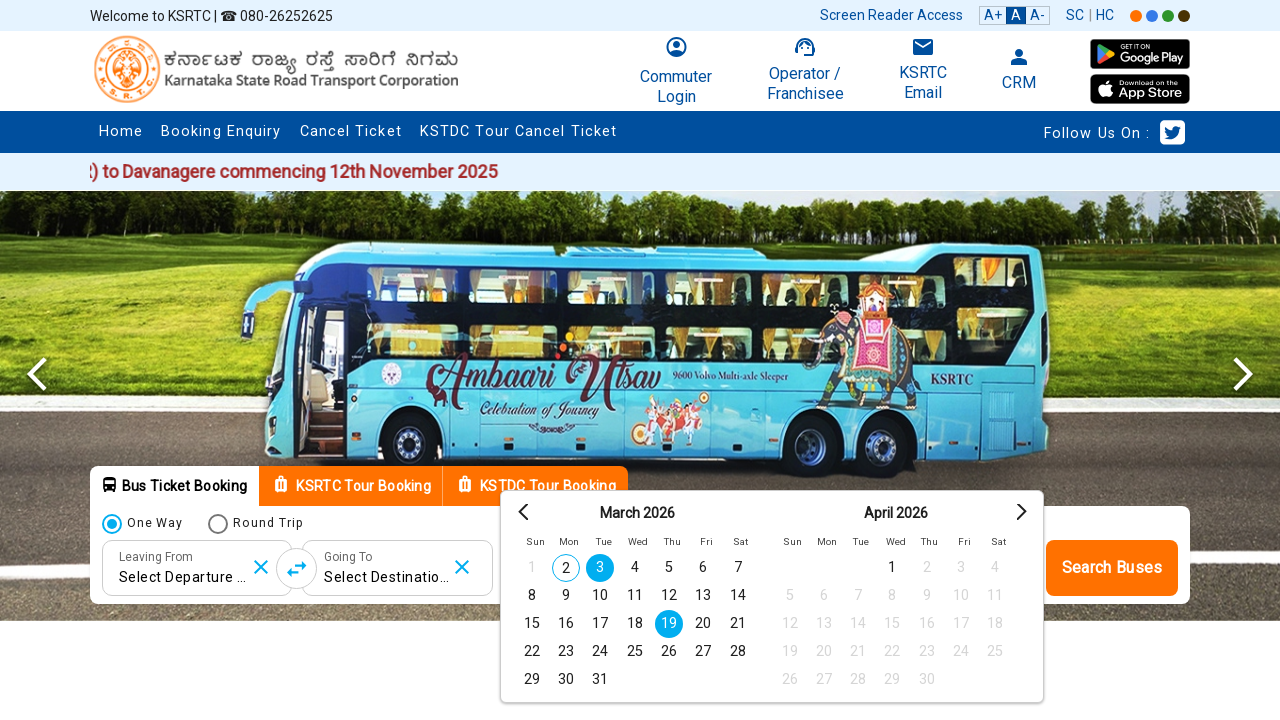

Clicked on date #19 in the calendar at (703, 624) on table.ui-datepicker-calendar tbody tr td a >> nth=18
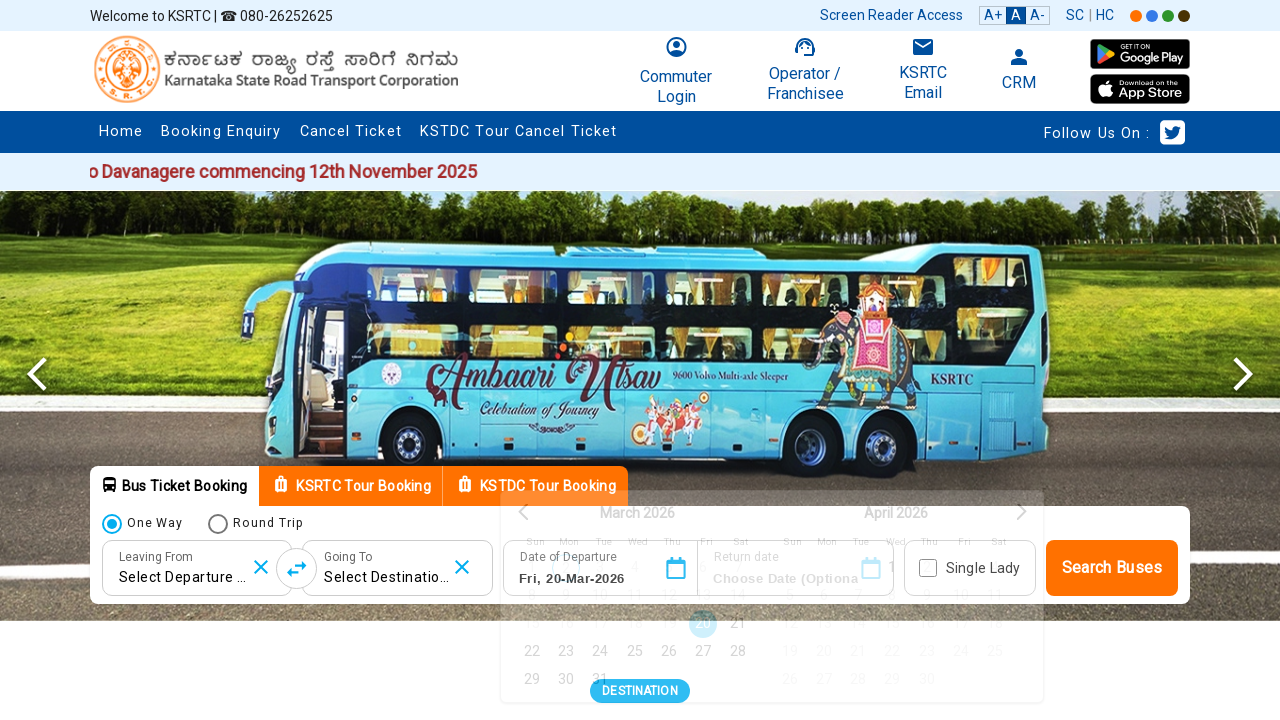

Waited 500ms for UI updates after date click
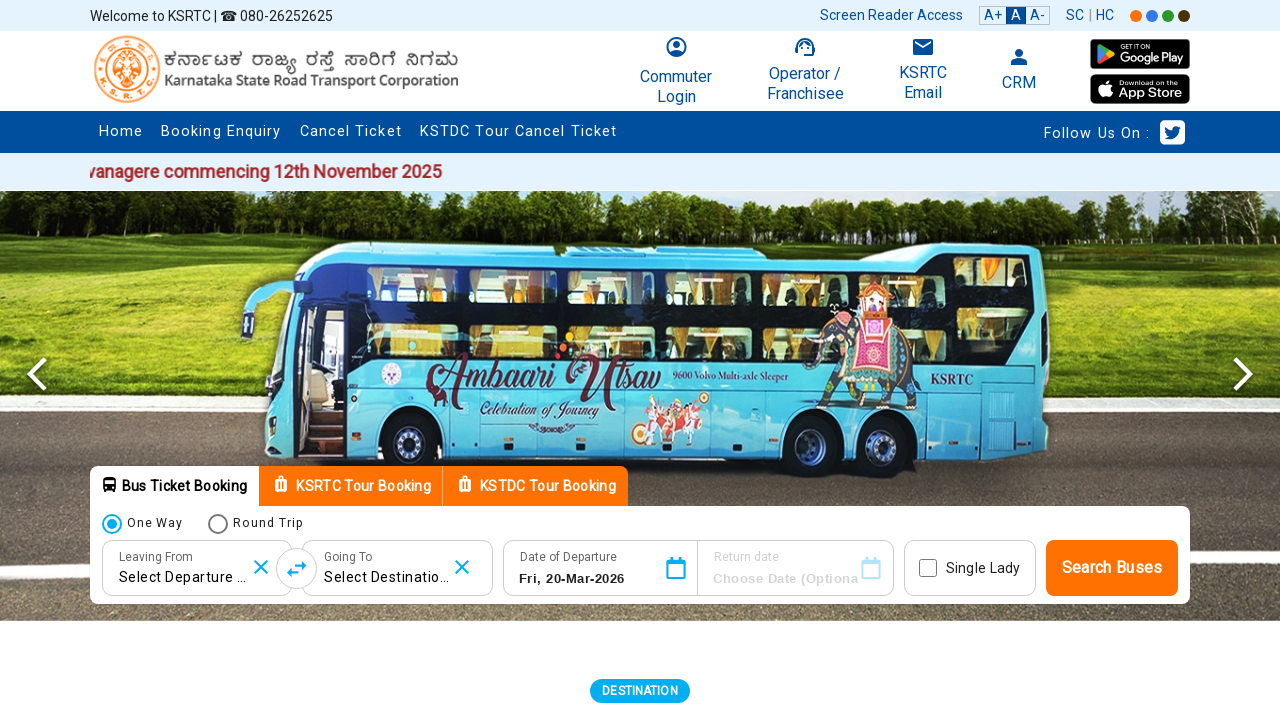

Reopened departure date calendar for next date selection at (591, 579) on input#departDate
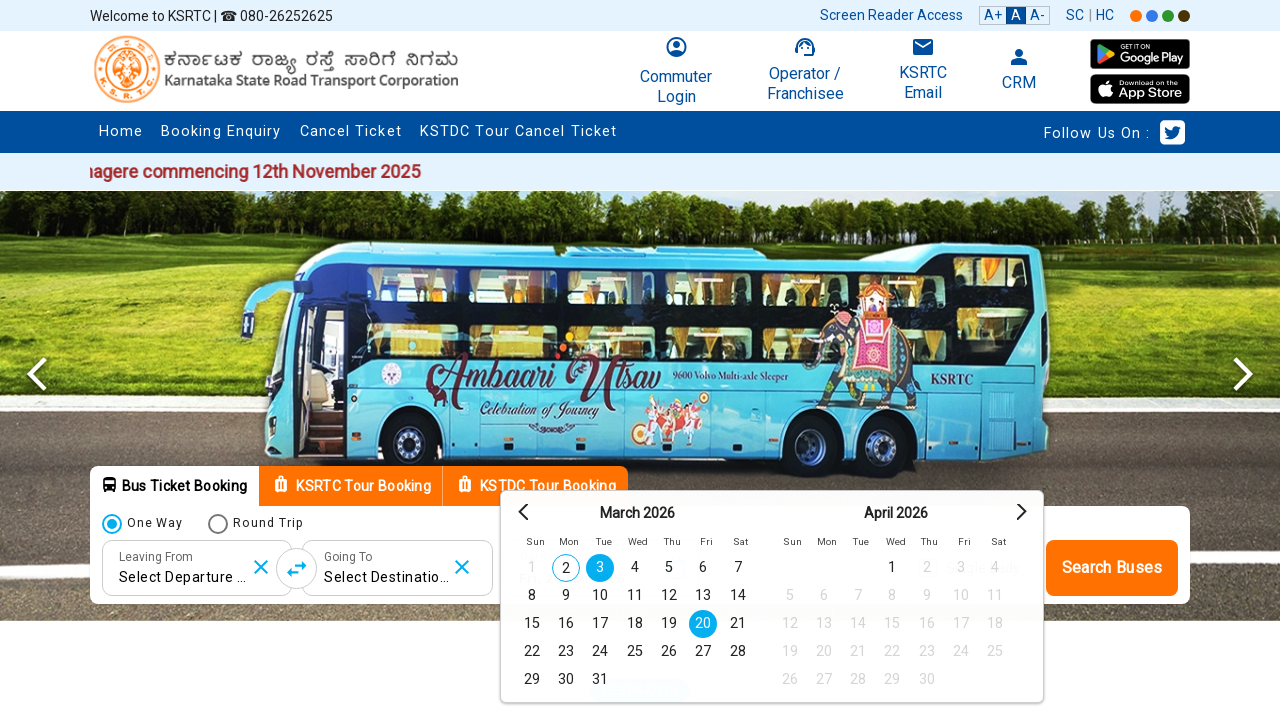

Calendar picker loaded for next iteration
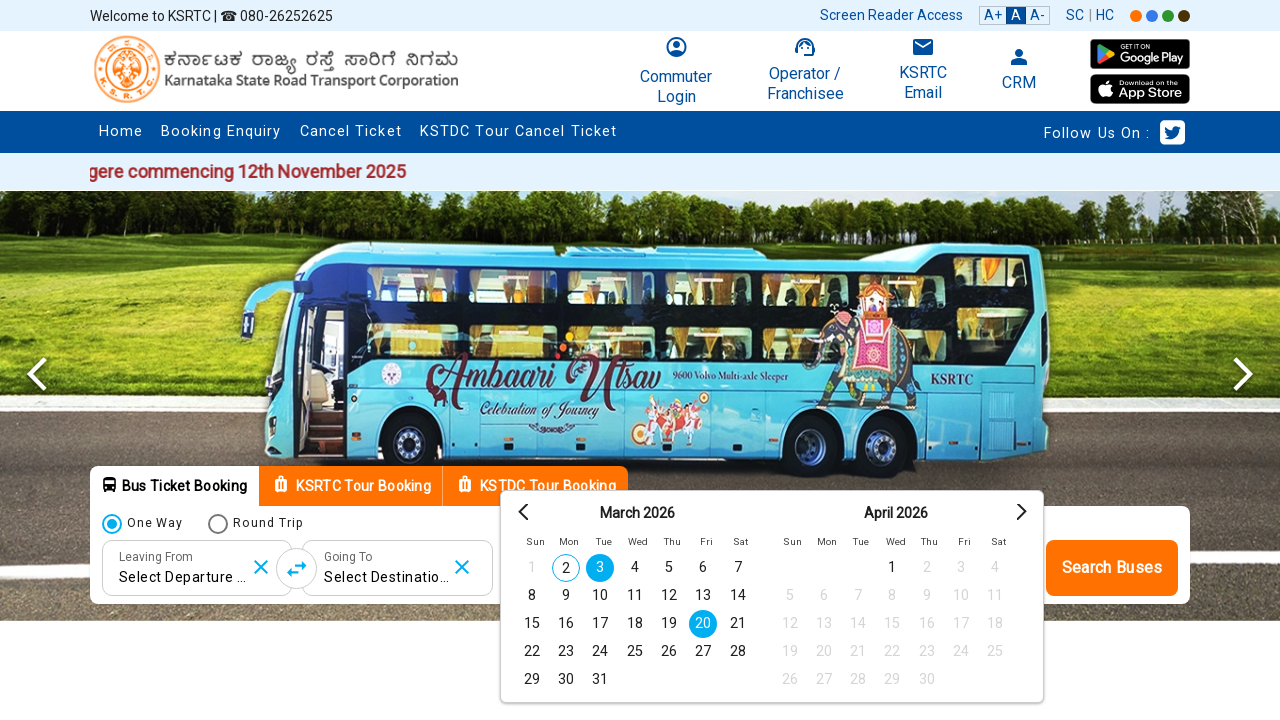

Clicked on date #20 in the calendar at (738, 624) on table.ui-datepicker-calendar tbody tr td a >> nth=19
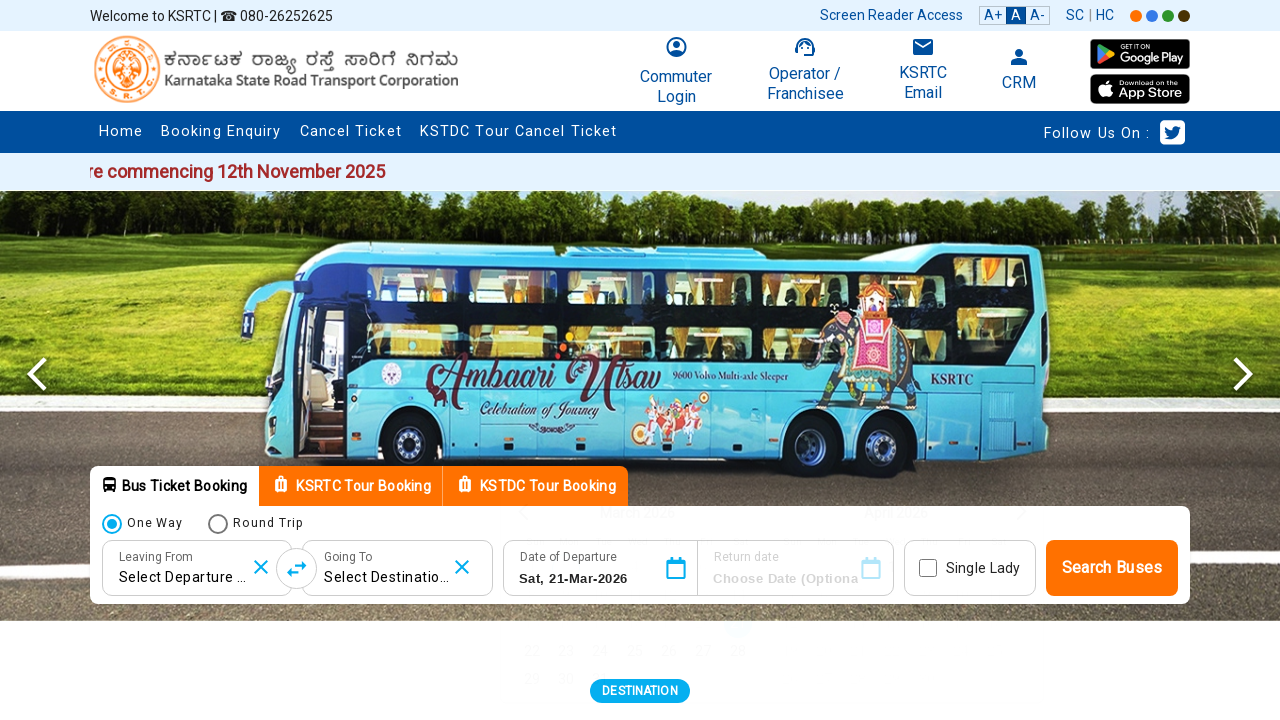

Waited 500ms for UI updates after date click
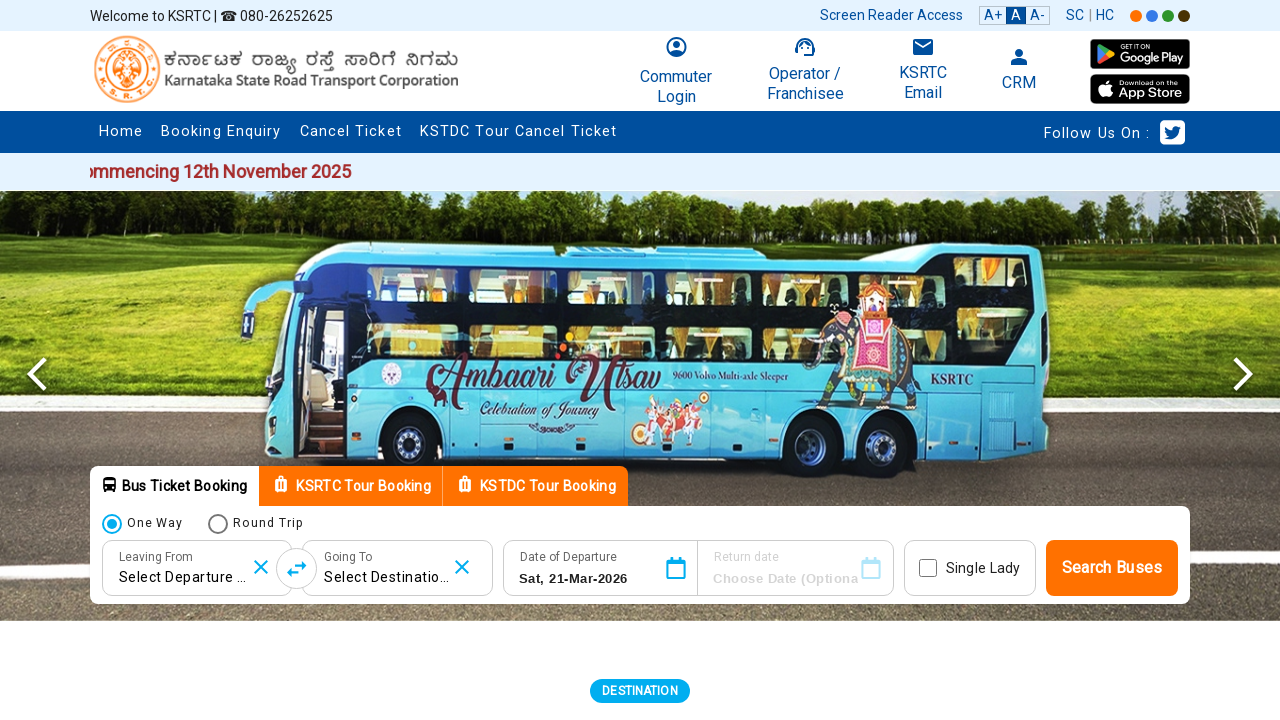

Reopened departure date calendar for next date selection at (591, 579) on input#departDate
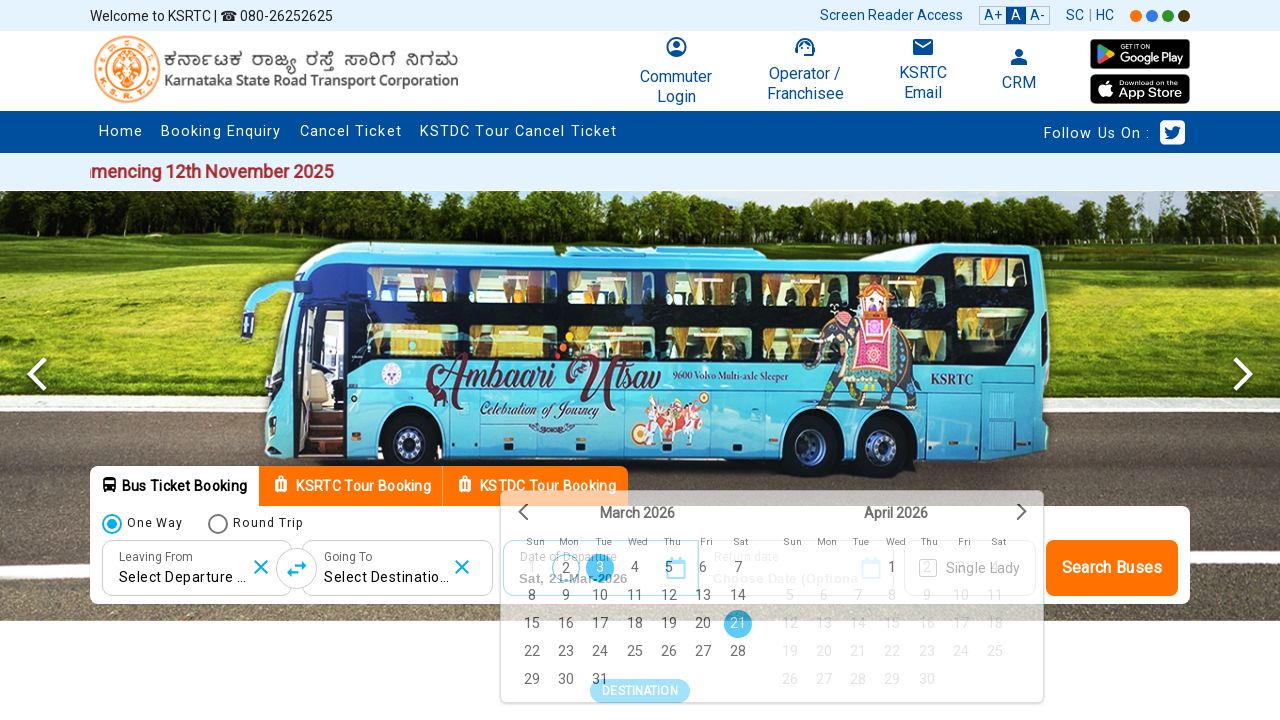

Calendar picker loaded for next iteration
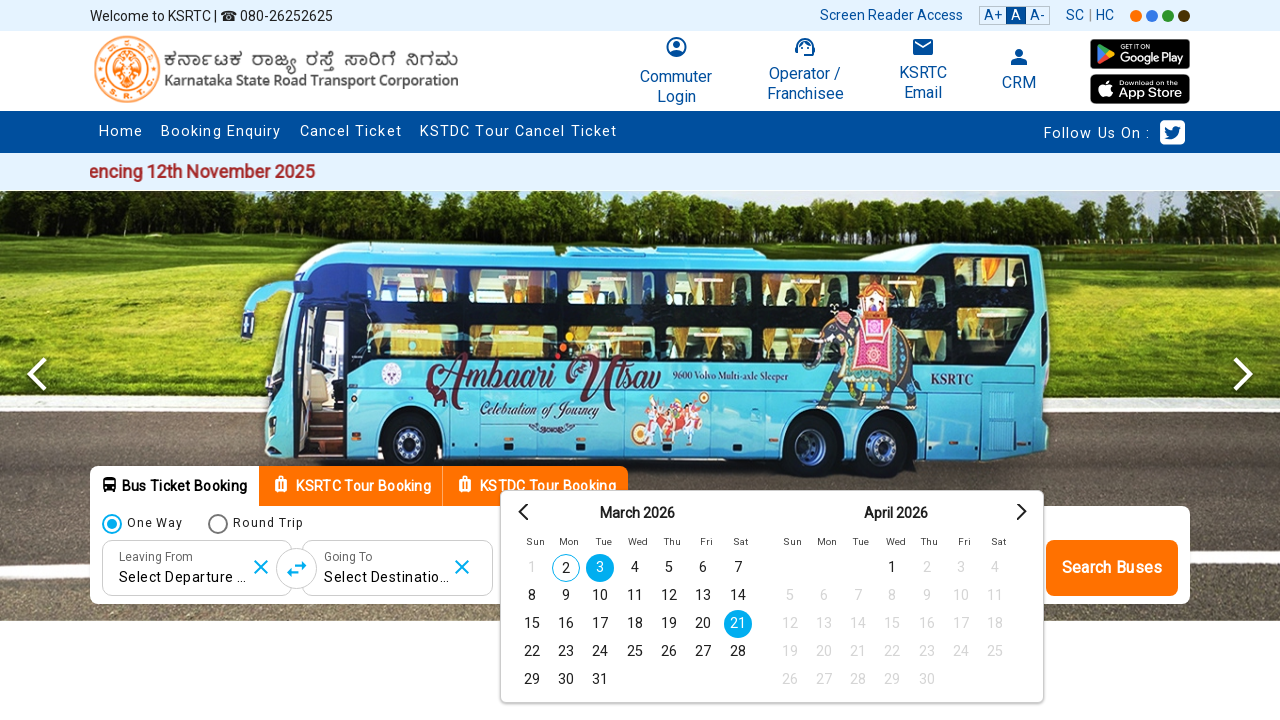

Clicked on date #21 in the calendar at (532, 652) on table.ui-datepicker-calendar tbody tr td a >> nth=20
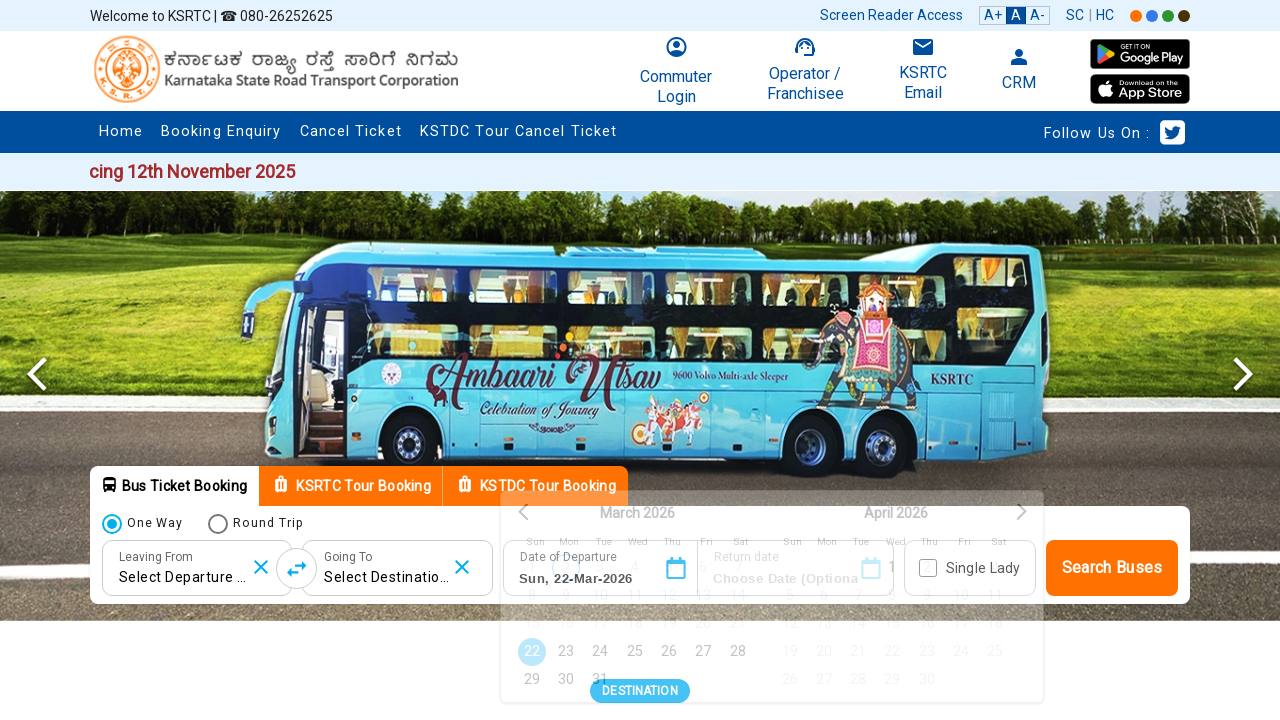

Waited 500ms for UI updates after date click
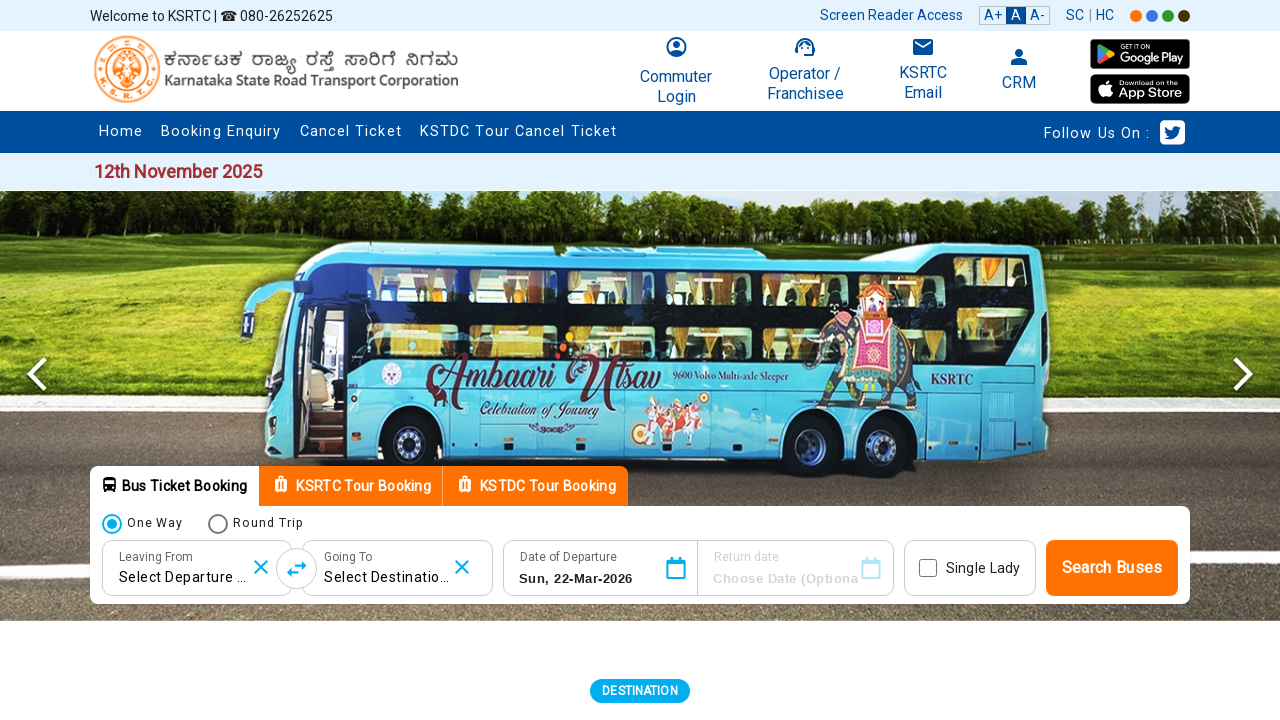

Reopened departure date calendar for next date selection at (591, 579) on input#departDate
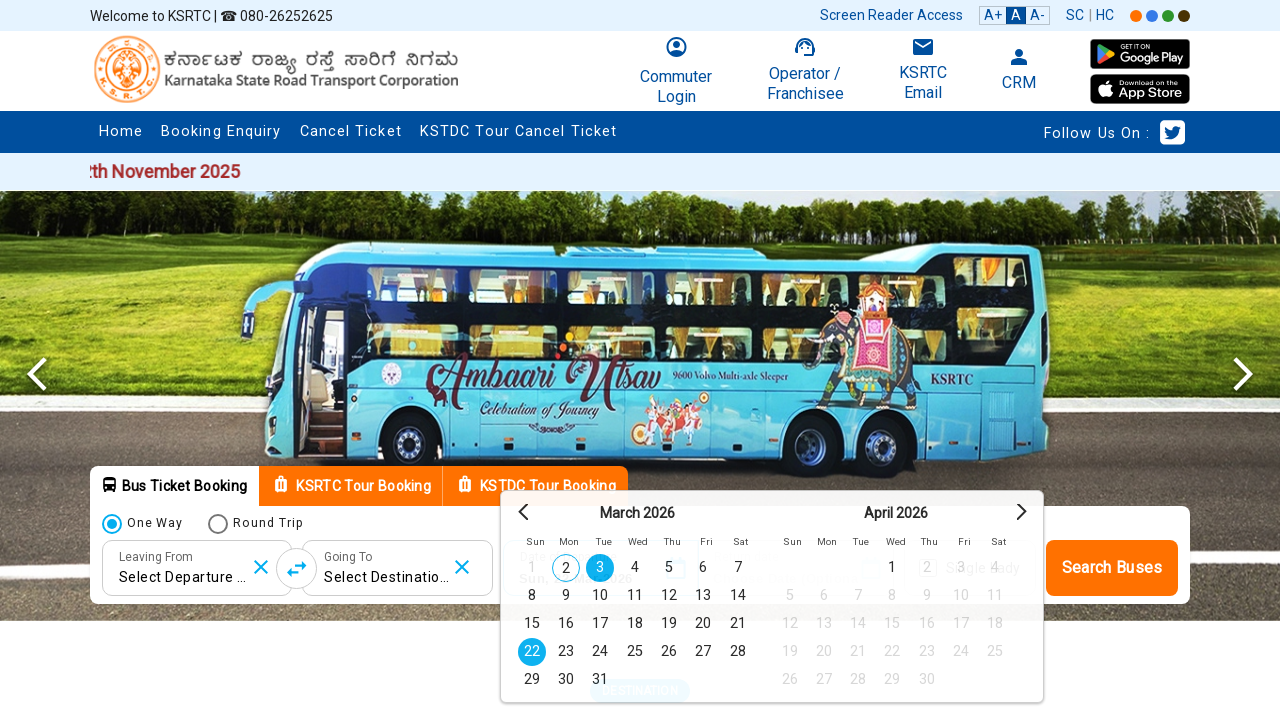

Calendar picker loaded for next iteration
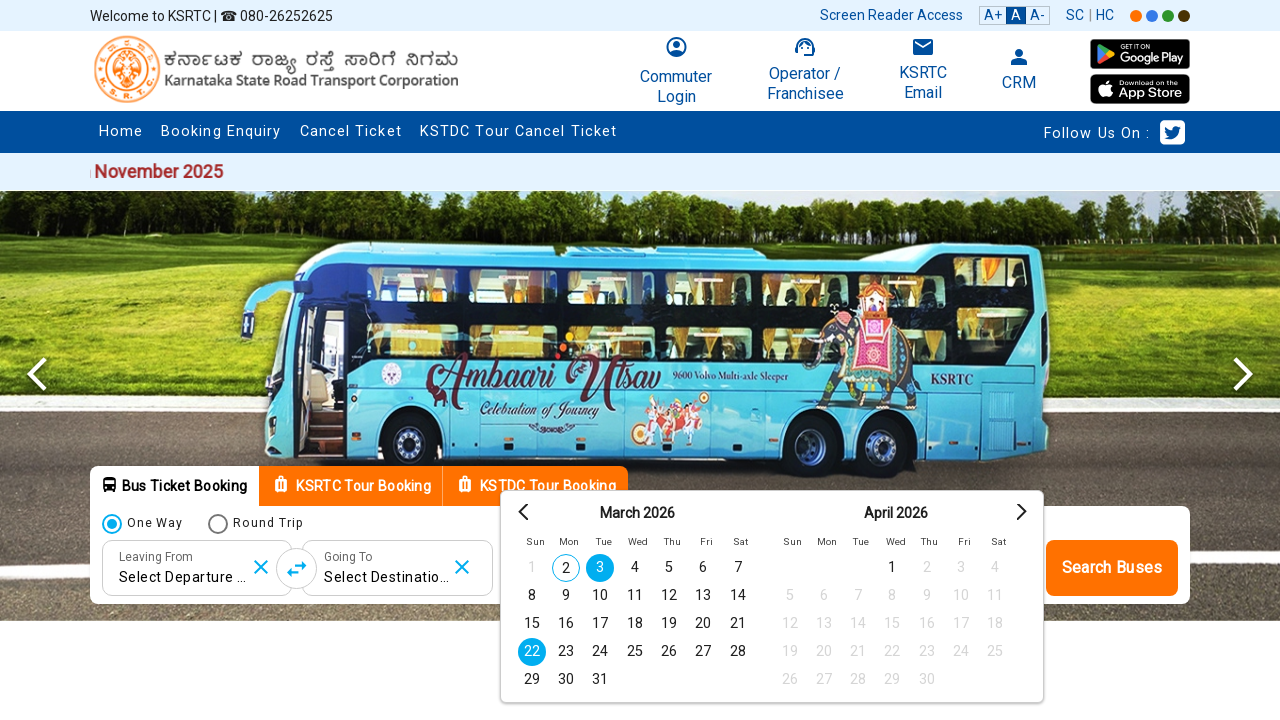

Clicked on date #22 in the calendar at (566, 652) on table.ui-datepicker-calendar tbody tr td a >> nth=21
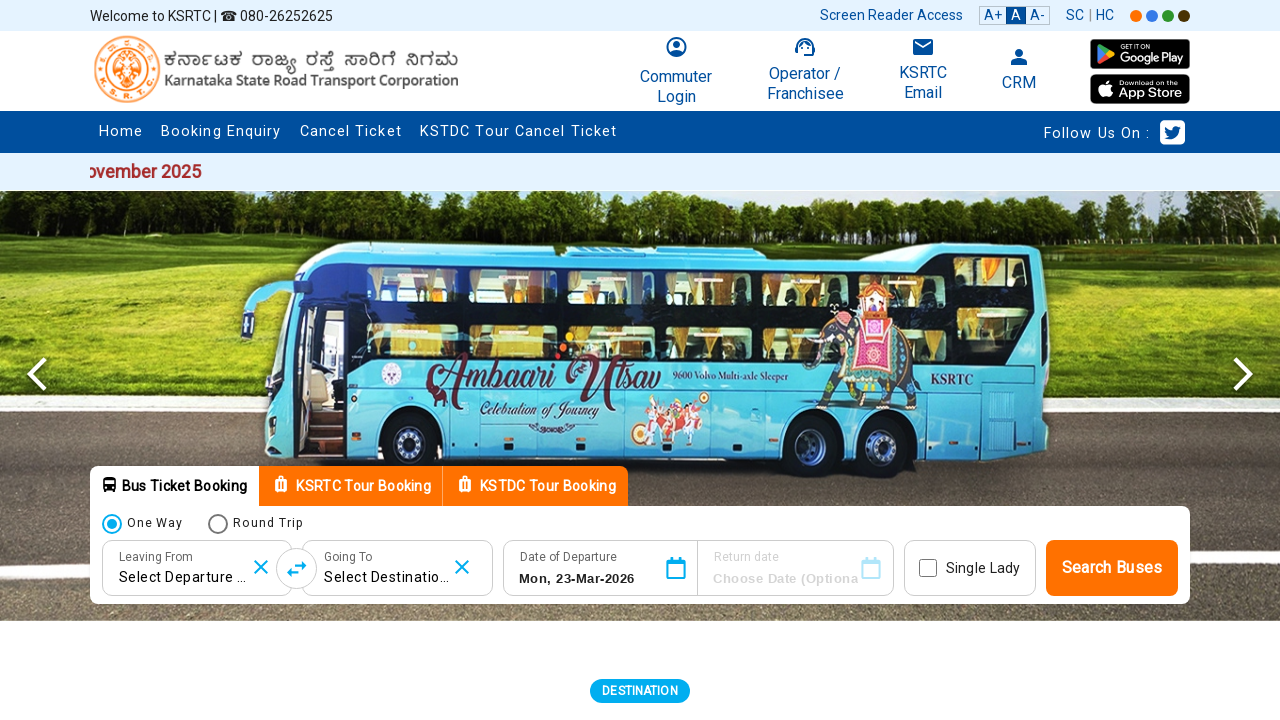

Waited 500ms for UI updates after date click
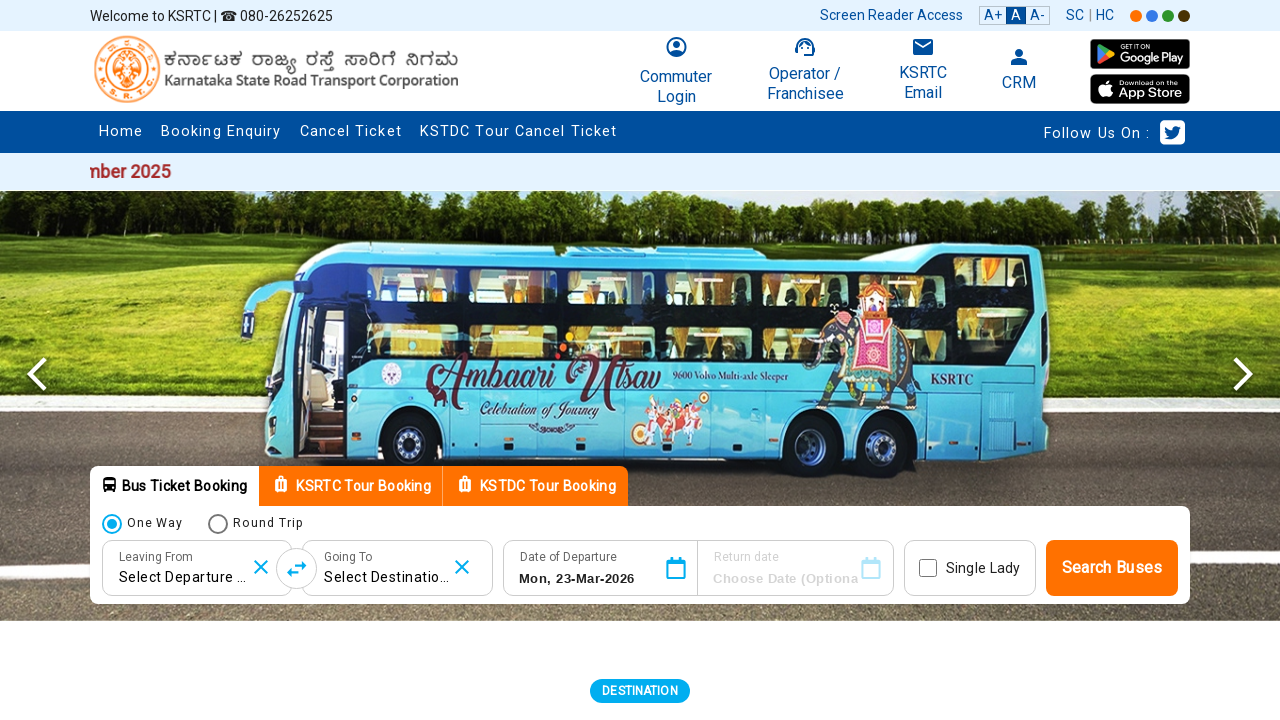

Reopened departure date calendar for next date selection at (591, 579) on input#departDate
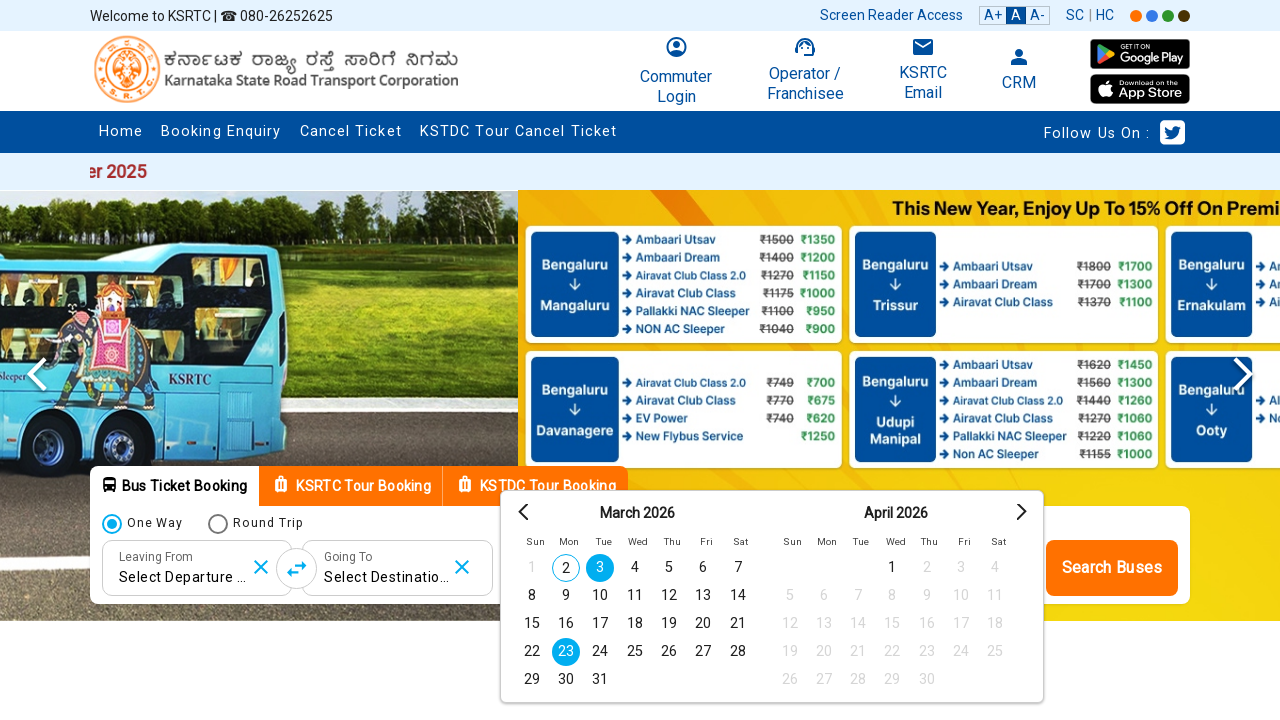

Calendar picker loaded for next iteration
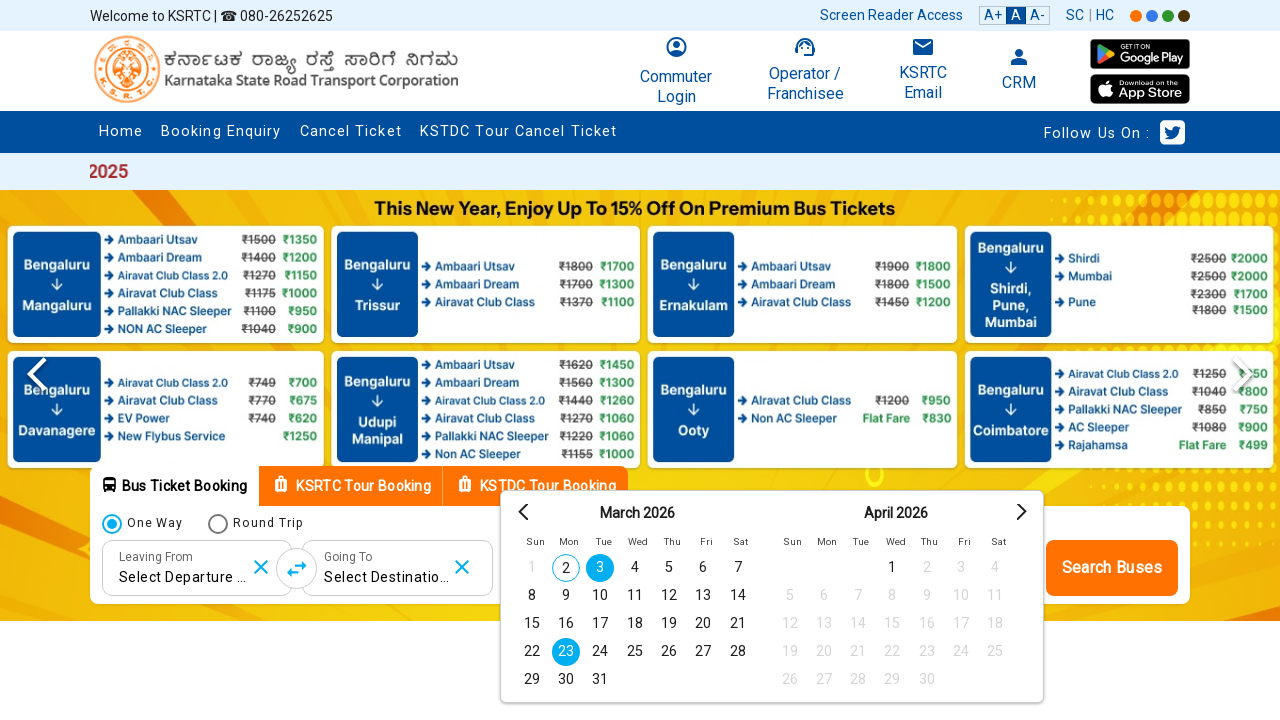

Clicked on date #23 in the calendar at (600, 652) on table.ui-datepicker-calendar tbody tr td a >> nth=22
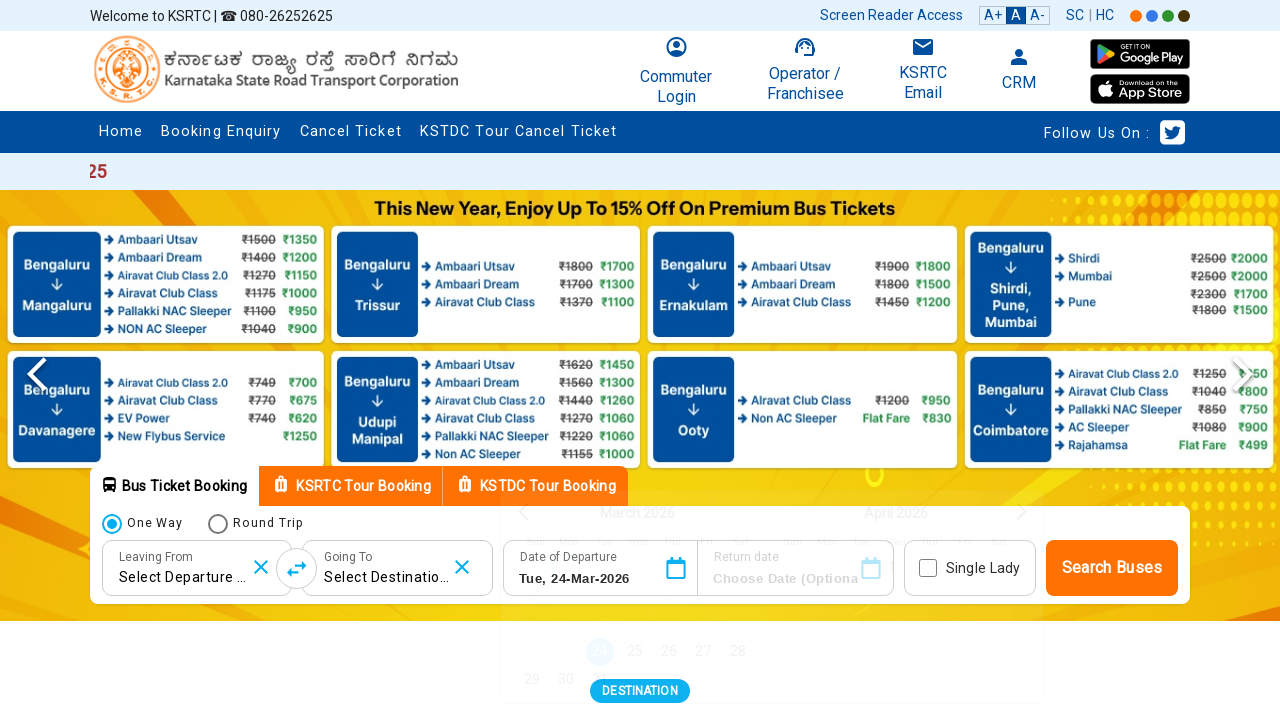

Waited 500ms for UI updates after date click
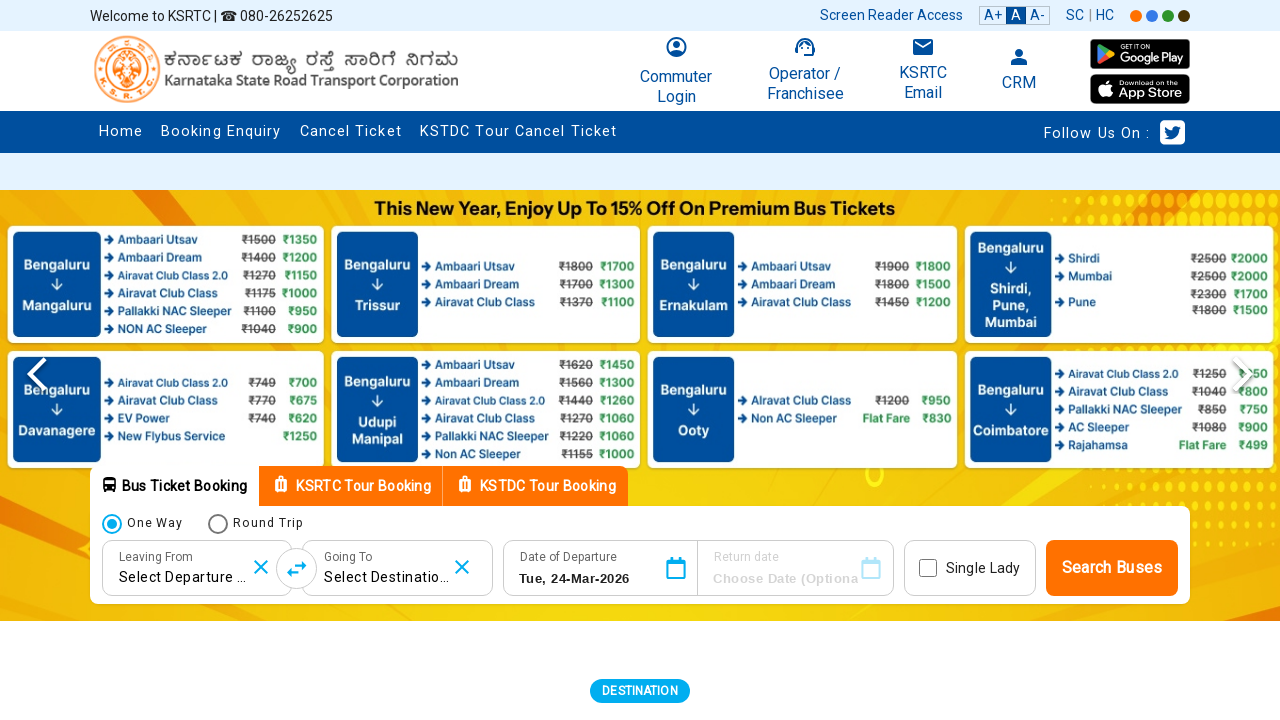

Reopened departure date calendar for next date selection at (591, 579) on input#departDate
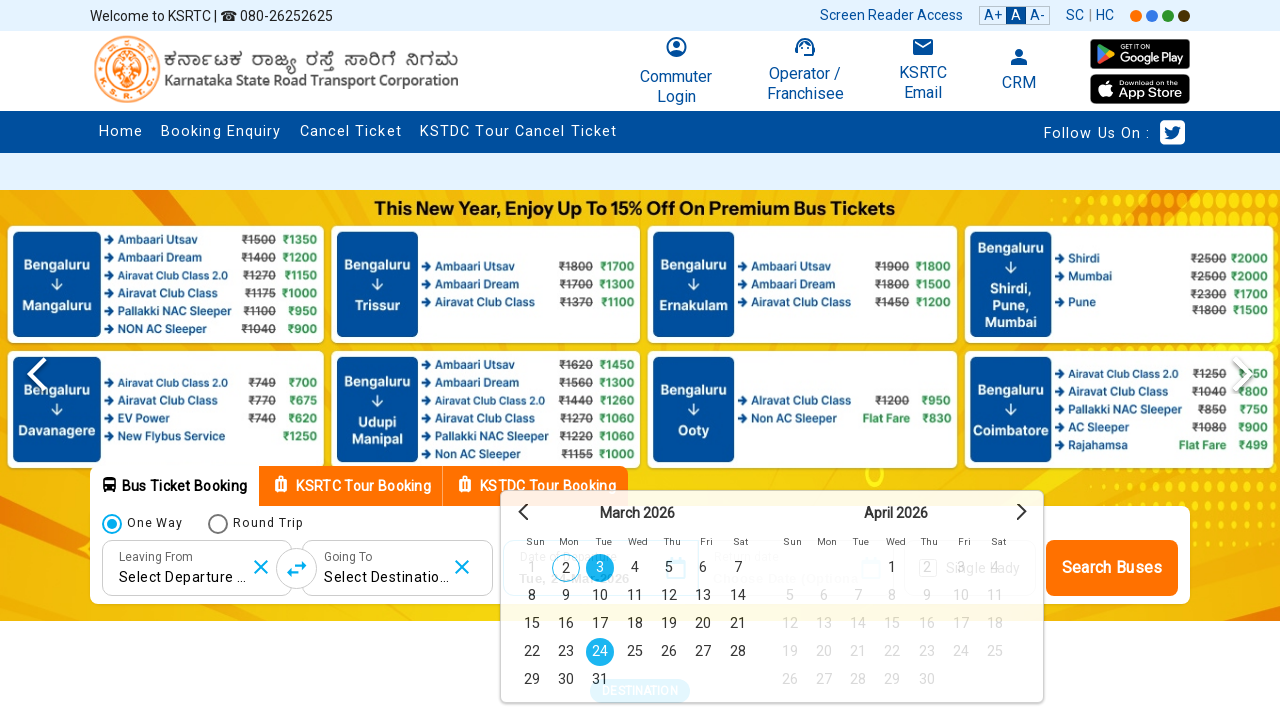

Calendar picker loaded for next iteration
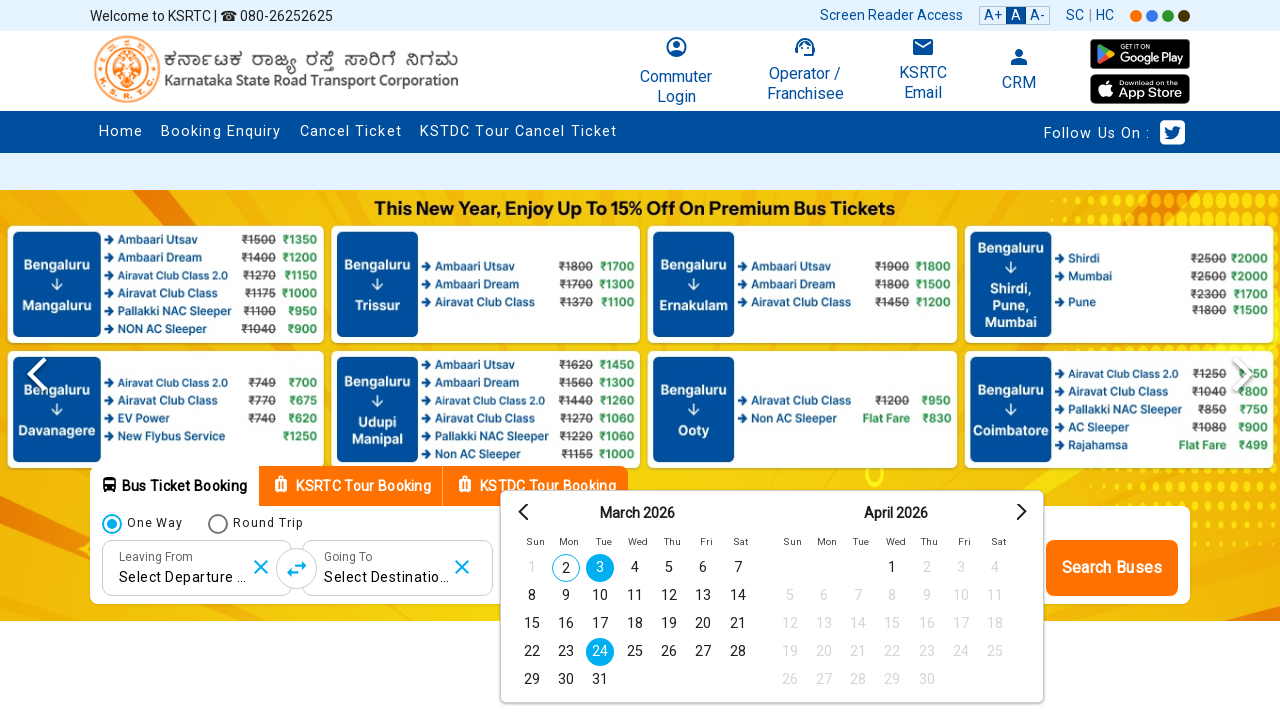

Clicked on date #24 in the calendar at (635, 652) on table.ui-datepicker-calendar tbody tr td a >> nth=23
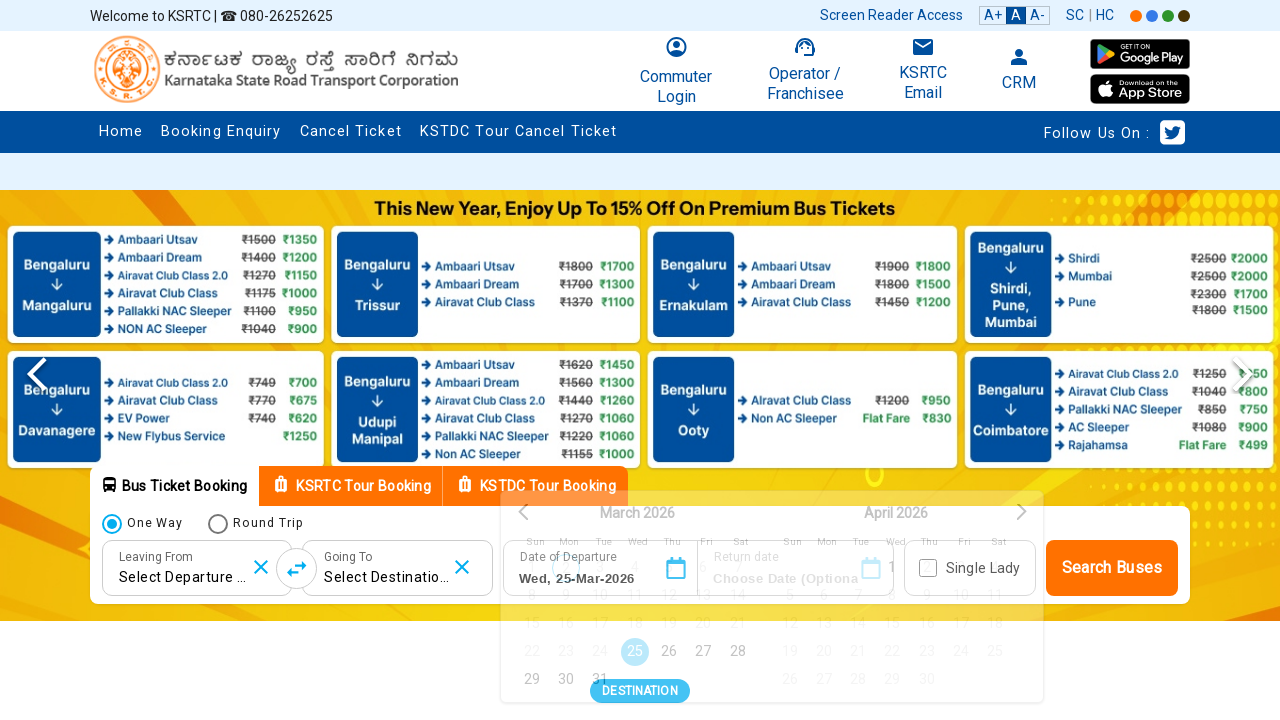

Waited 500ms for UI updates after date click
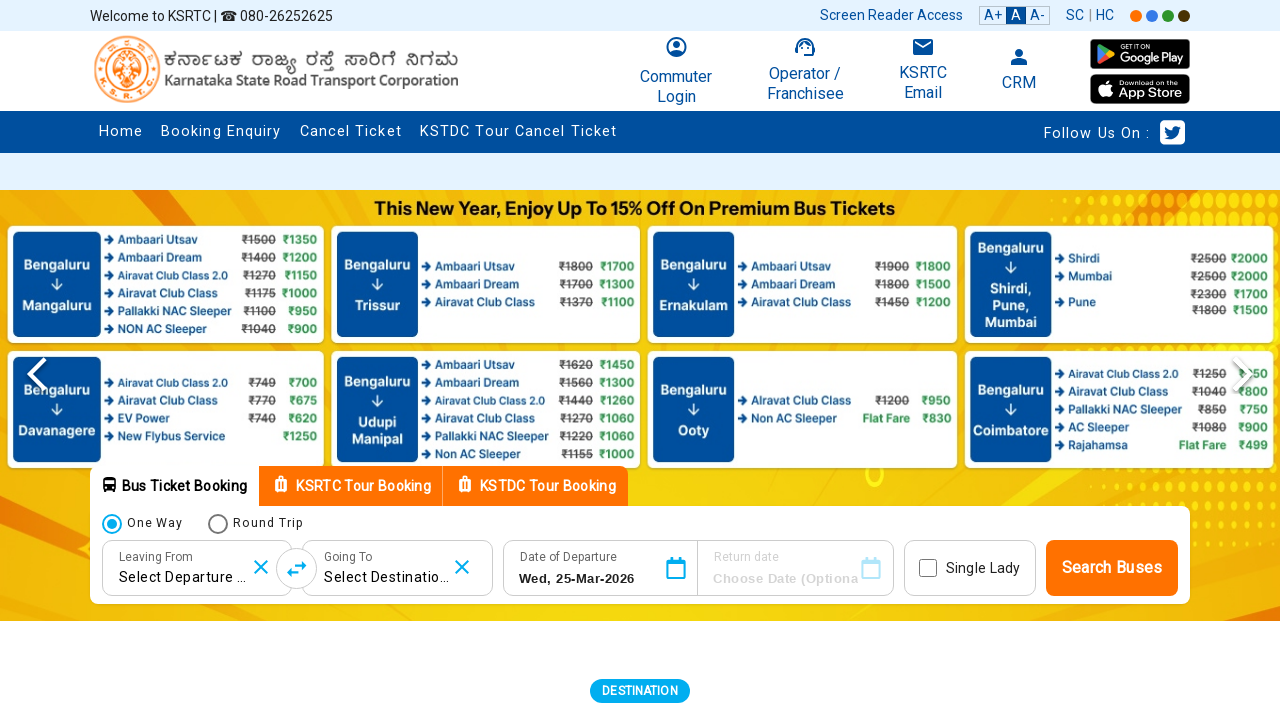

Reopened departure date calendar for next date selection at (591, 579) on input#departDate
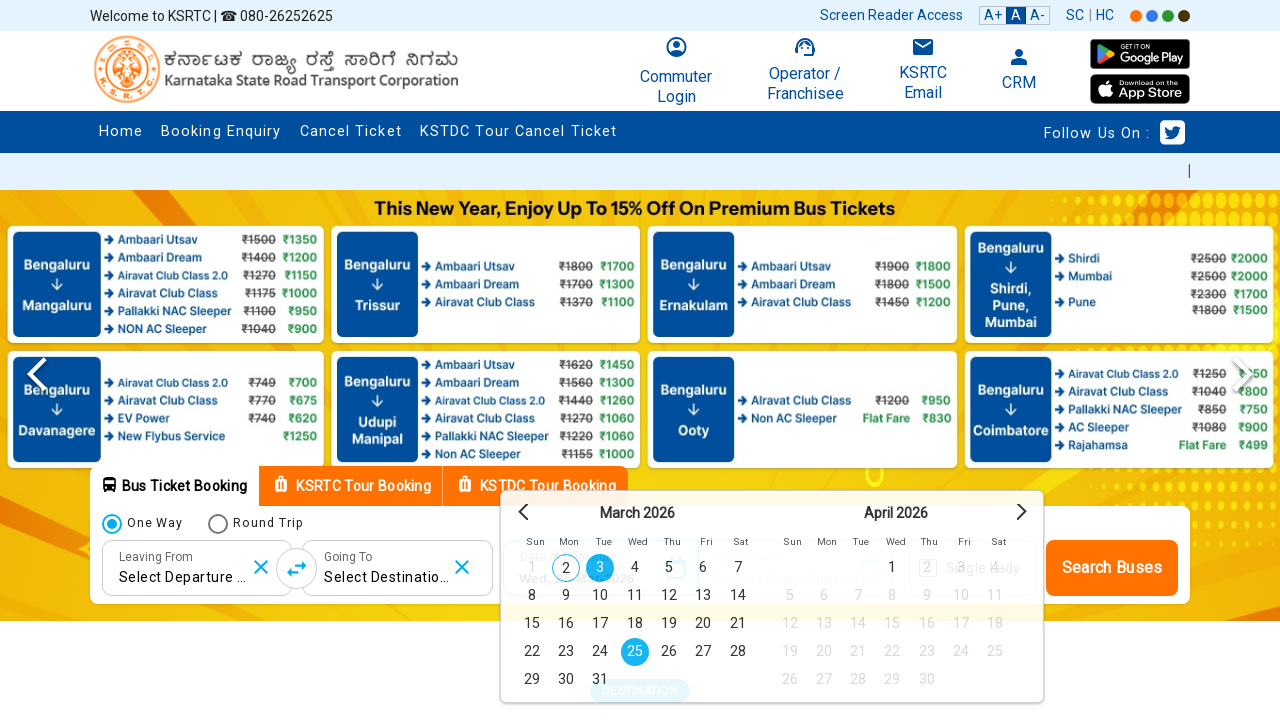

Calendar picker loaded for next iteration
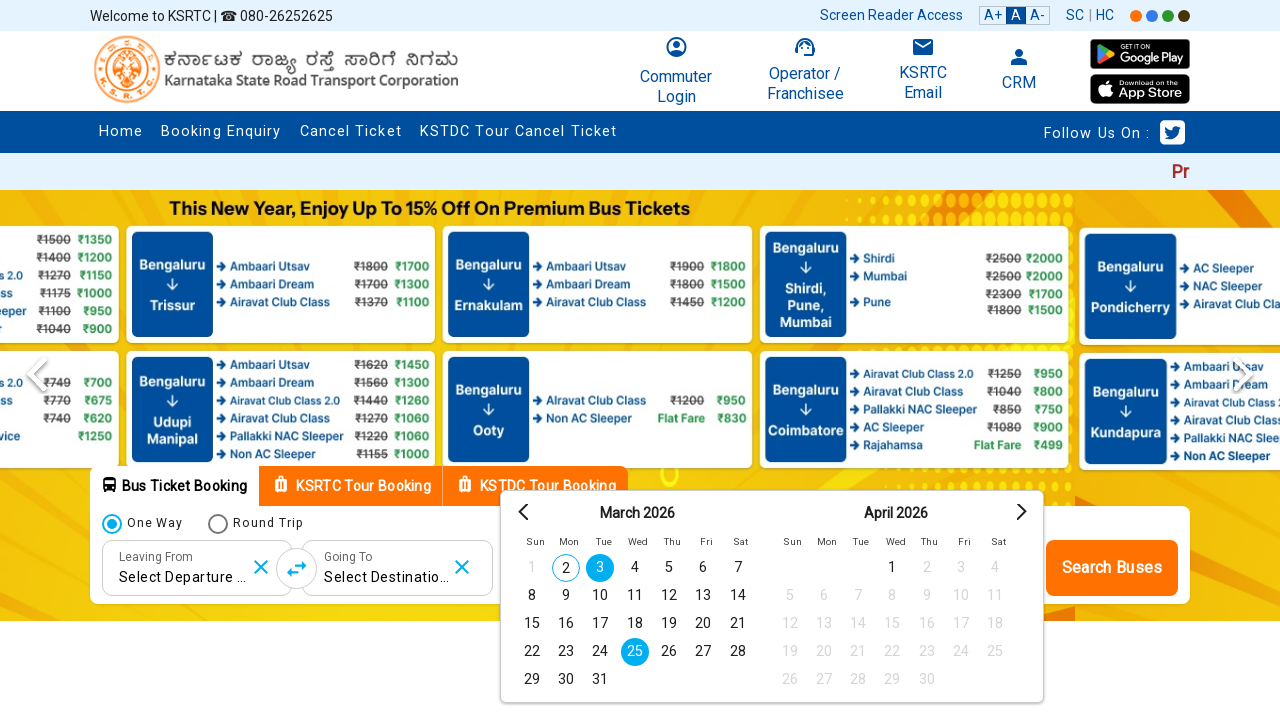

Clicked on date #25 in the calendar at (669, 652) on table.ui-datepicker-calendar tbody tr td a >> nth=24
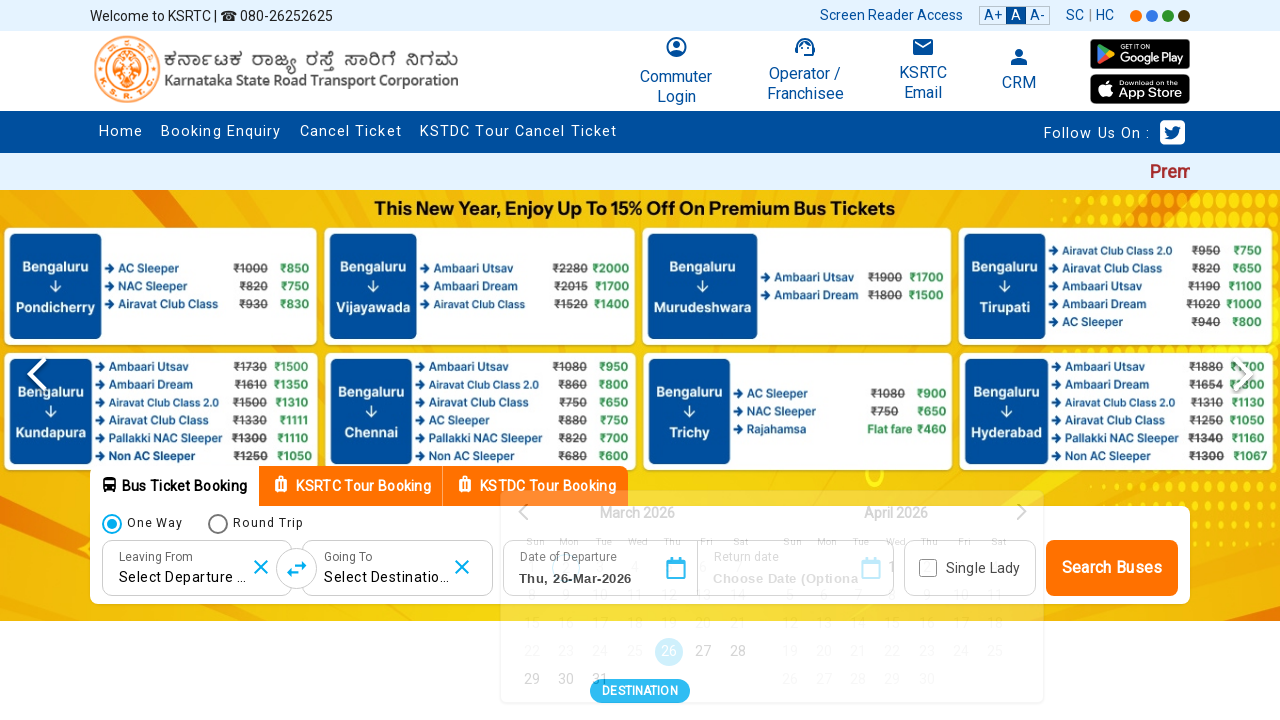

Waited 500ms for UI updates after date click
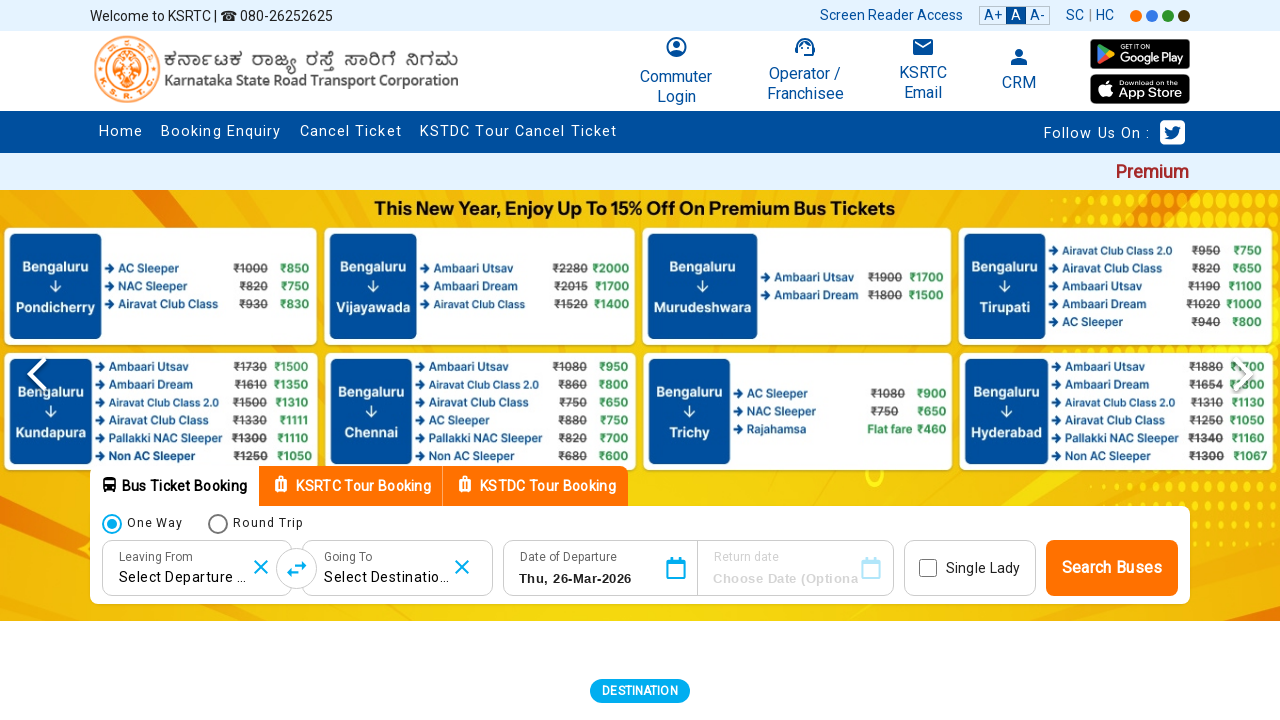

Reopened departure date calendar for next date selection at (591, 579) on input#departDate
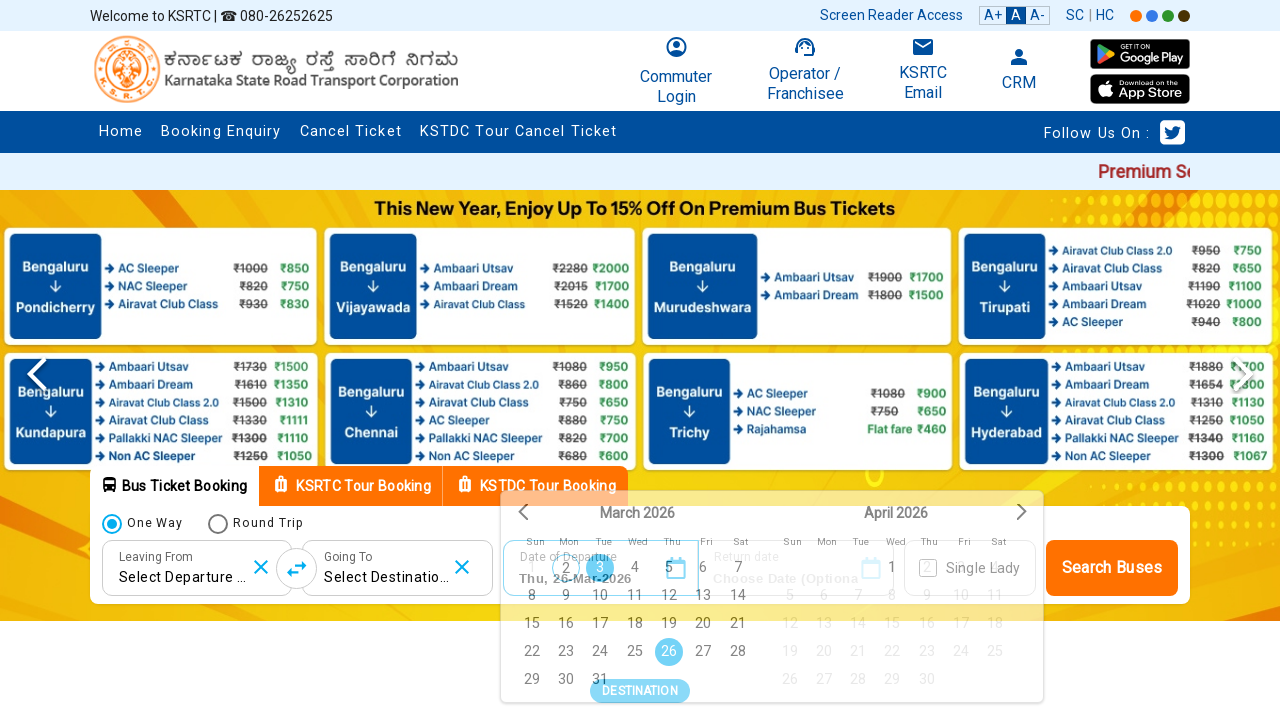

Calendar picker loaded for next iteration
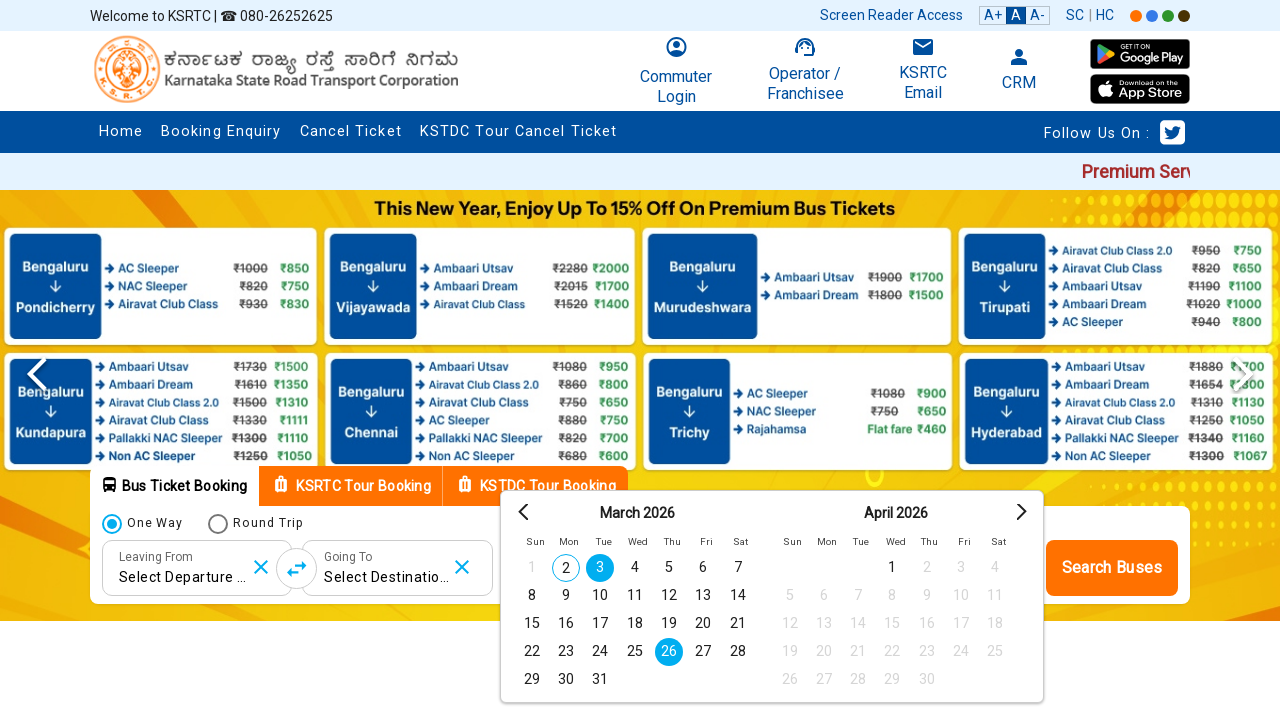

Clicked on date #26 in the calendar at (703, 652) on table.ui-datepicker-calendar tbody tr td a >> nth=25
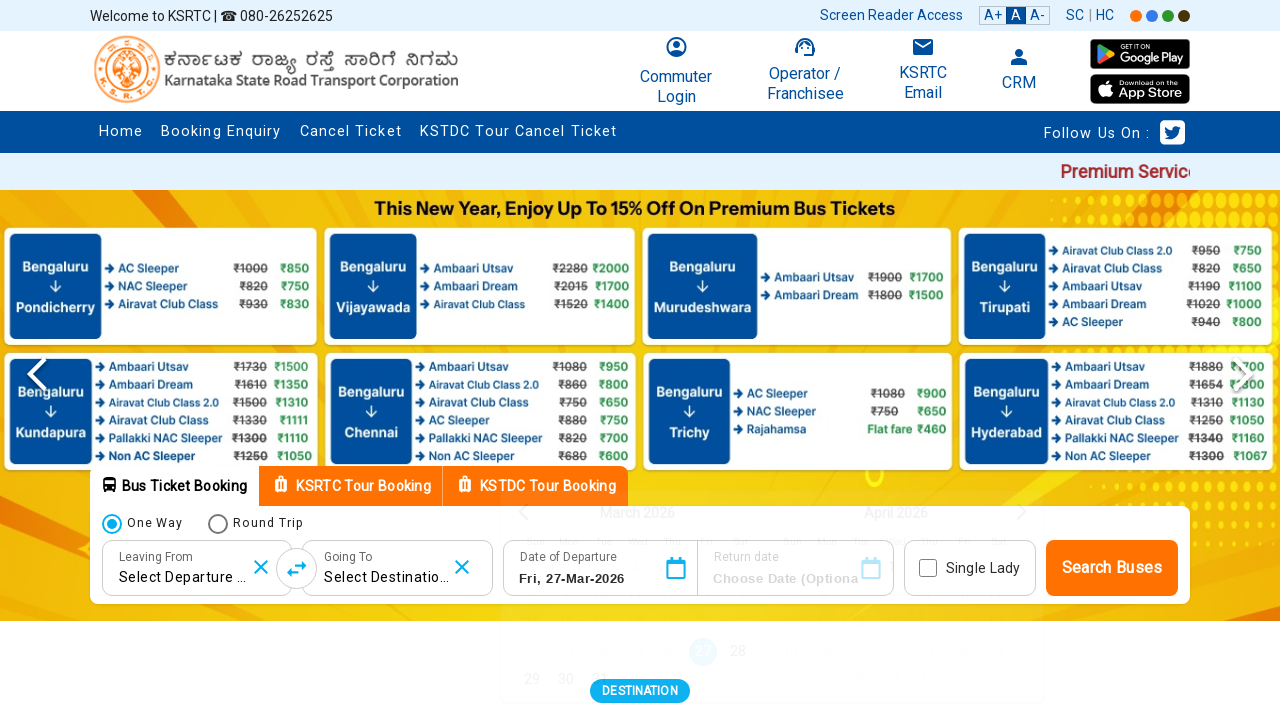

Waited 500ms for UI updates after date click
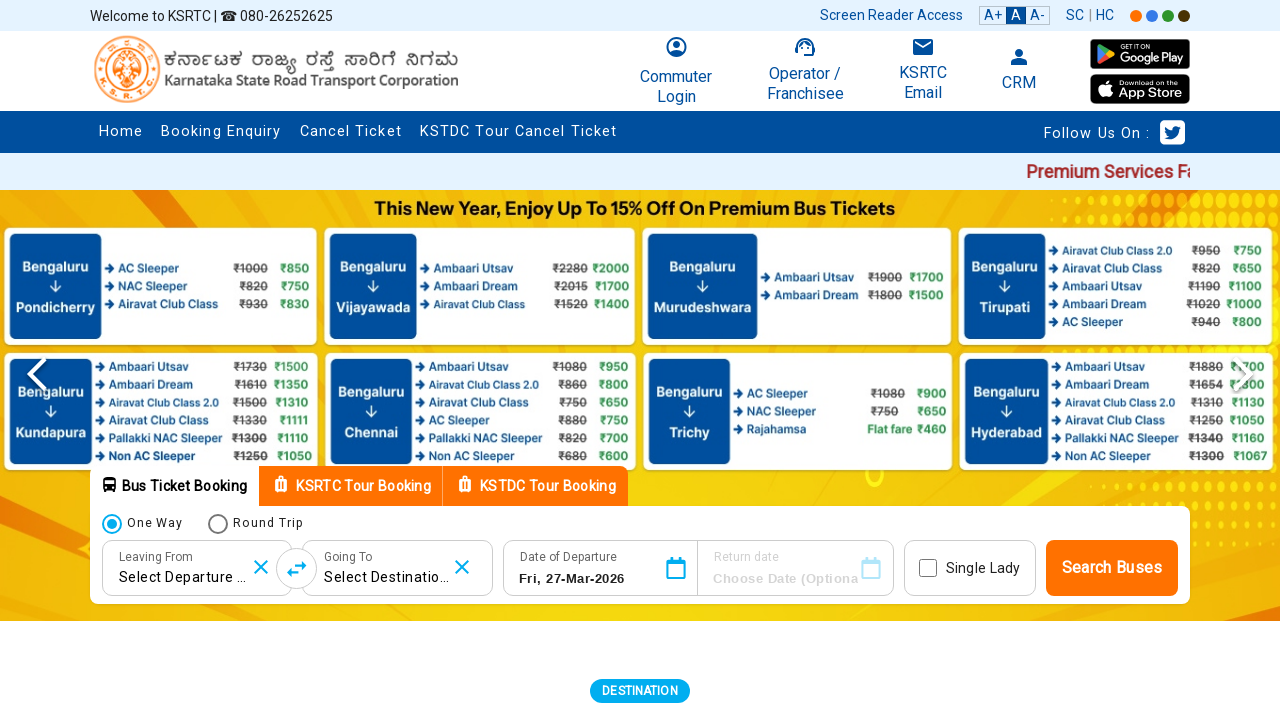

Reopened departure date calendar for next date selection at (591, 579) on input#departDate
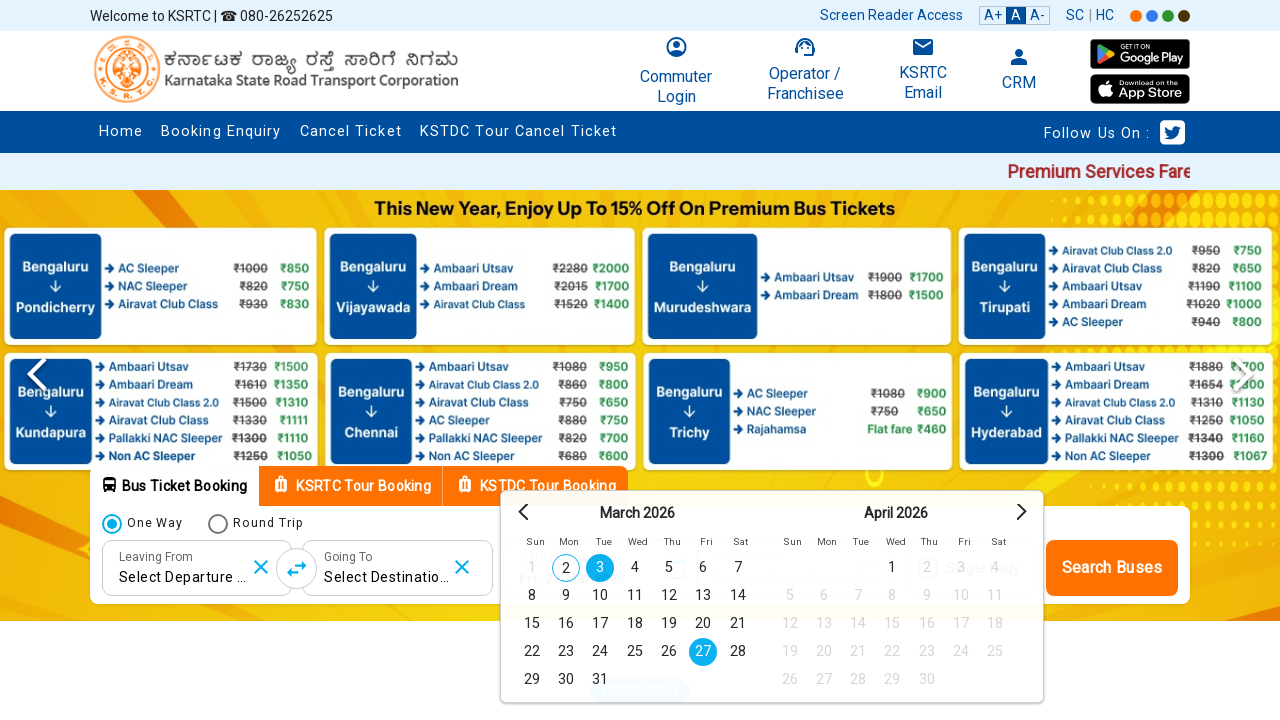

Calendar picker loaded for next iteration
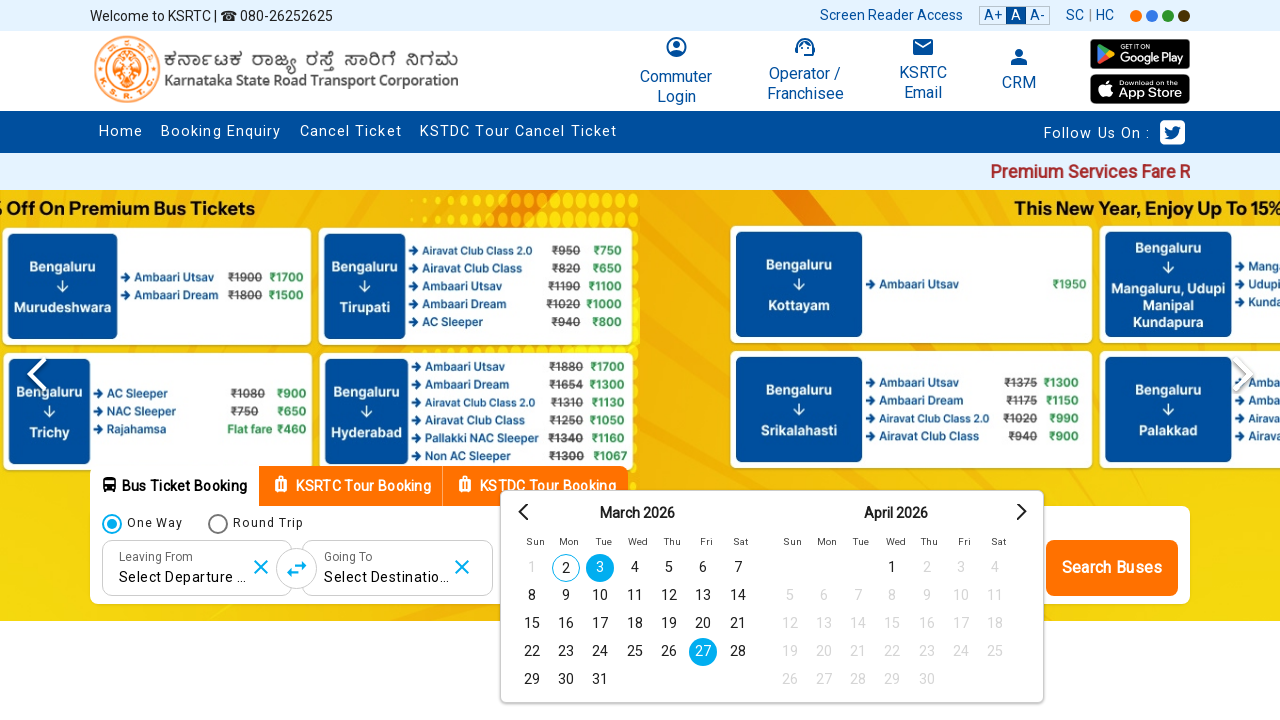

Clicked on date #27 in the calendar at (738, 652) on table.ui-datepicker-calendar tbody tr td a >> nth=26
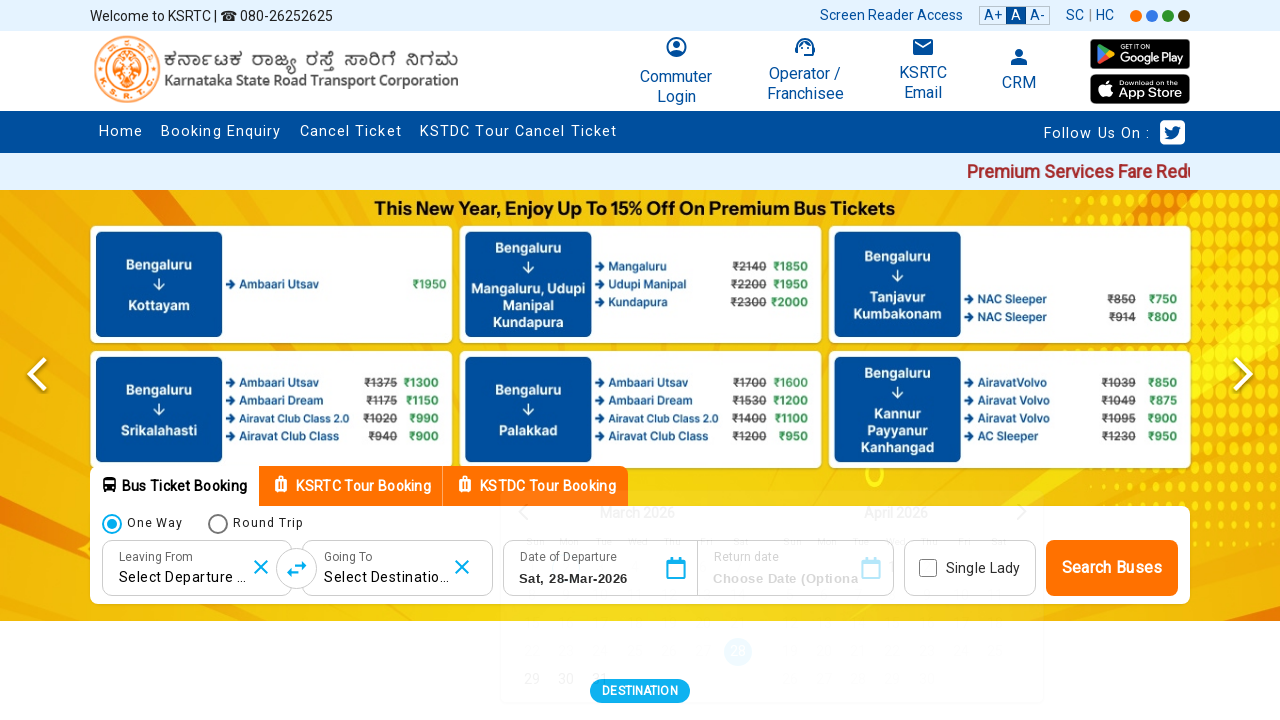

Waited 500ms for UI updates after date click
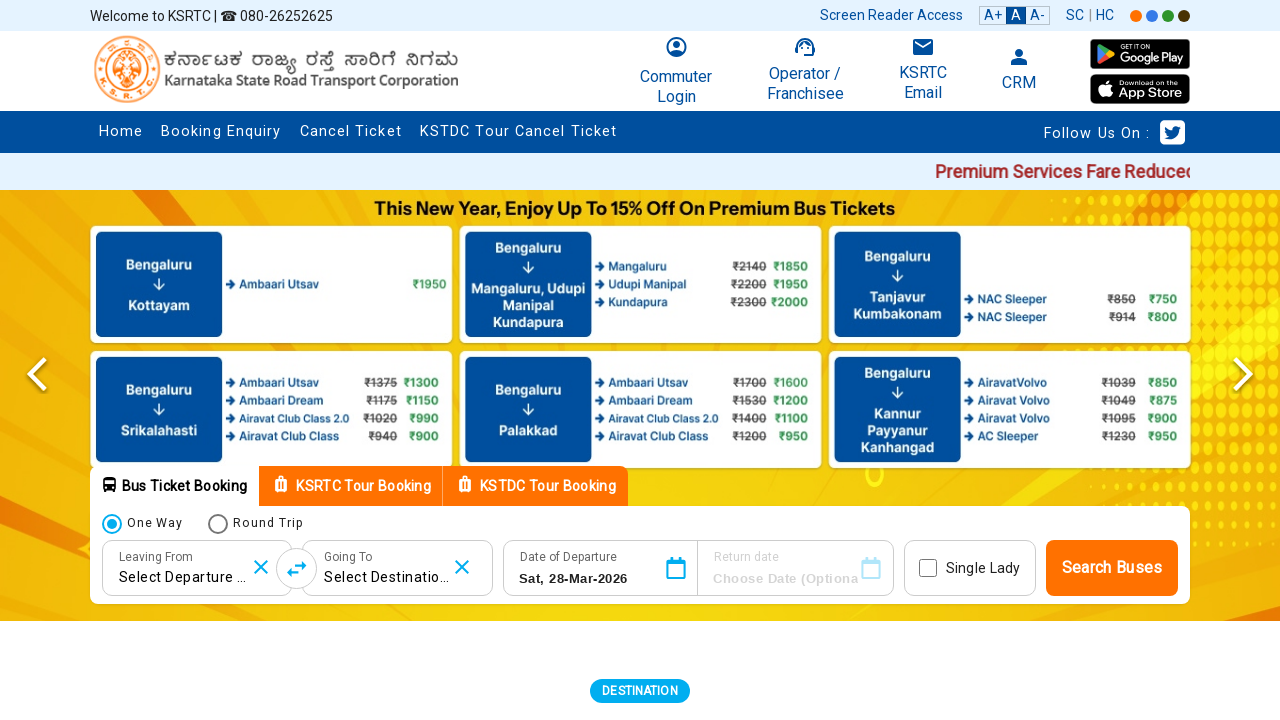

Reopened departure date calendar for next date selection at (591, 579) on input#departDate
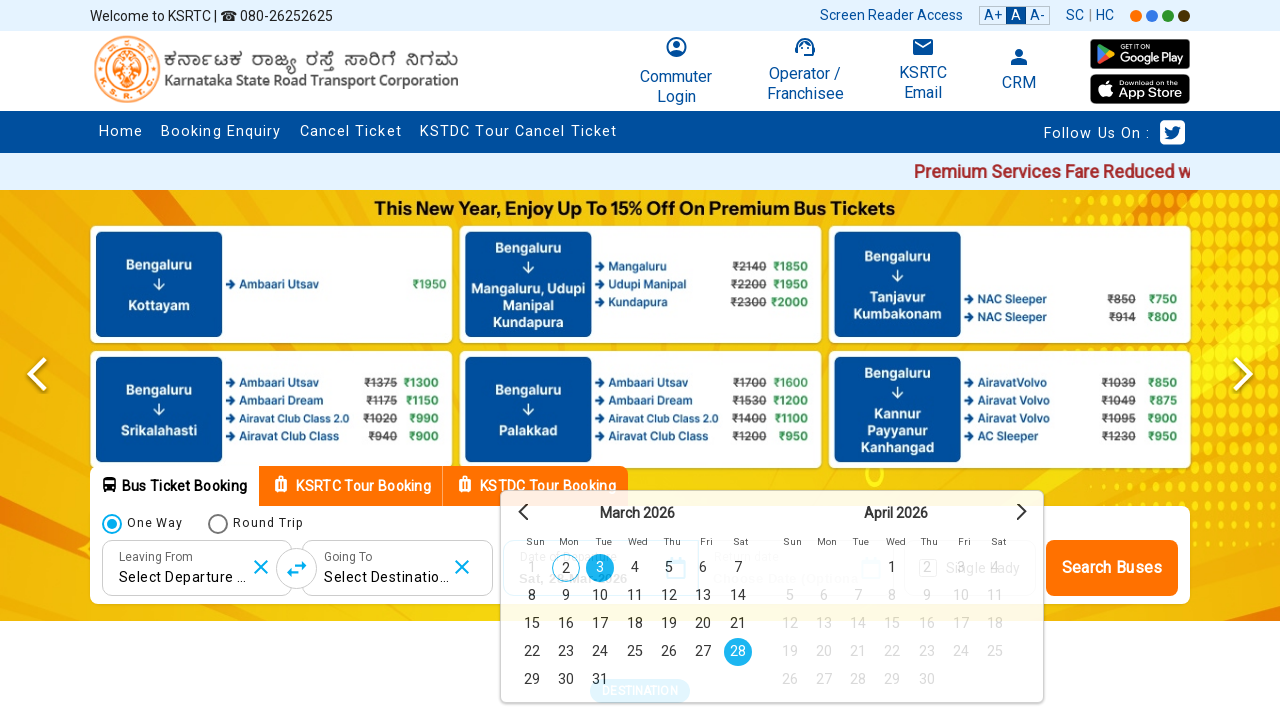

Calendar picker loaded for next iteration
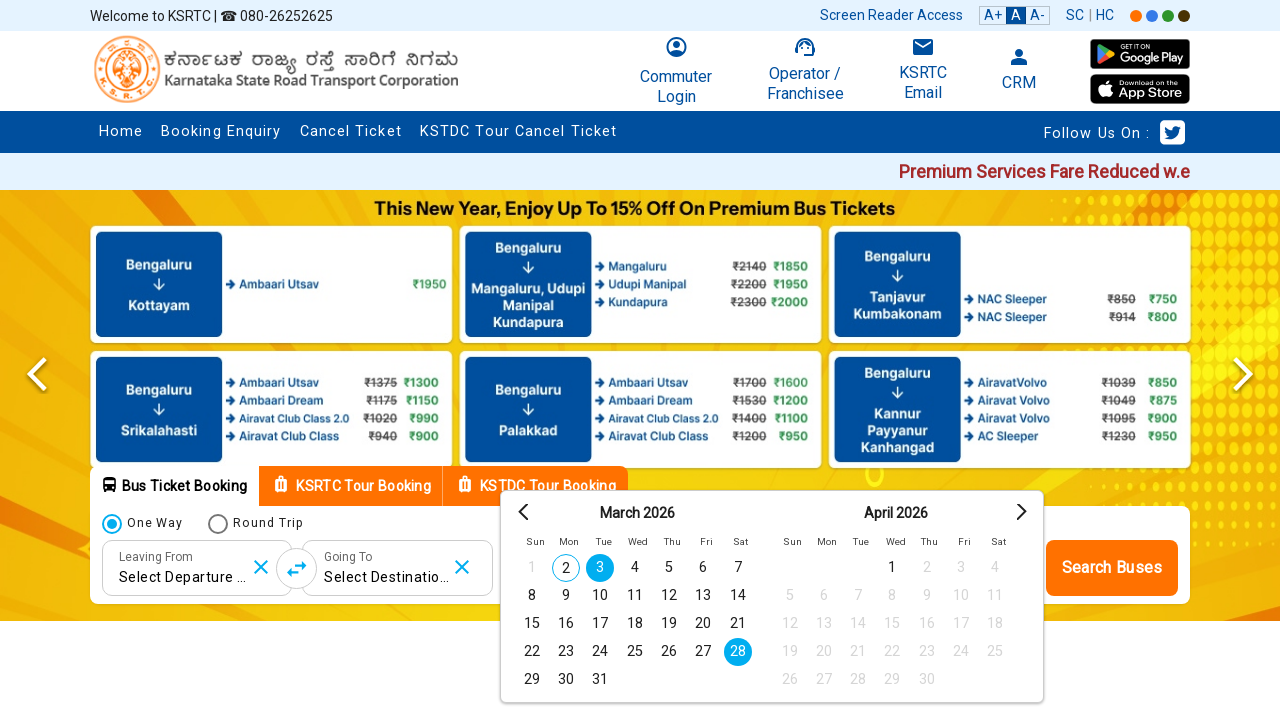

Clicked on date #28 in the calendar at (532, 680) on table.ui-datepicker-calendar tbody tr td a >> nth=27
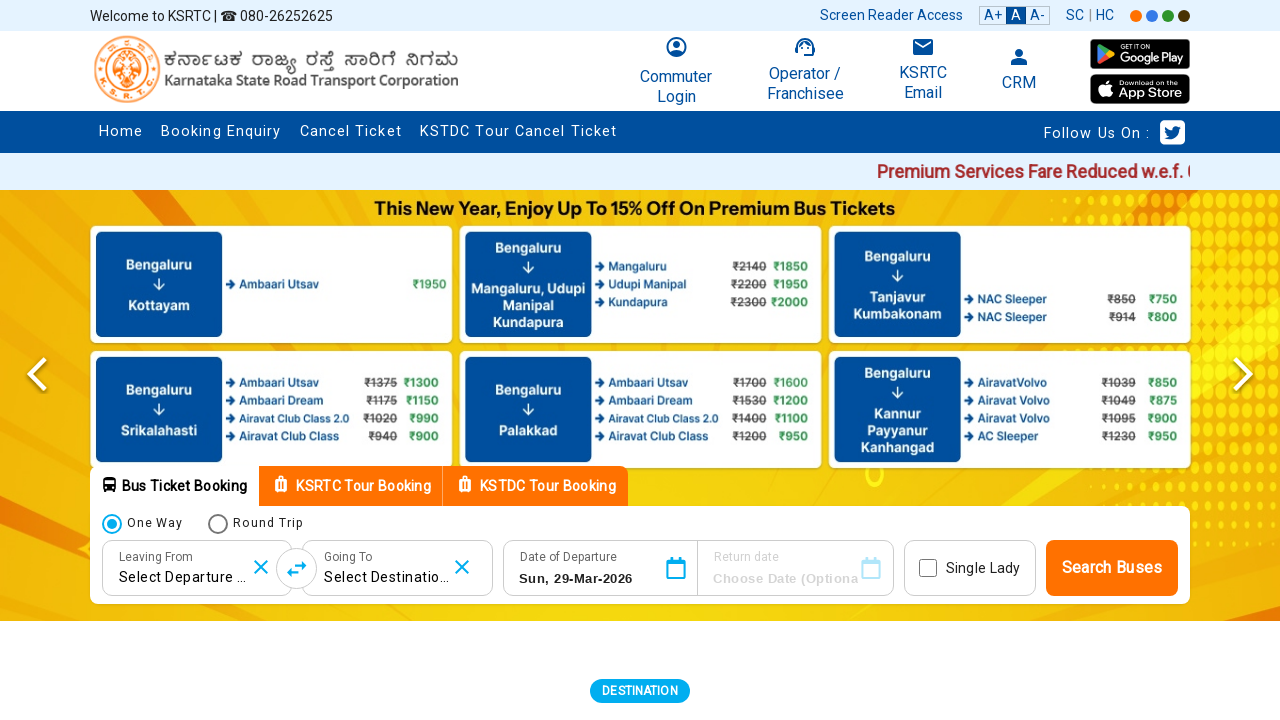

Waited 500ms for UI updates after date click
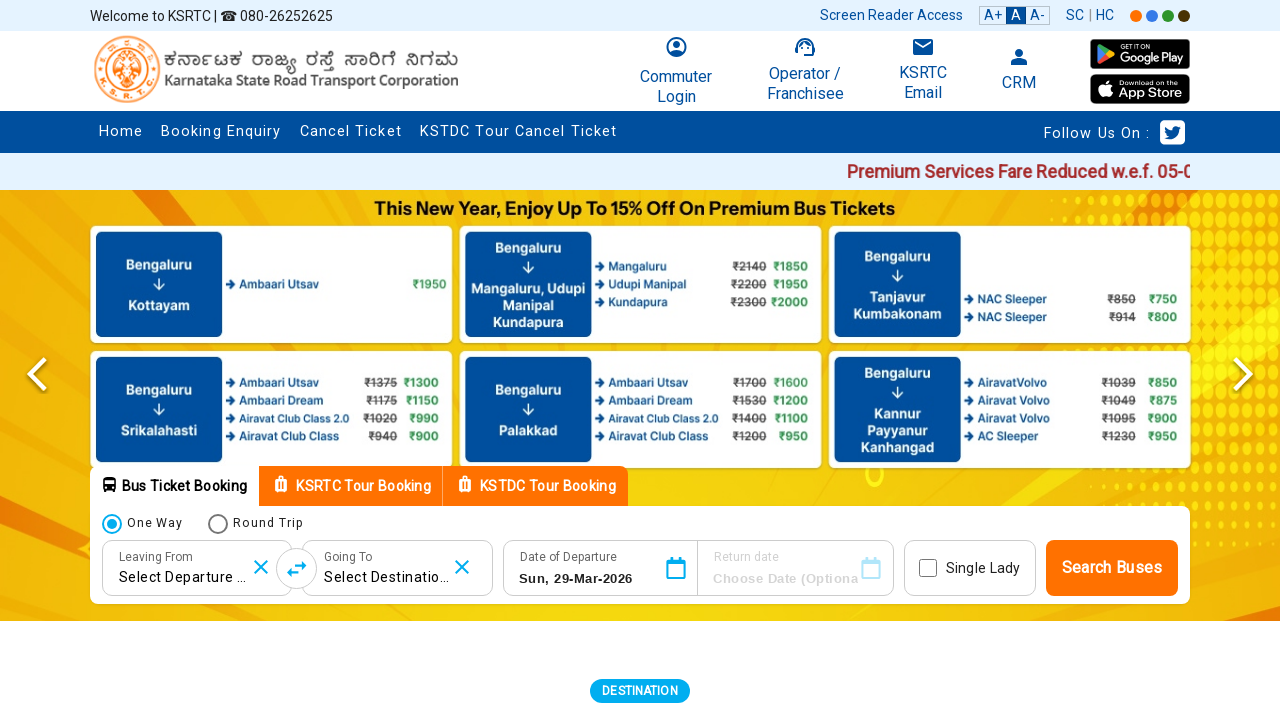

Reopened departure date calendar for next date selection at (591, 579) on input#departDate
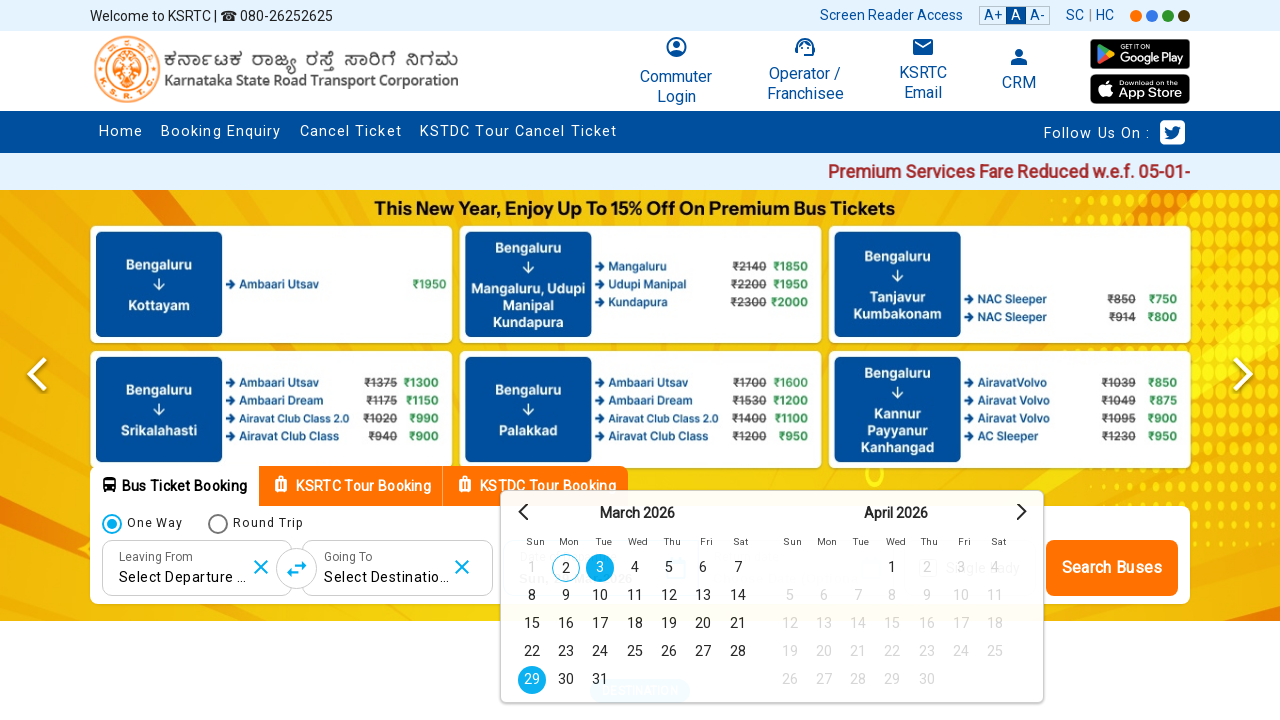

Calendar picker loaded for next iteration
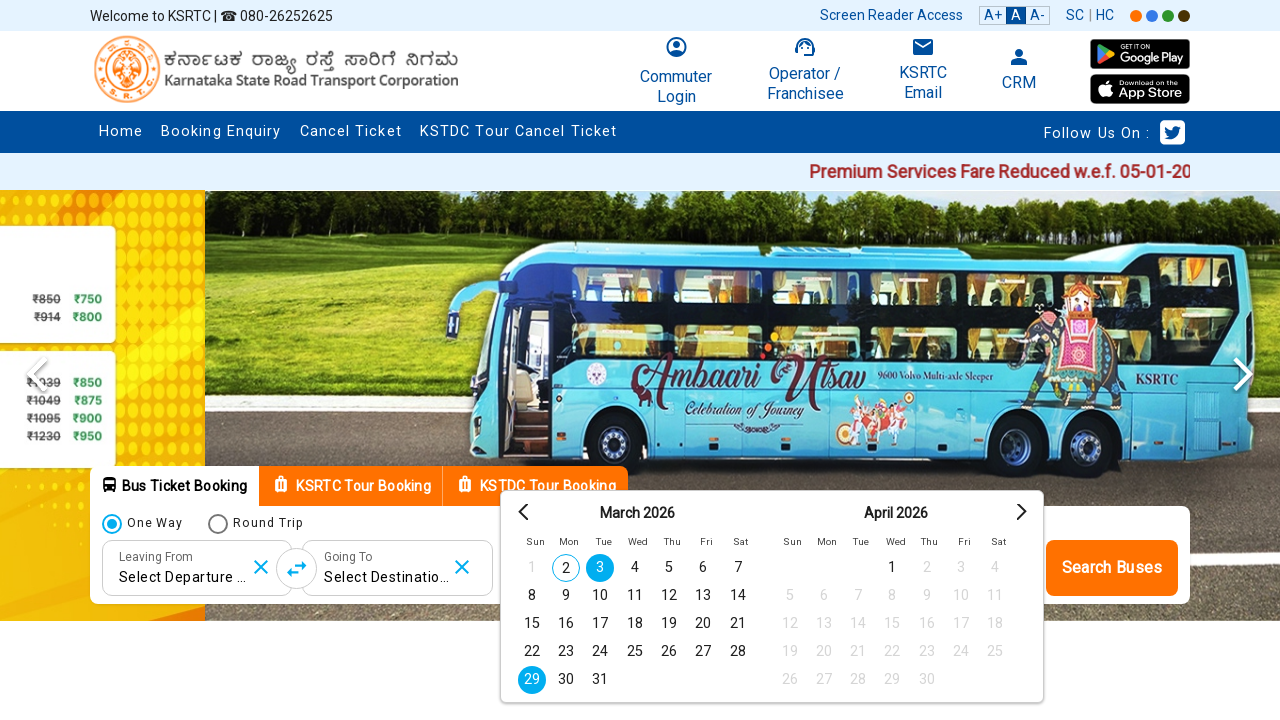

Clicked on date #29 in the calendar at (566, 680) on table.ui-datepicker-calendar tbody tr td a >> nth=28
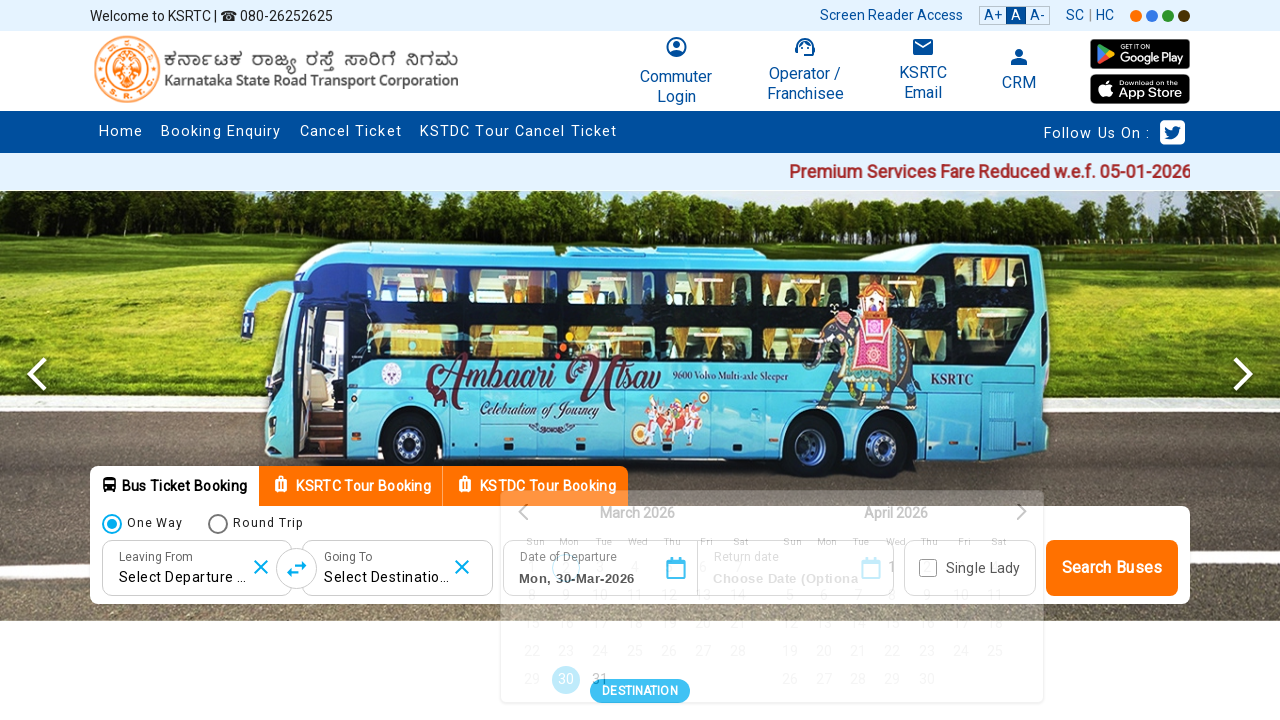

Waited 500ms for UI updates after date click
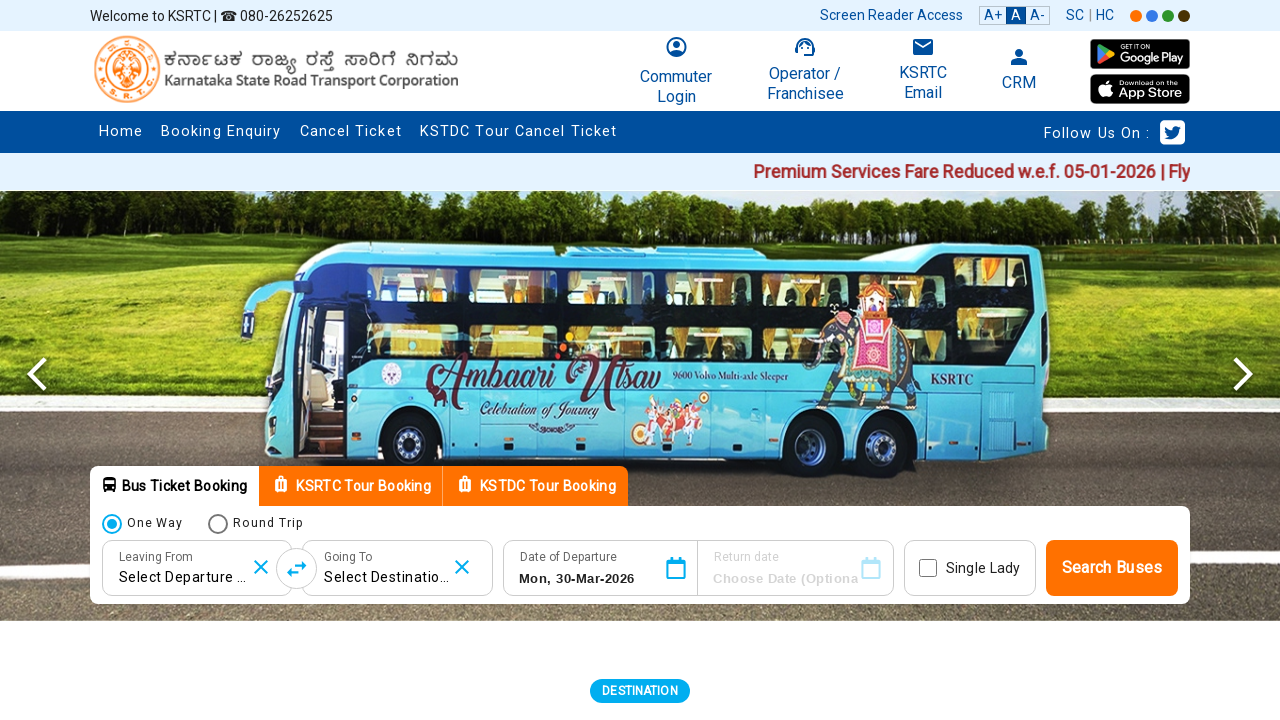

Reopened departure date calendar for next date selection at (591, 579) on input#departDate
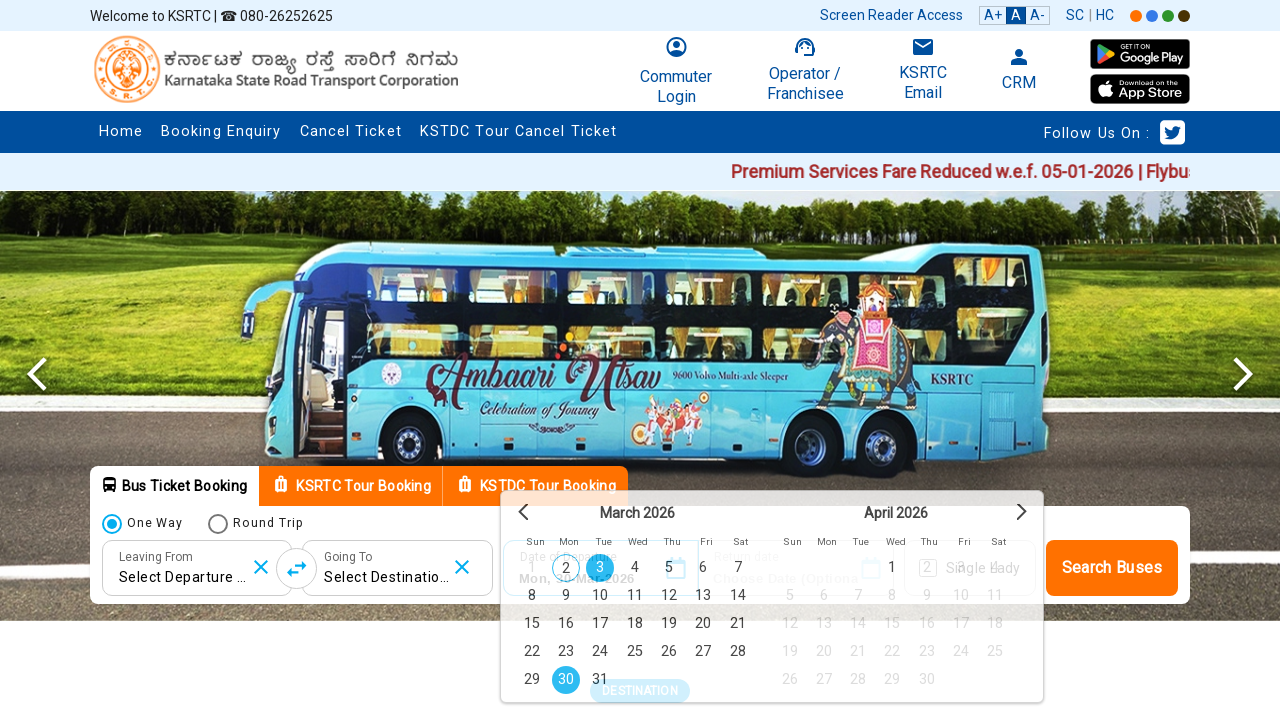

Calendar picker loaded for next iteration
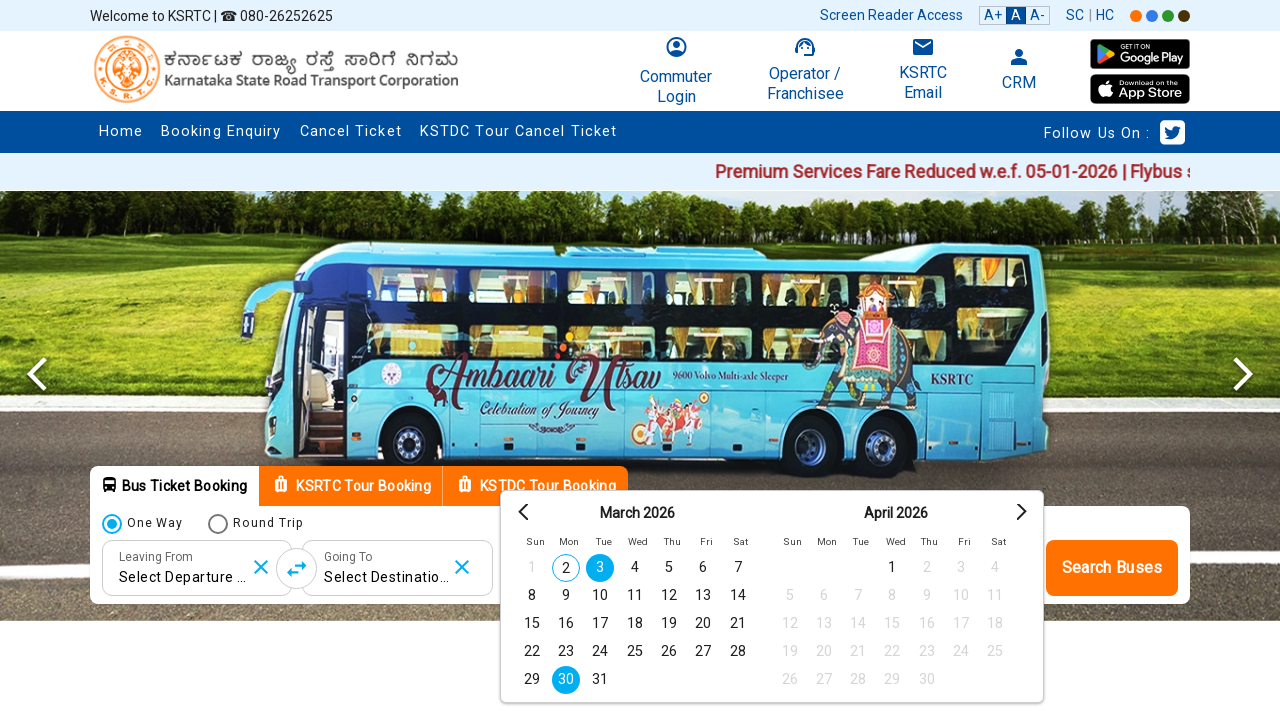

Clicked on date #30 in the calendar at (600, 680) on table.ui-datepicker-calendar tbody tr td a >> nth=29
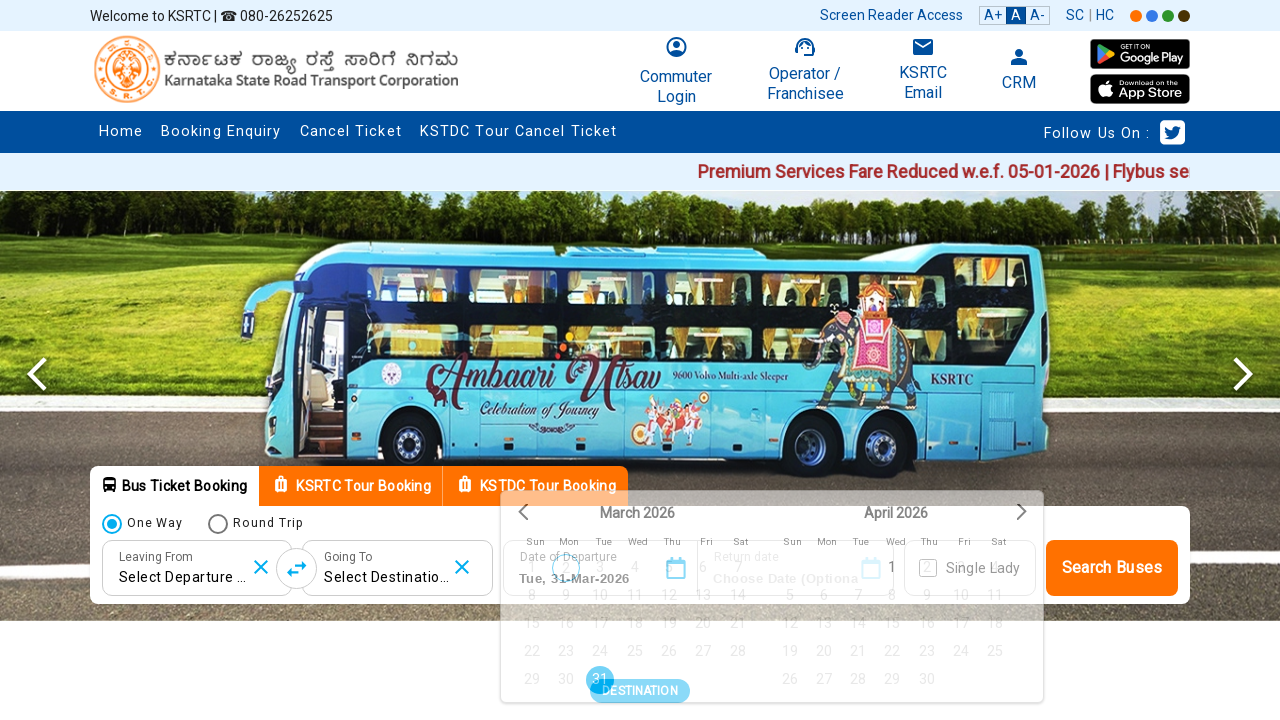

Waited 500ms for UI updates after date click
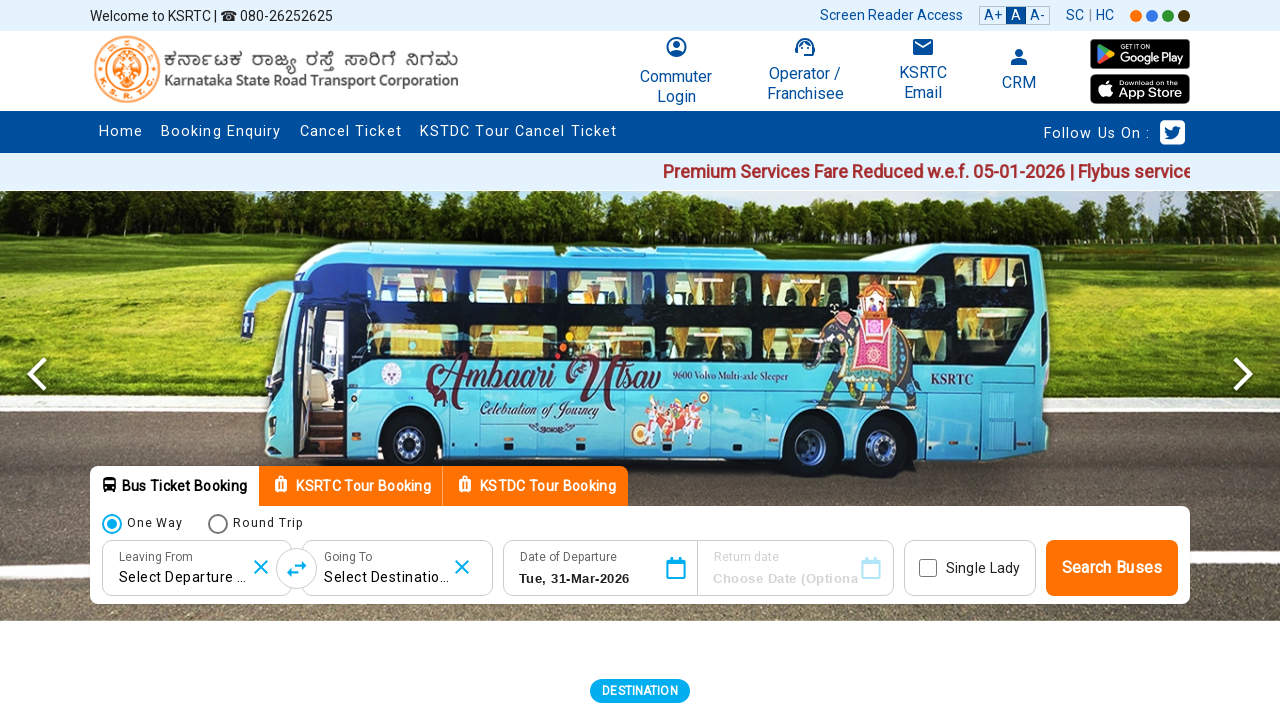

Reopened departure date calendar for next date selection at (591, 579) on input#departDate
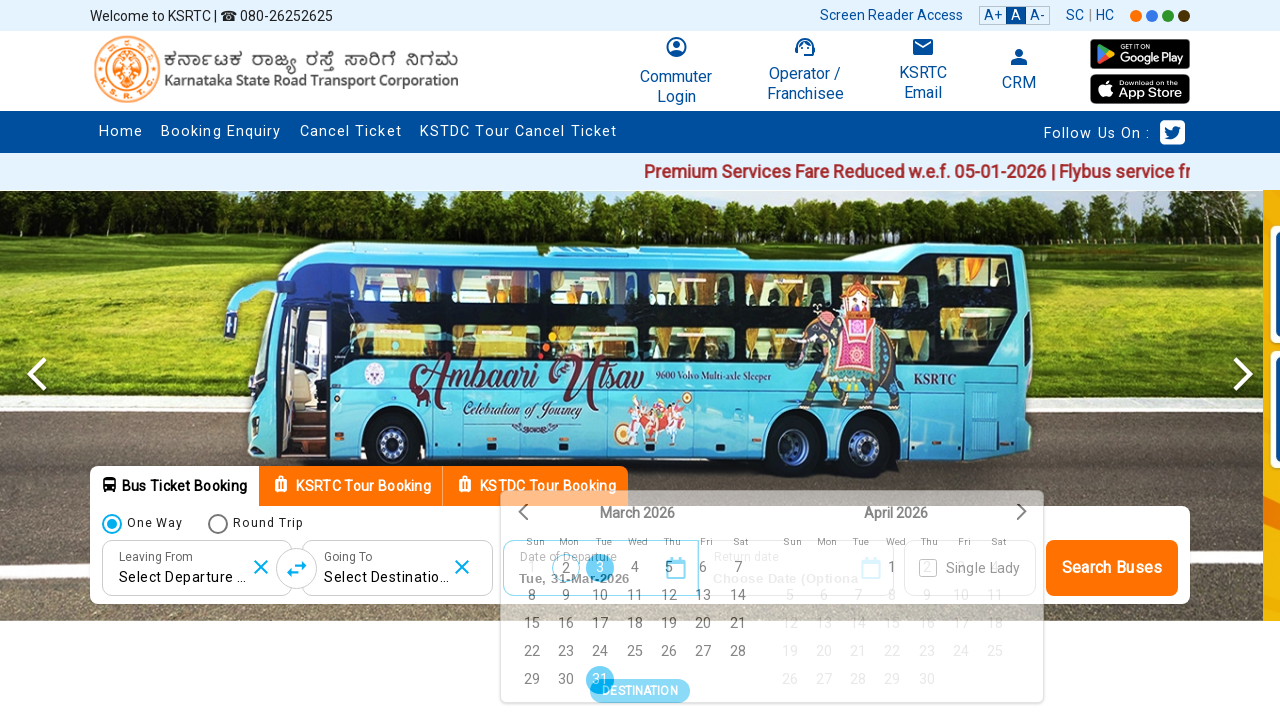

Calendar picker loaded for next iteration
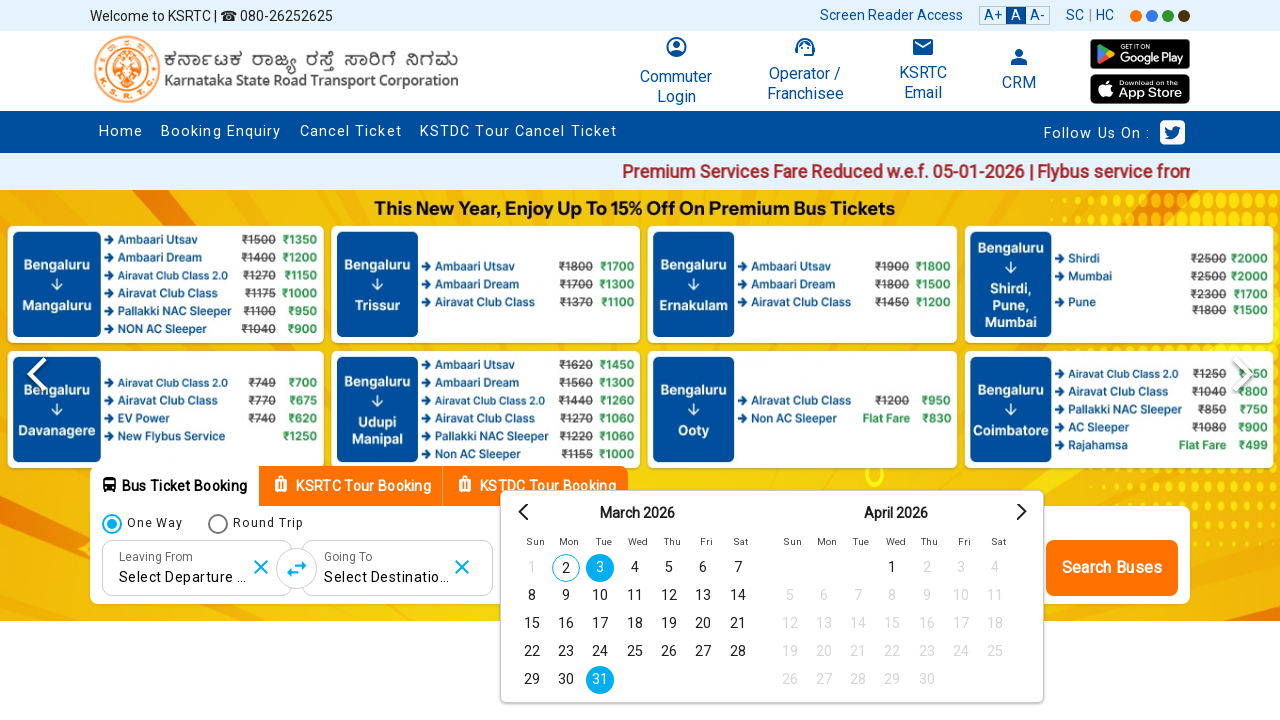

Clicked on date #31 in the calendar at (892, 568) on table.ui-datepicker-calendar tbody tr td a >> nth=30
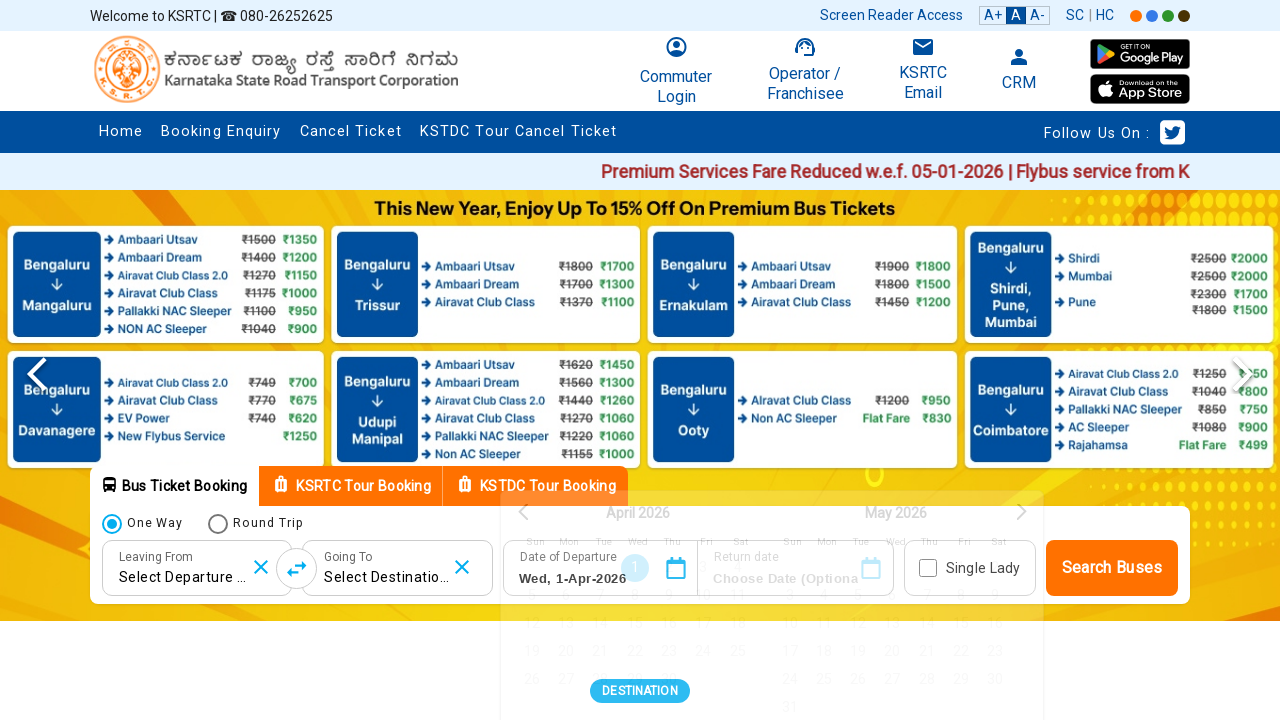

Waited 500ms for UI updates after date click
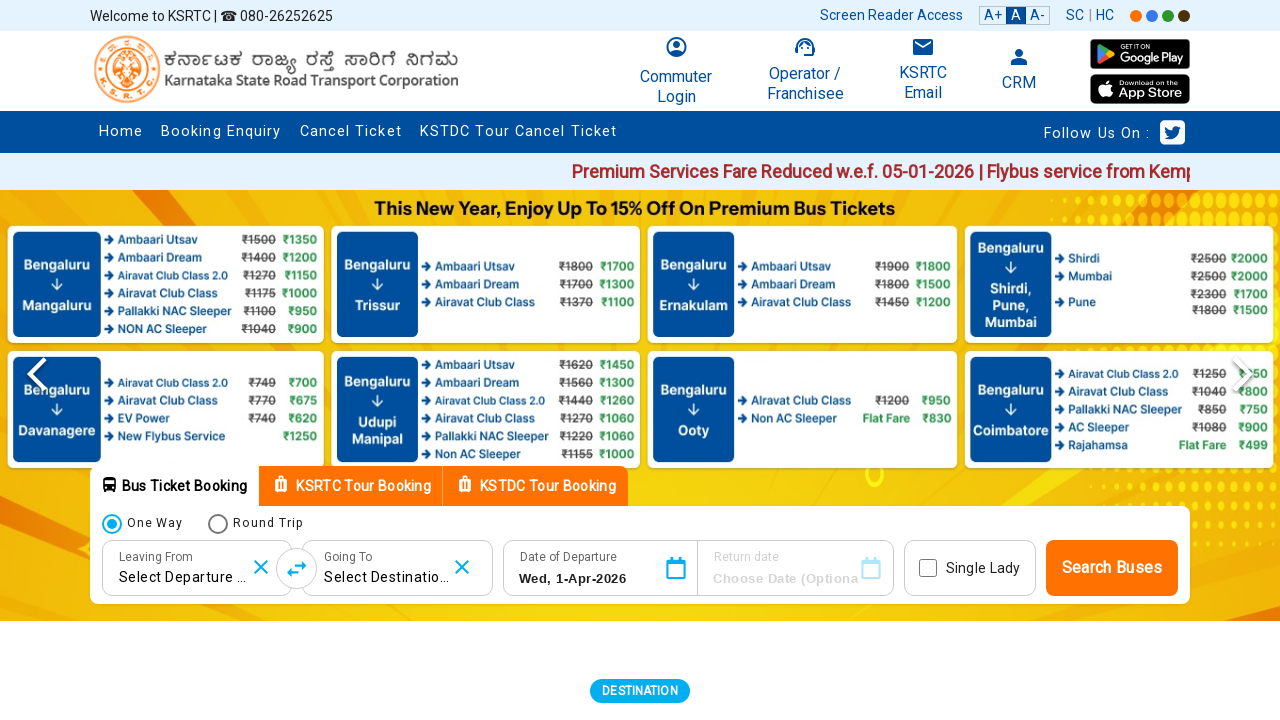

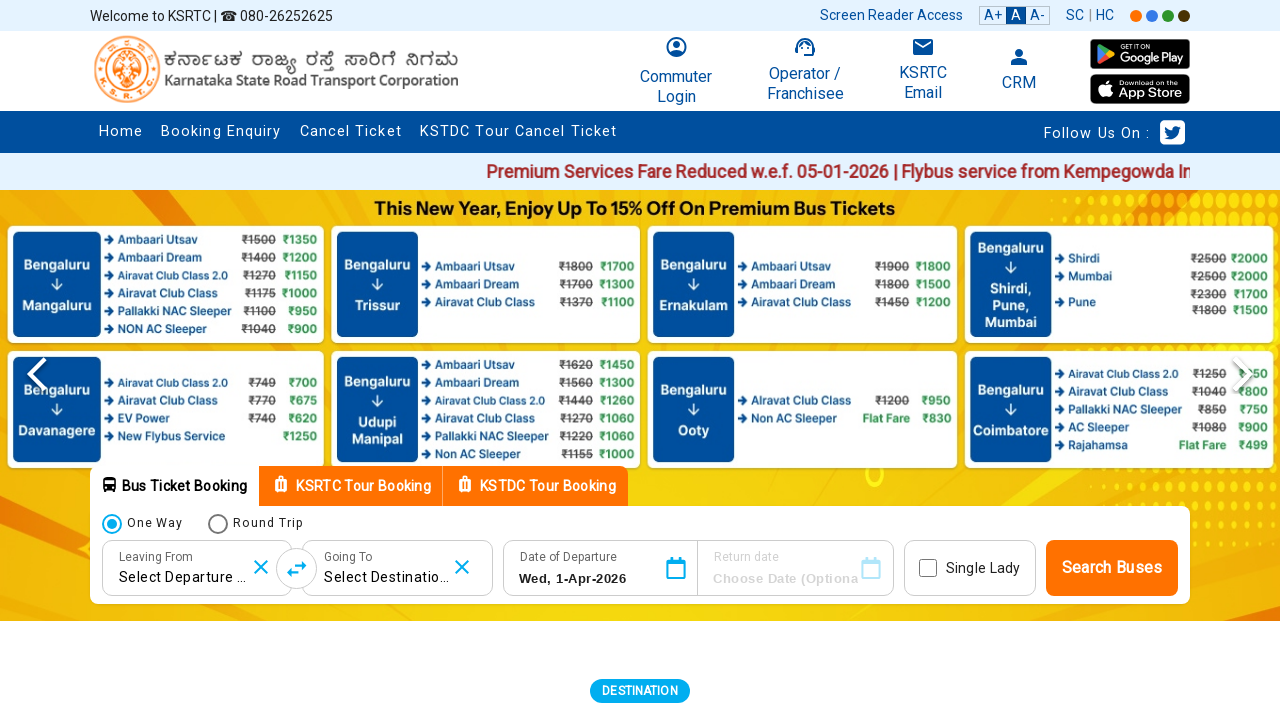